Tests the Add/Remove Elements functionality by clicking the Add Element button 100 times and verifying that 100 delete buttons are created

Starting URL: https://testcenter.techproeducation.com/index.php

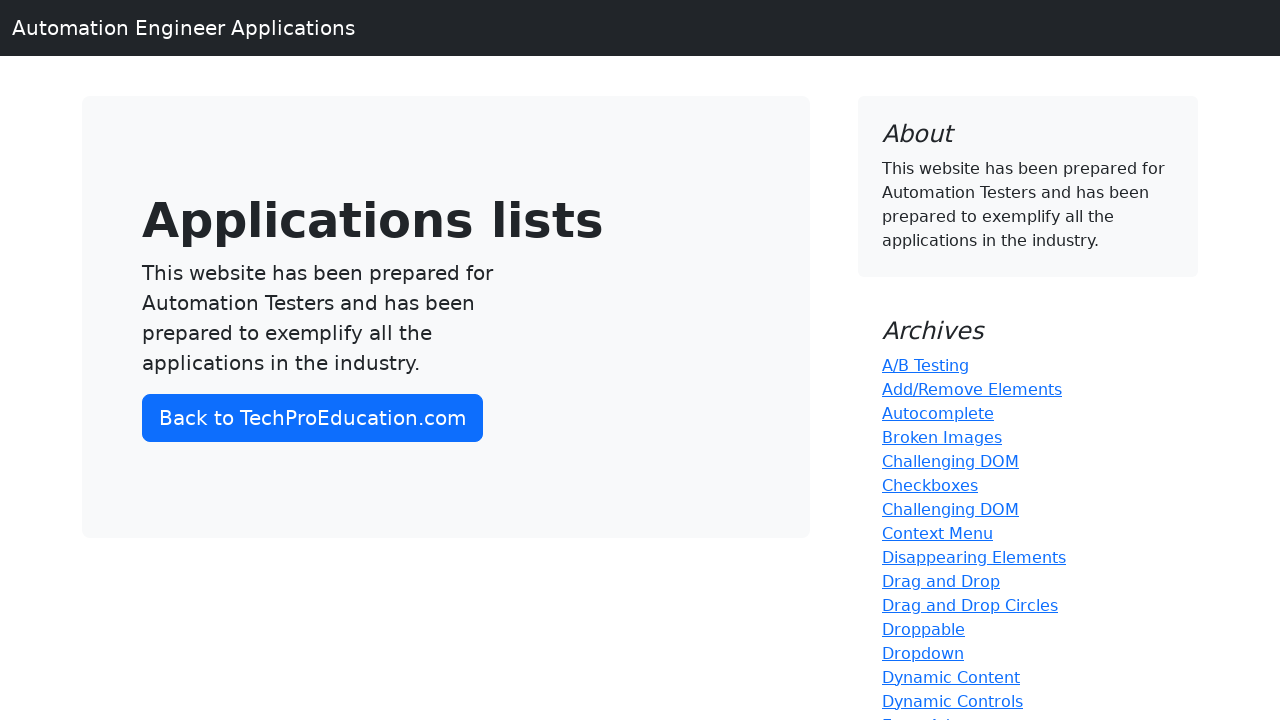

Clicked on Add/Remove Elements link at (972, 389) on a[href='index.php?page=add-remove-elements']
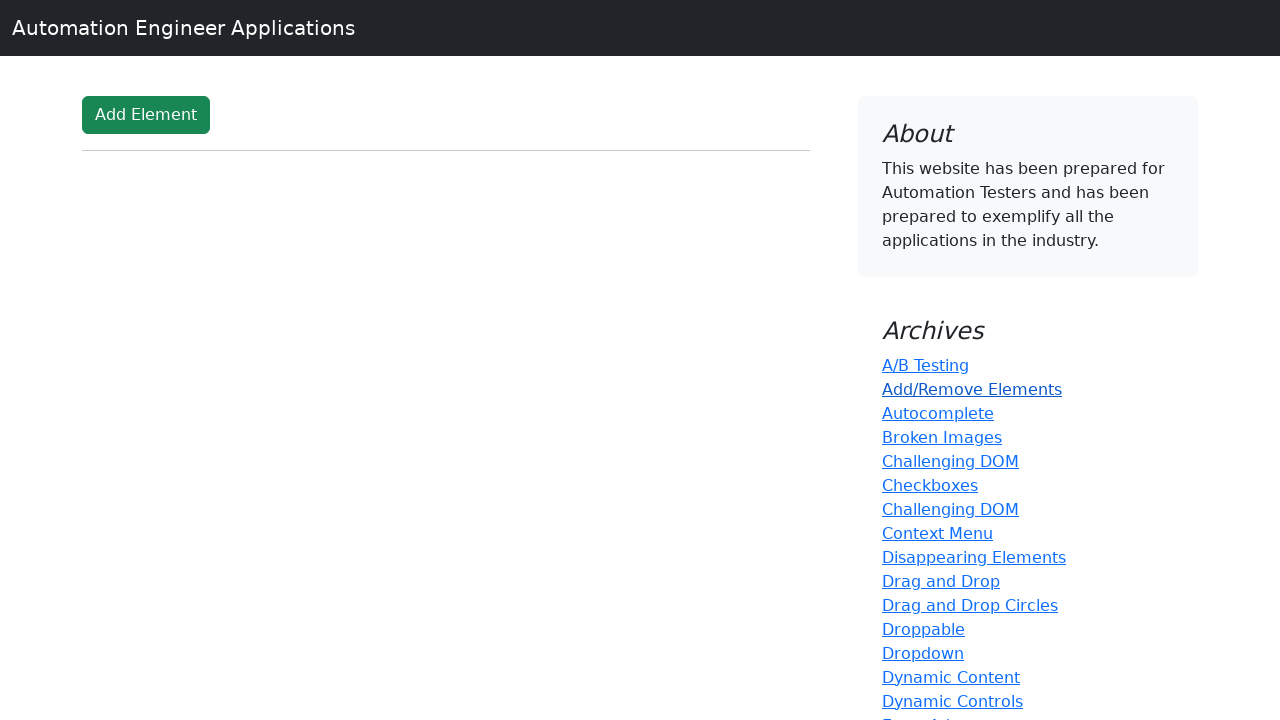

Clicked Add Element button (iteration 1/100) at (146, 115) on button[onclick='addElement()']
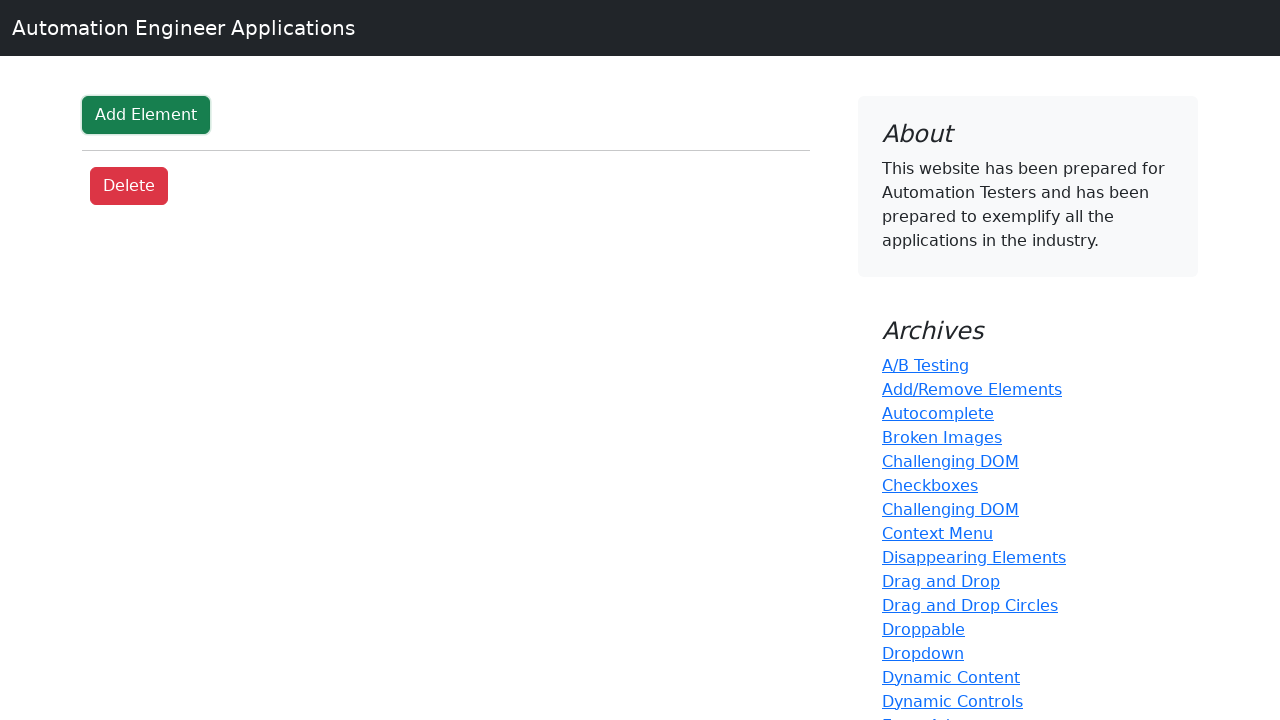

Clicked Add Element button (iteration 2/100) at (146, 115) on button[onclick='addElement()']
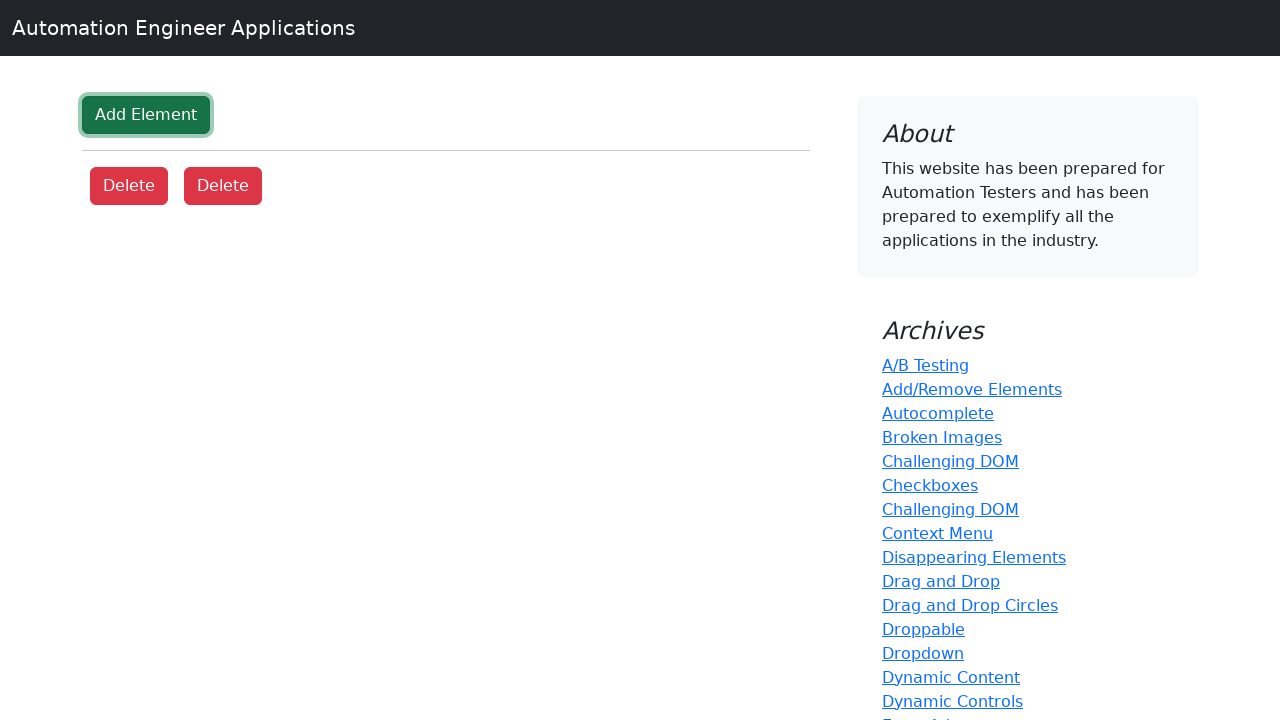

Clicked Add Element button (iteration 3/100) at (146, 115) on button[onclick='addElement()']
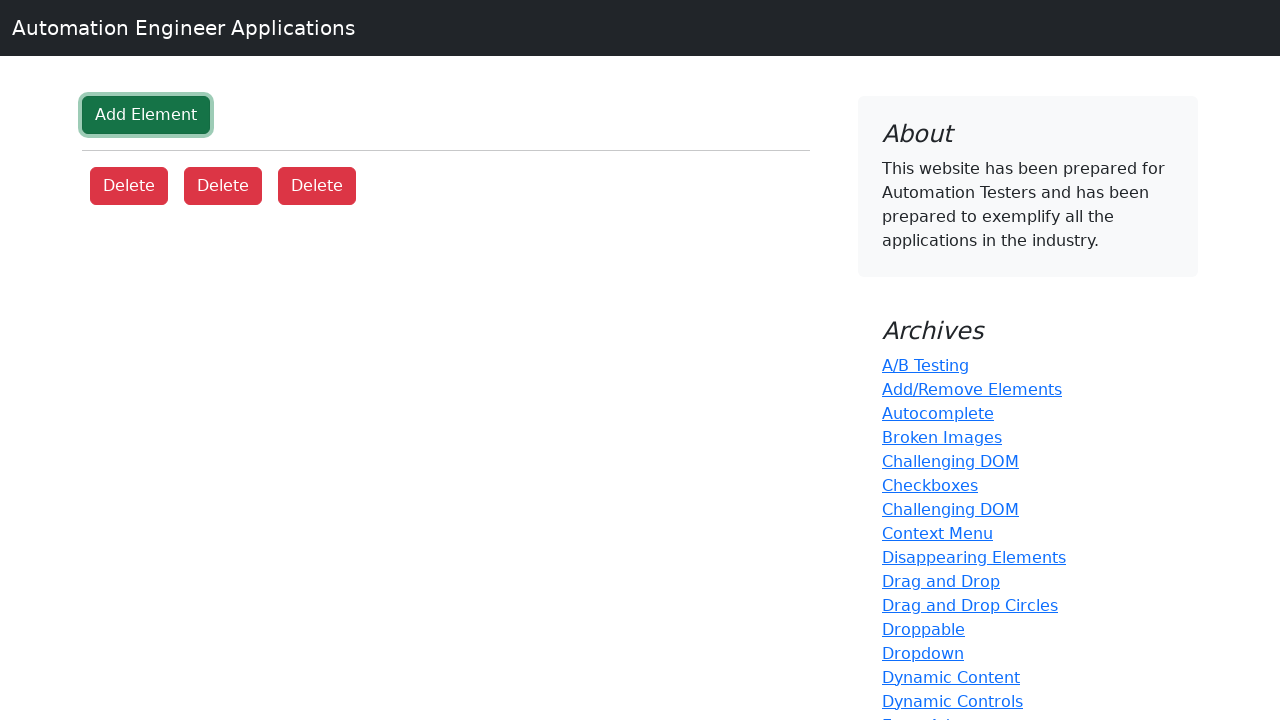

Clicked Add Element button (iteration 4/100) at (146, 115) on button[onclick='addElement()']
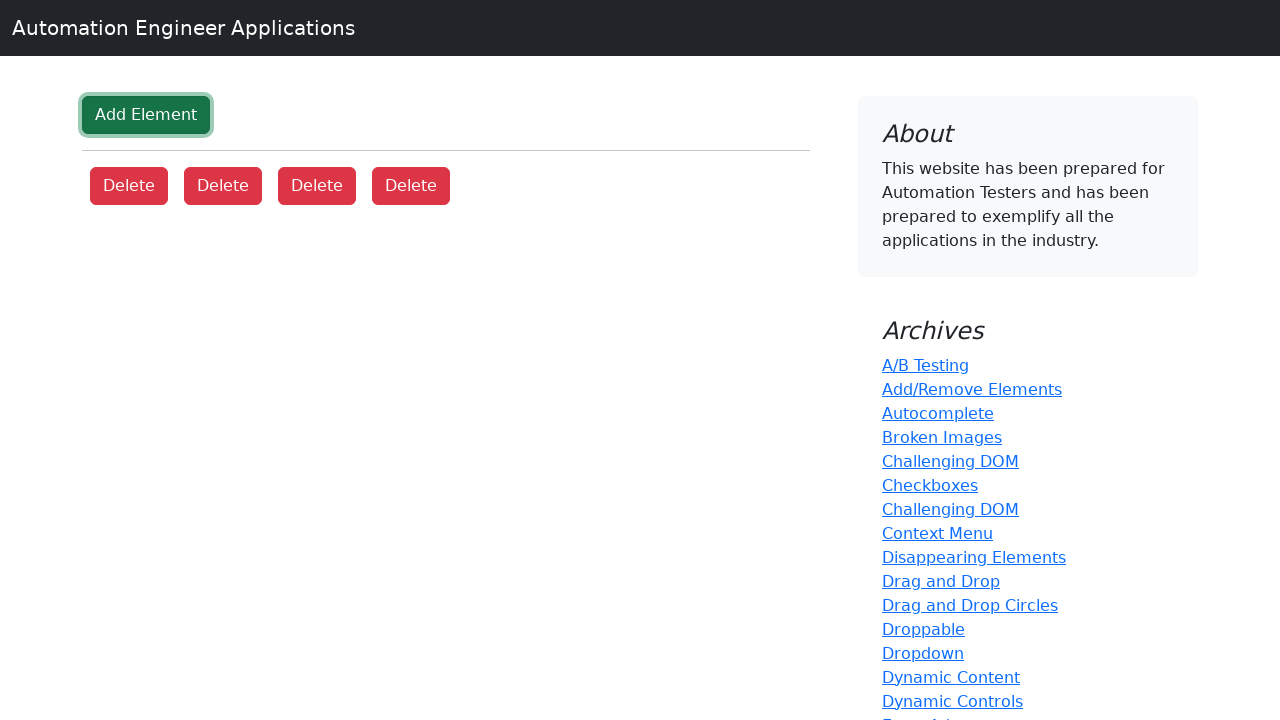

Clicked Add Element button (iteration 5/100) at (146, 115) on button[onclick='addElement()']
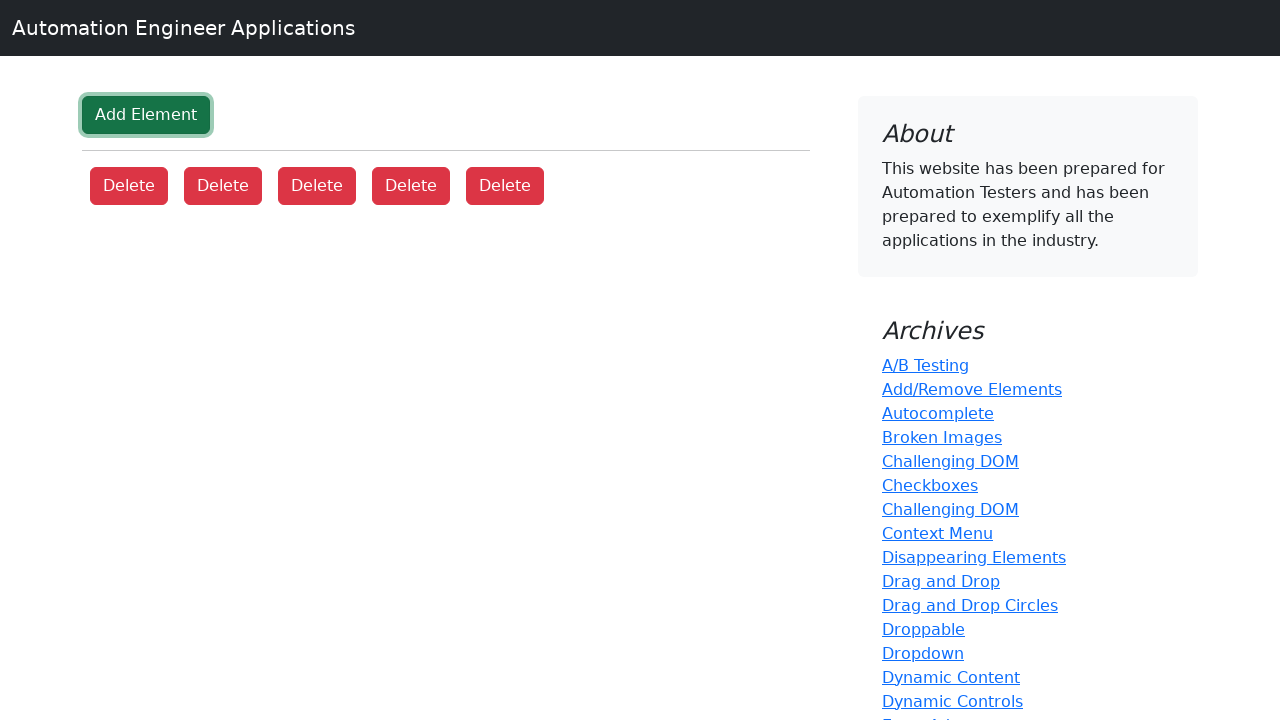

Clicked Add Element button (iteration 6/100) at (146, 115) on button[onclick='addElement()']
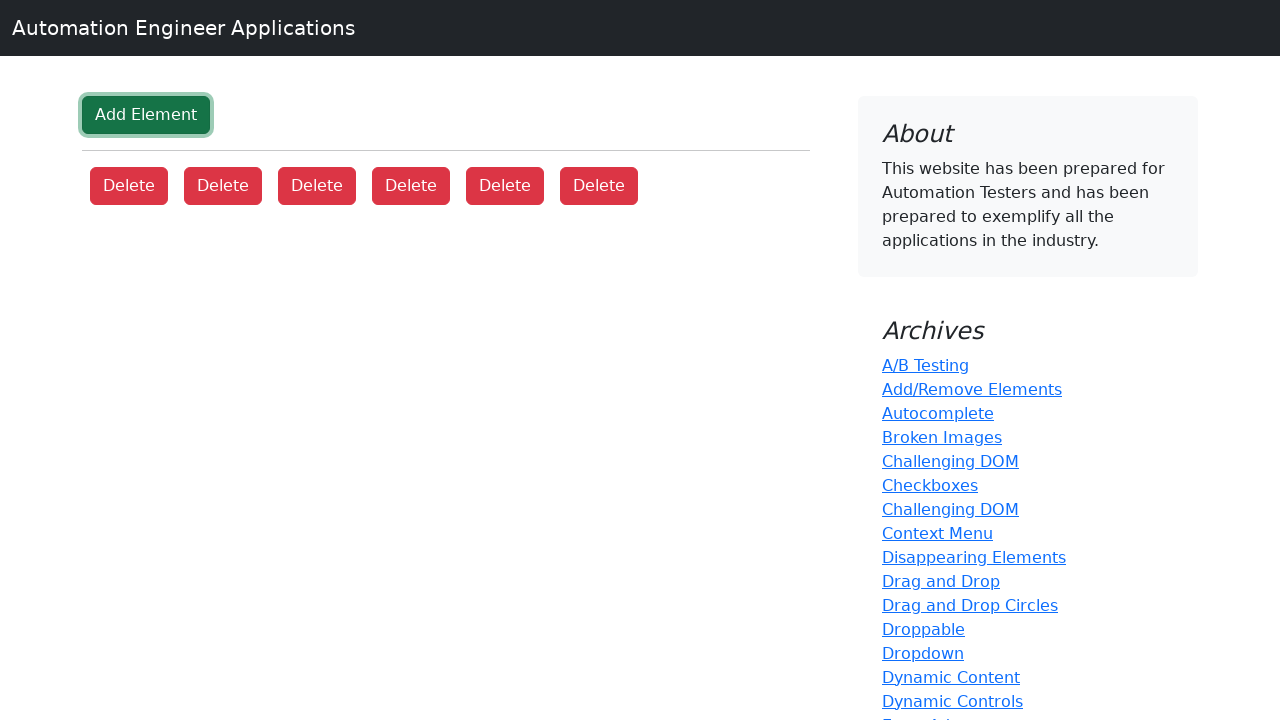

Clicked Add Element button (iteration 7/100) at (146, 115) on button[onclick='addElement()']
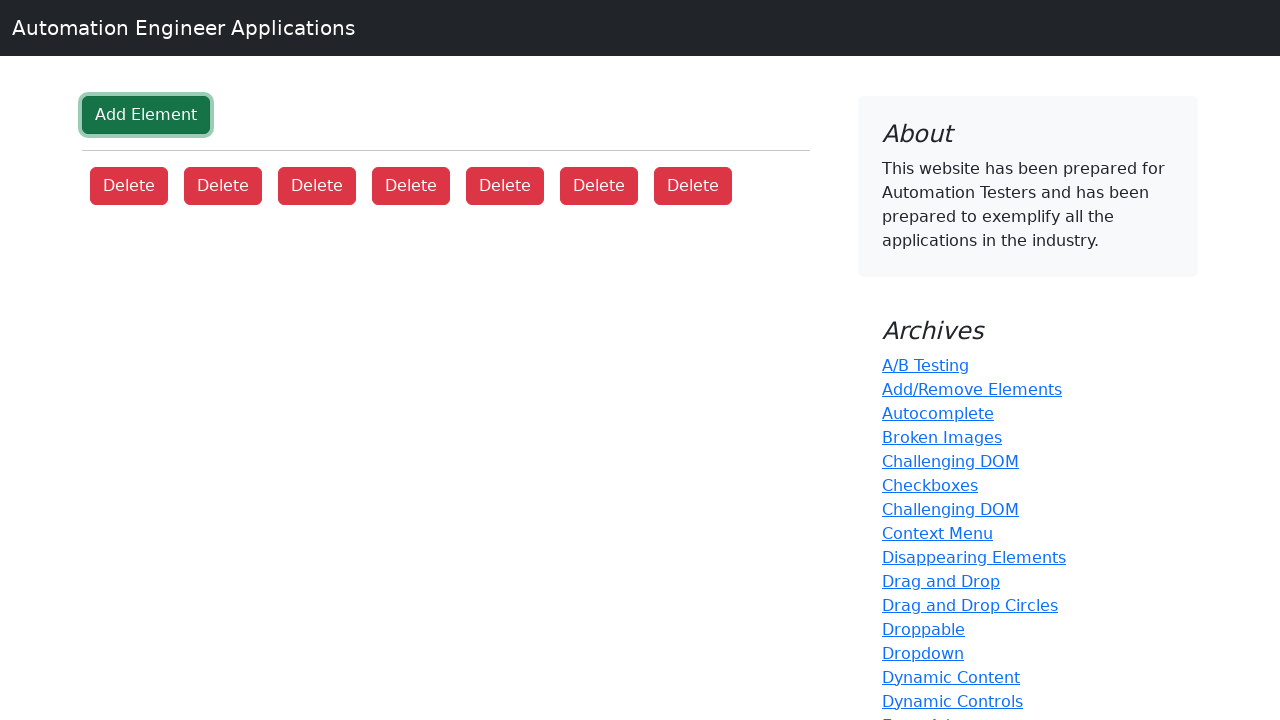

Clicked Add Element button (iteration 8/100) at (146, 115) on button[onclick='addElement()']
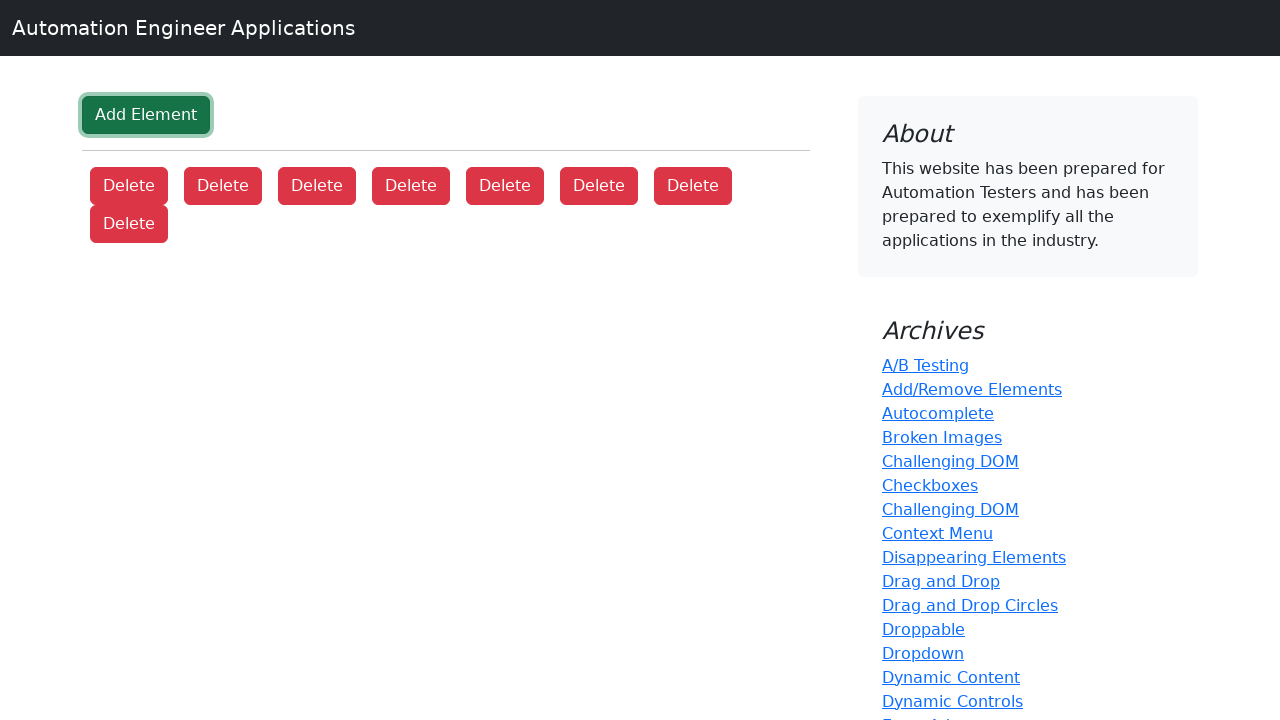

Clicked Add Element button (iteration 9/100) at (146, 115) on button[onclick='addElement()']
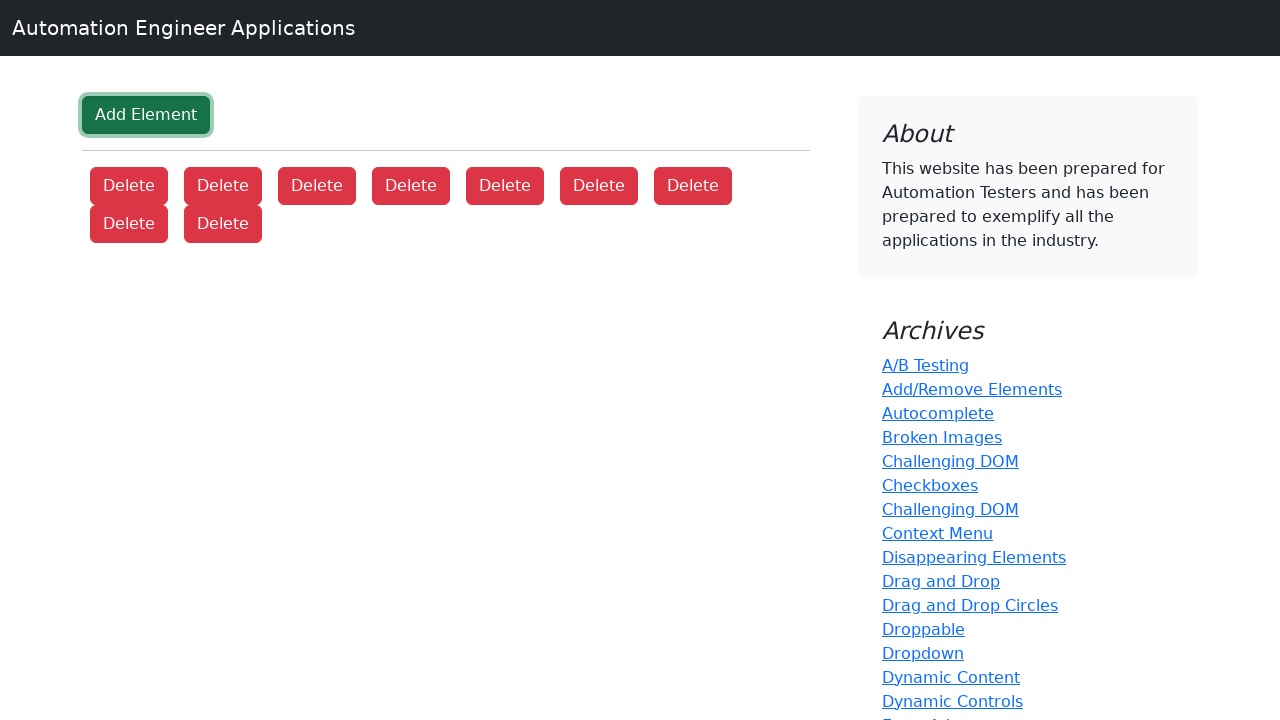

Clicked Add Element button (iteration 10/100) at (146, 115) on button[onclick='addElement()']
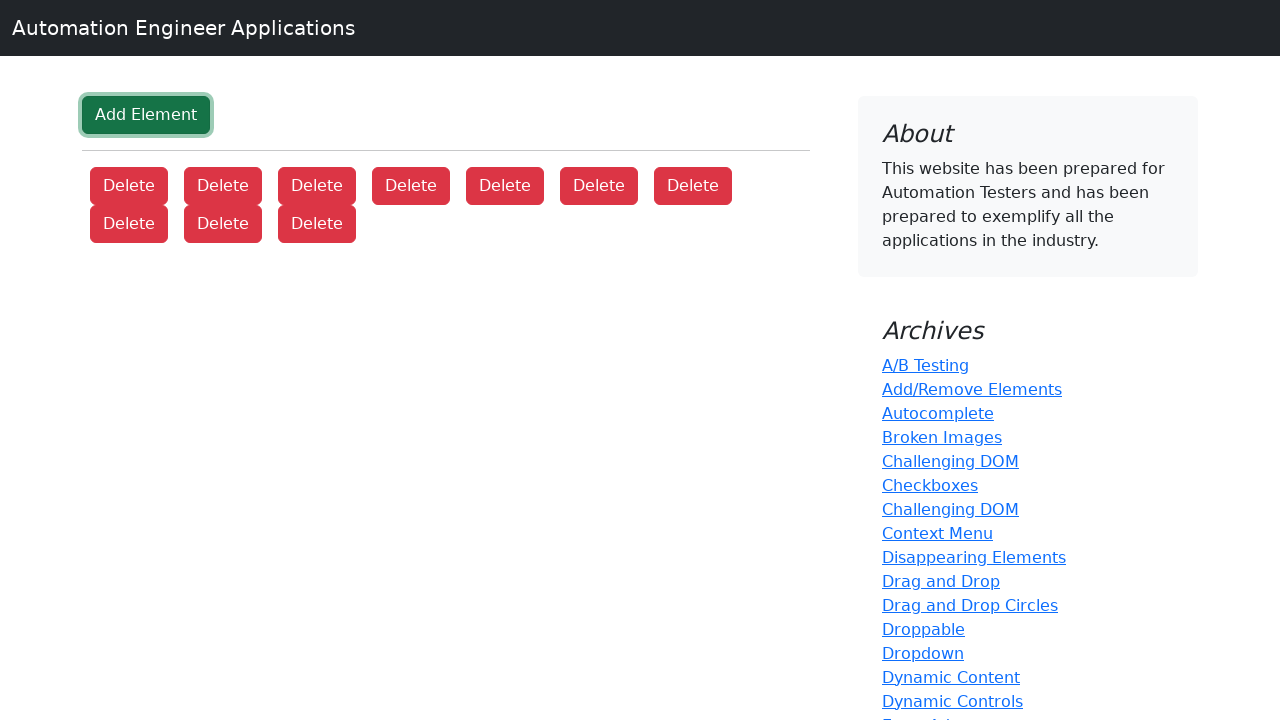

Clicked Add Element button (iteration 11/100) at (146, 115) on button[onclick='addElement()']
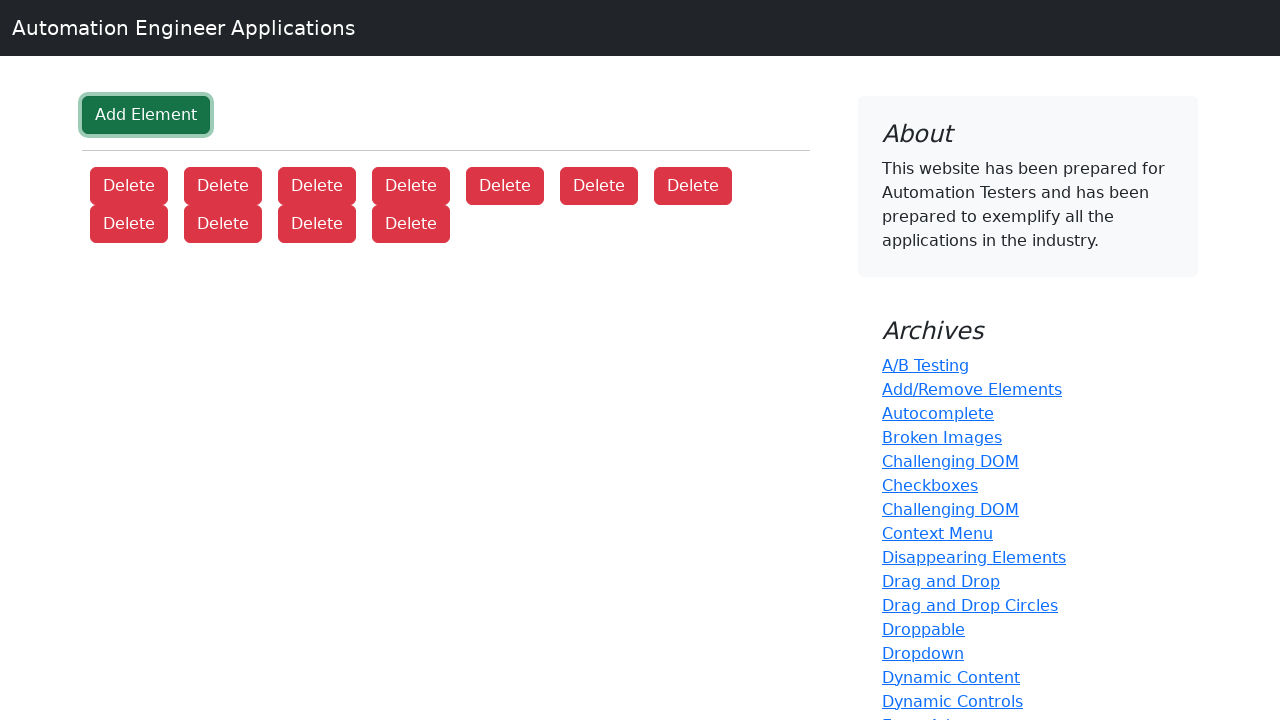

Clicked Add Element button (iteration 12/100) at (146, 115) on button[onclick='addElement()']
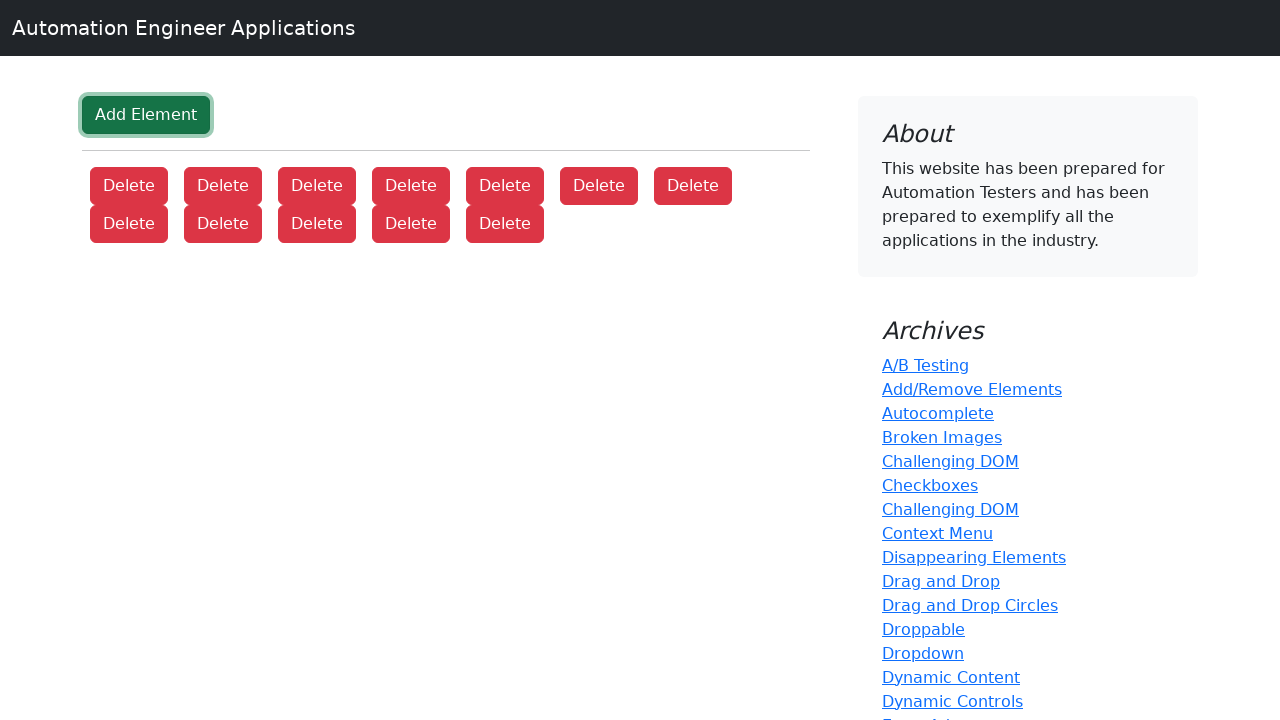

Clicked Add Element button (iteration 13/100) at (146, 115) on button[onclick='addElement()']
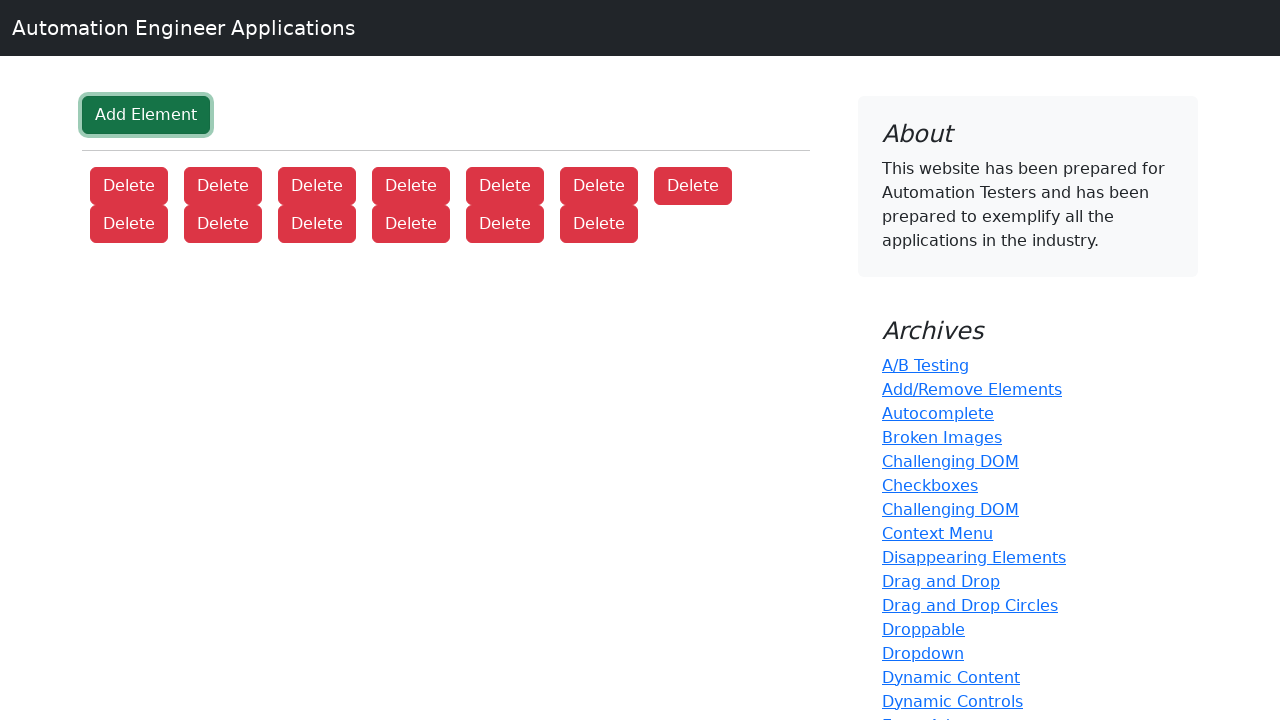

Clicked Add Element button (iteration 14/100) at (146, 115) on button[onclick='addElement()']
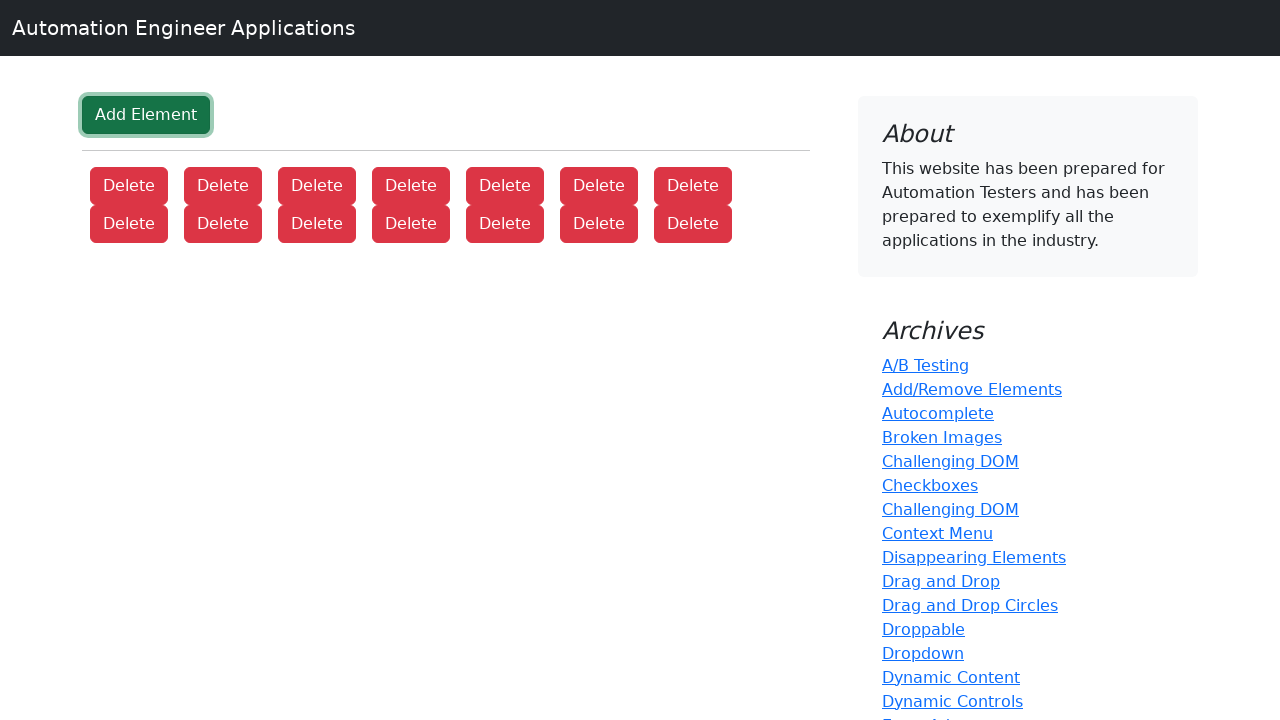

Clicked Add Element button (iteration 15/100) at (146, 115) on button[onclick='addElement()']
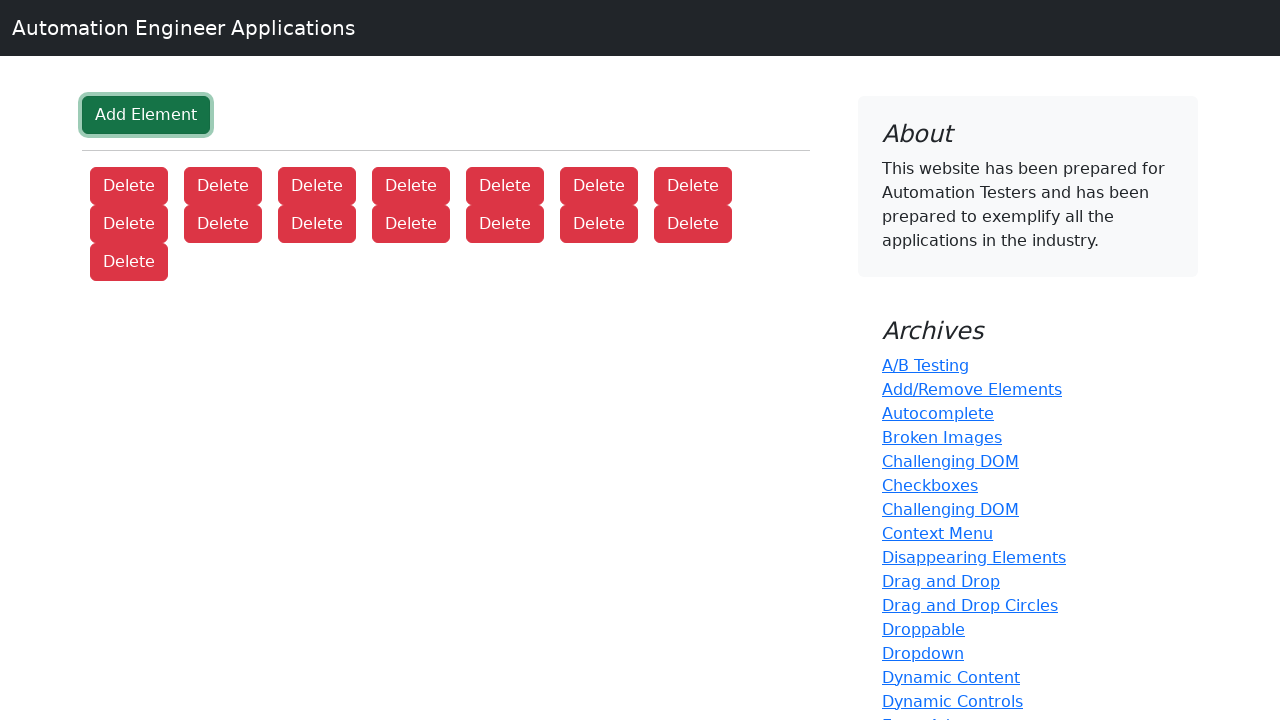

Clicked Add Element button (iteration 16/100) at (146, 115) on button[onclick='addElement()']
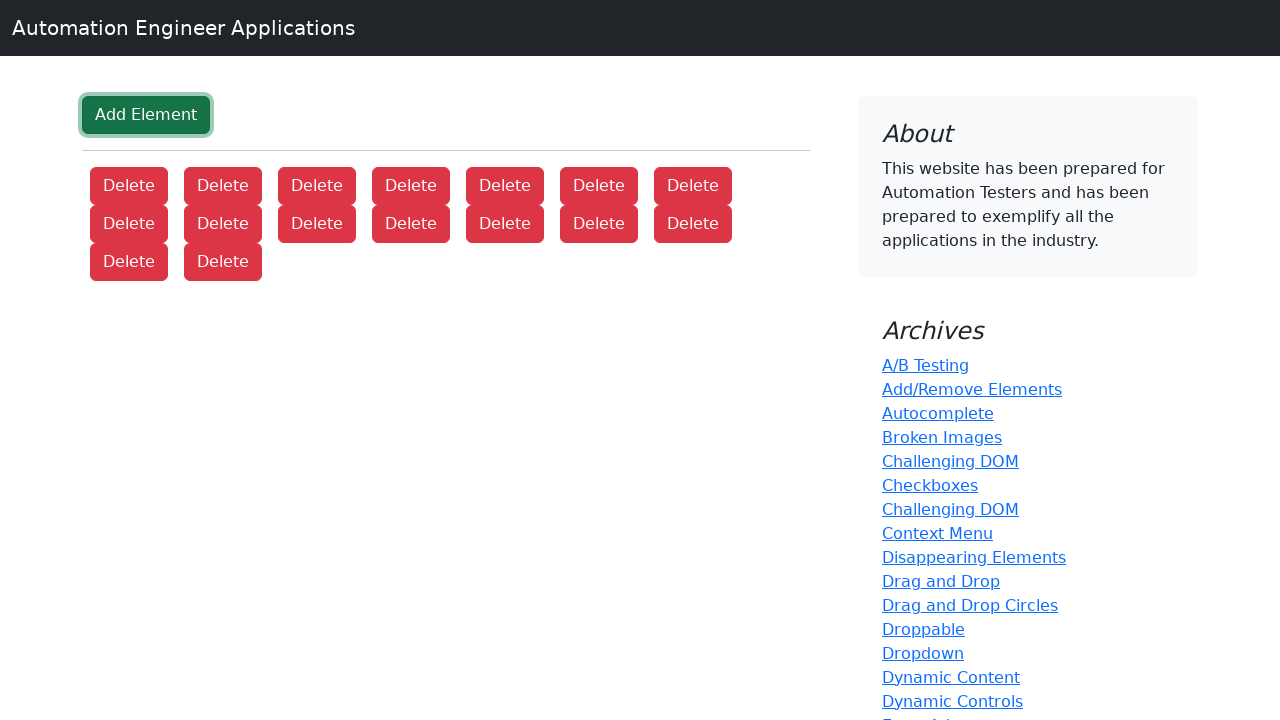

Clicked Add Element button (iteration 17/100) at (146, 115) on button[onclick='addElement()']
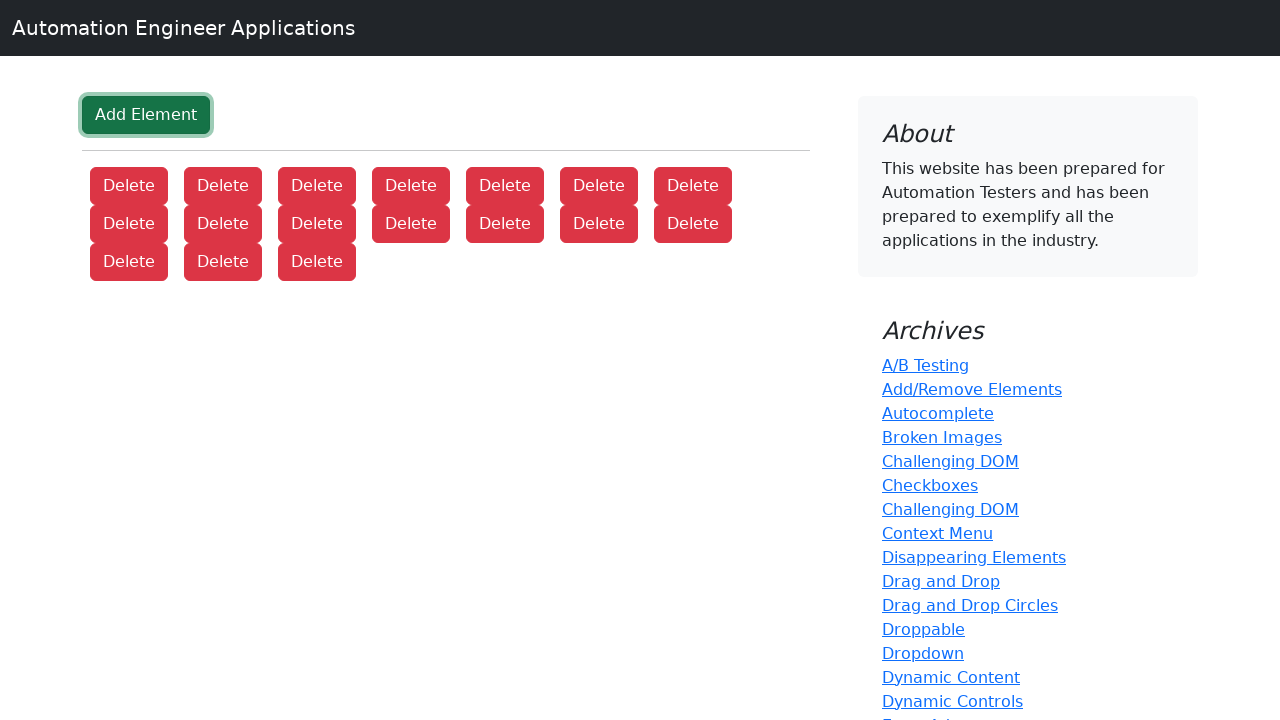

Clicked Add Element button (iteration 18/100) at (146, 115) on button[onclick='addElement()']
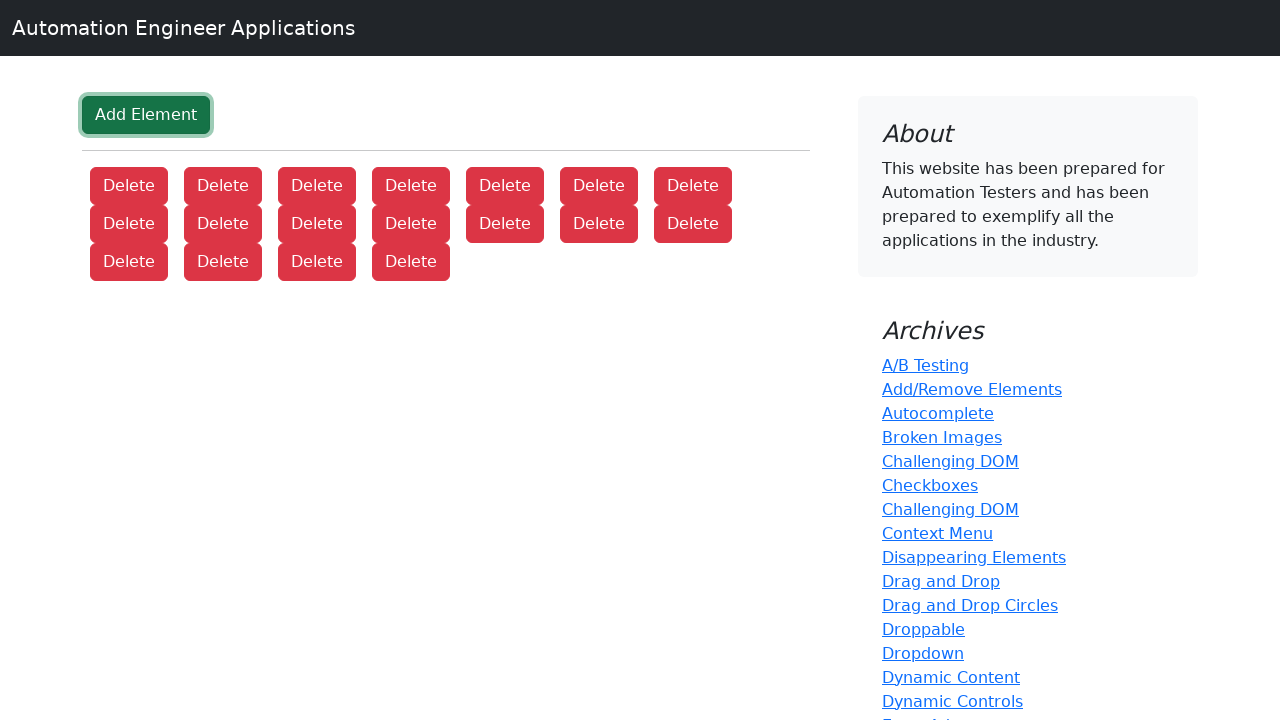

Clicked Add Element button (iteration 19/100) at (146, 115) on button[onclick='addElement()']
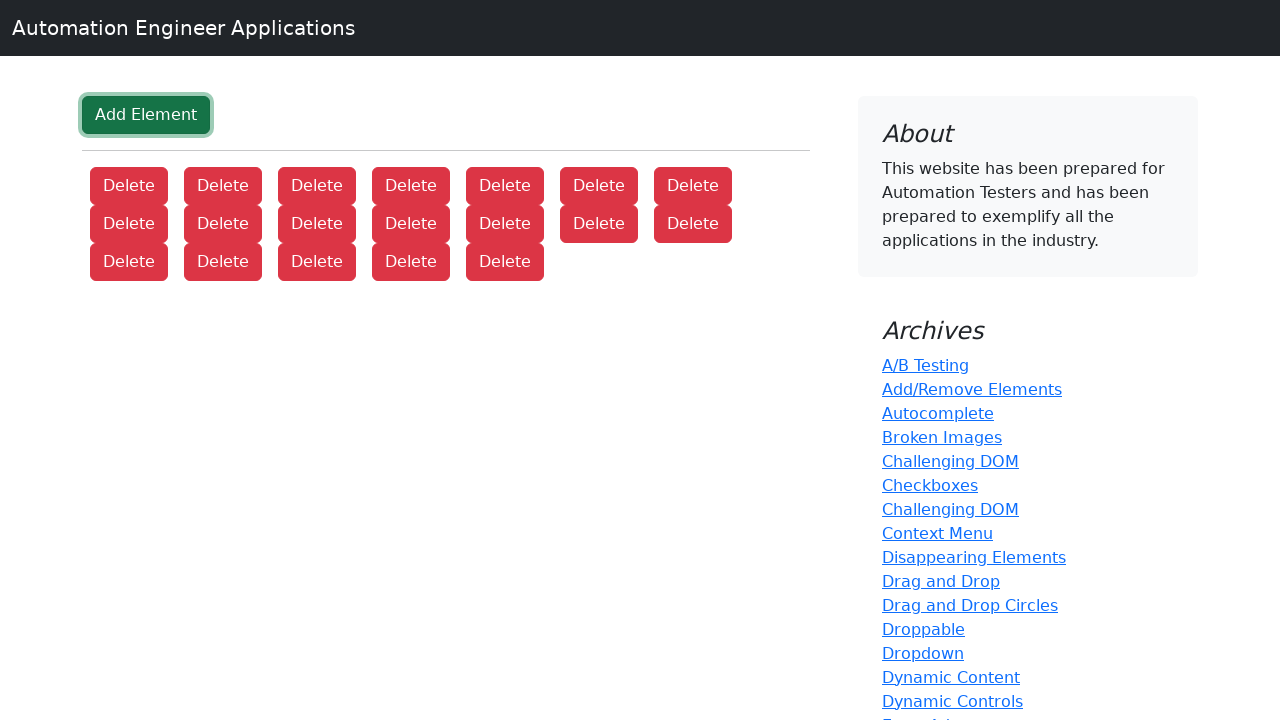

Clicked Add Element button (iteration 20/100) at (146, 115) on button[onclick='addElement()']
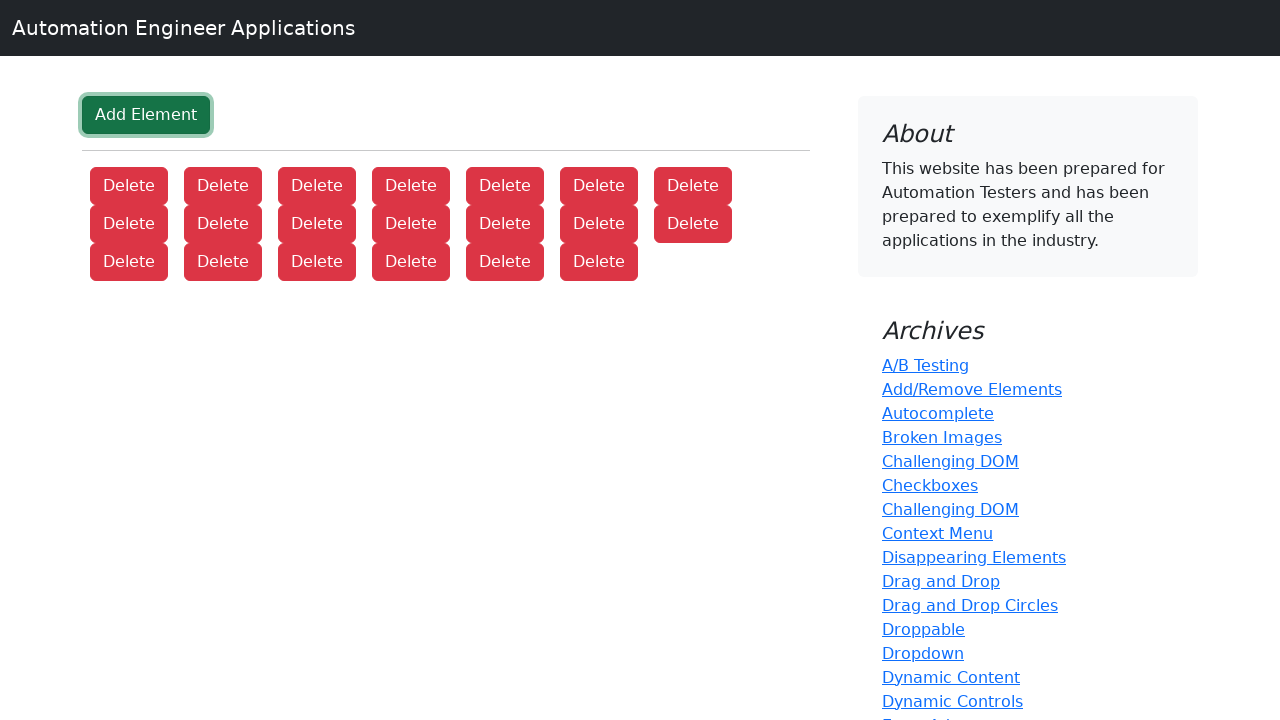

Clicked Add Element button (iteration 21/100) at (146, 115) on button[onclick='addElement()']
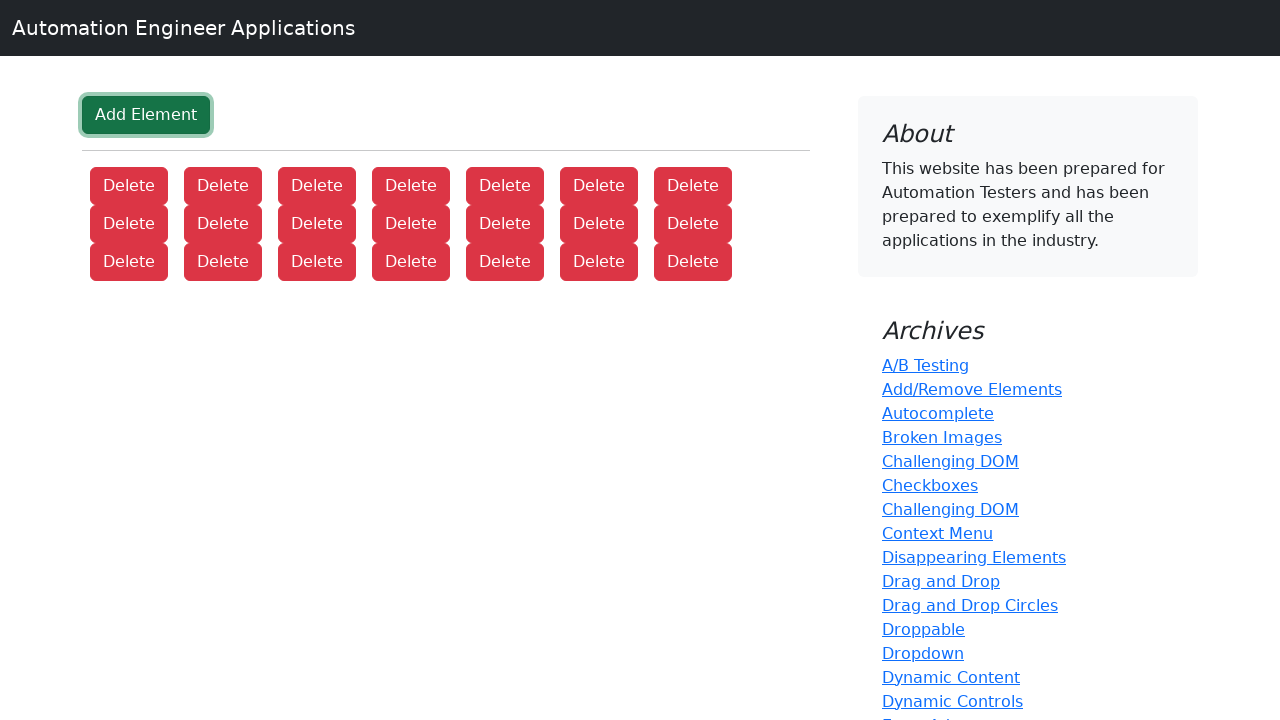

Clicked Add Element button (iteration 22/100) at (146, 115) on button[onclick='addElement()']
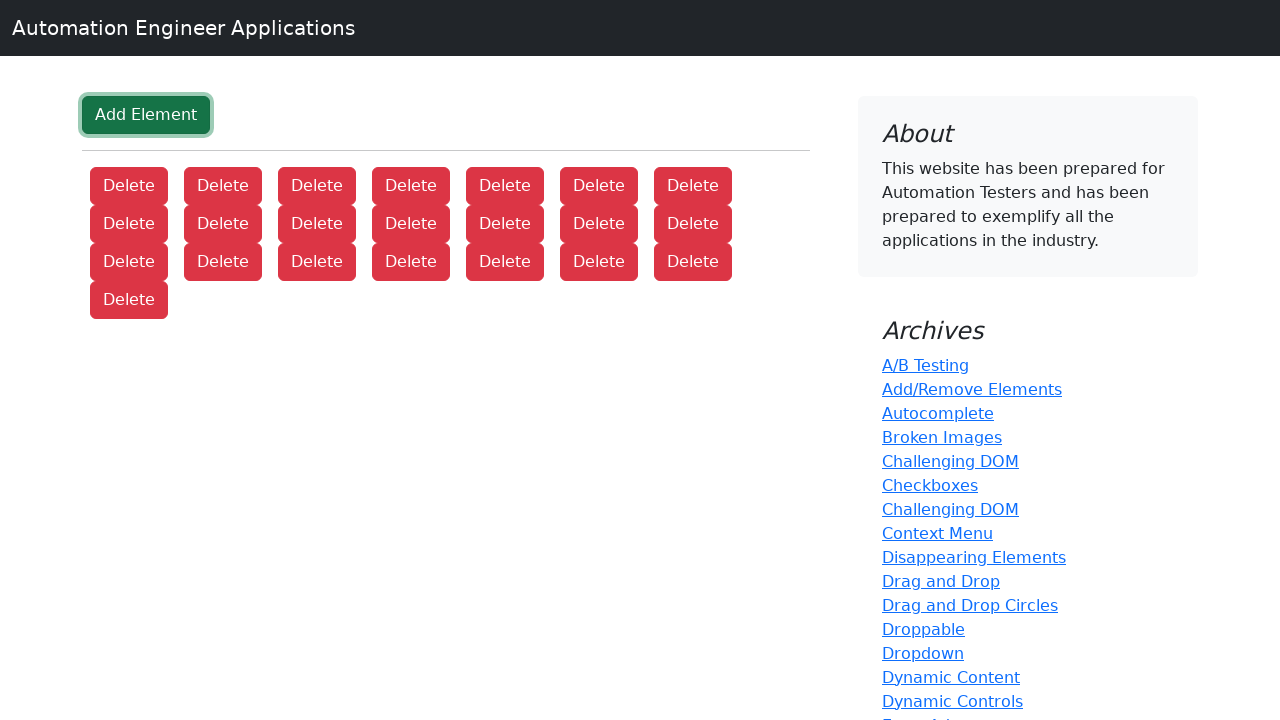

Clicked Add Element button (iteration 23/100) at (146, 115) on button[onclick='addElement()']
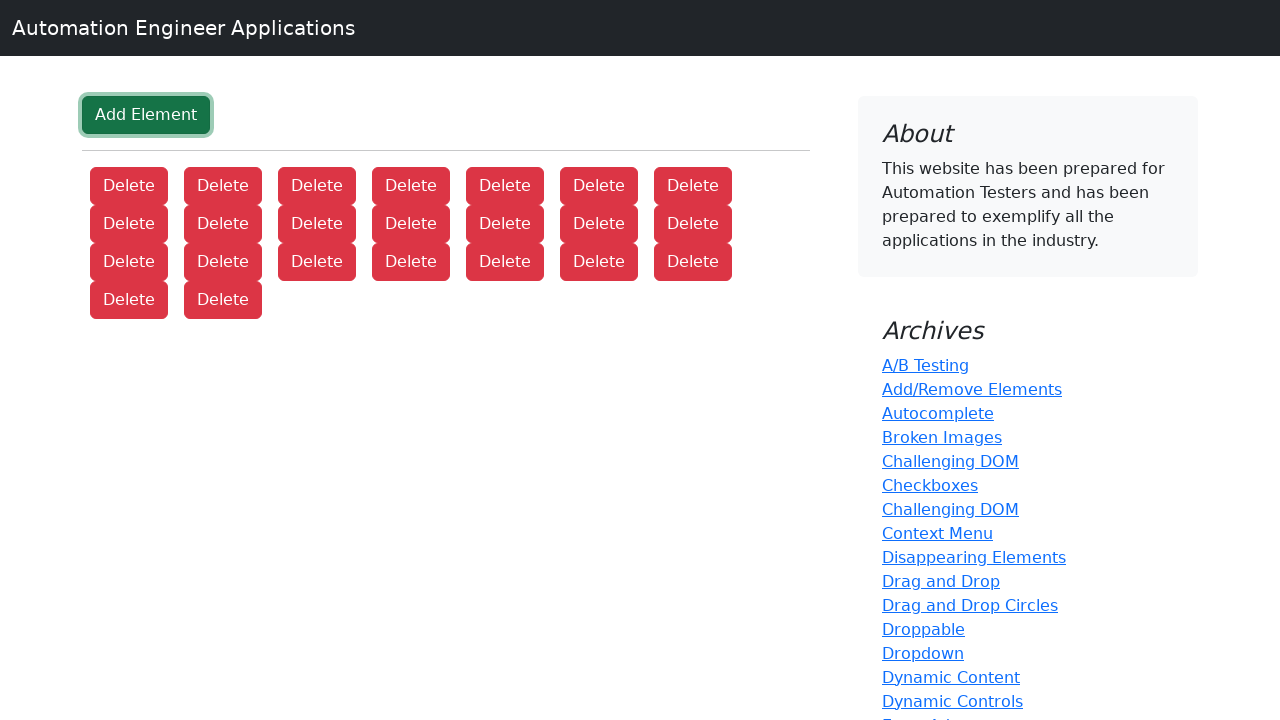

Clicked Add Element button (iteration 24/100) at (146, 115) on button[onclick='addElement()']
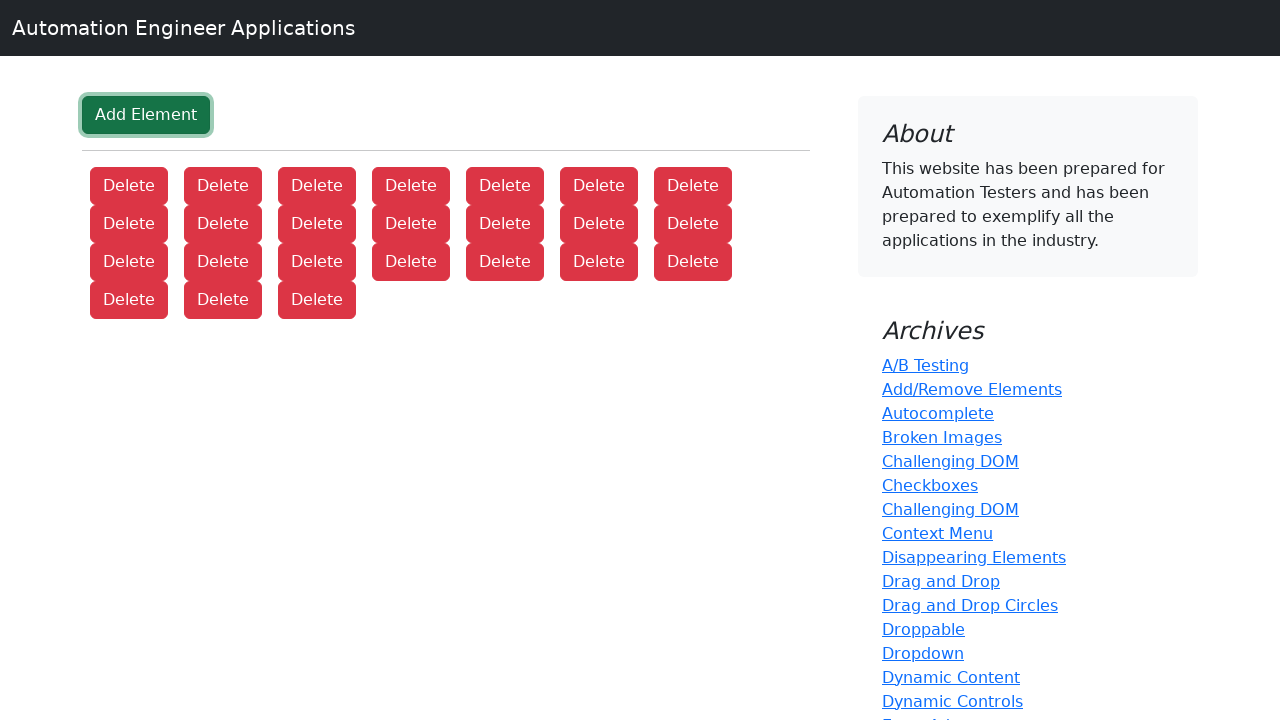

Clicked Add Element button (iteration 25/100) at (146, 115) on button[onclick='addElement()']
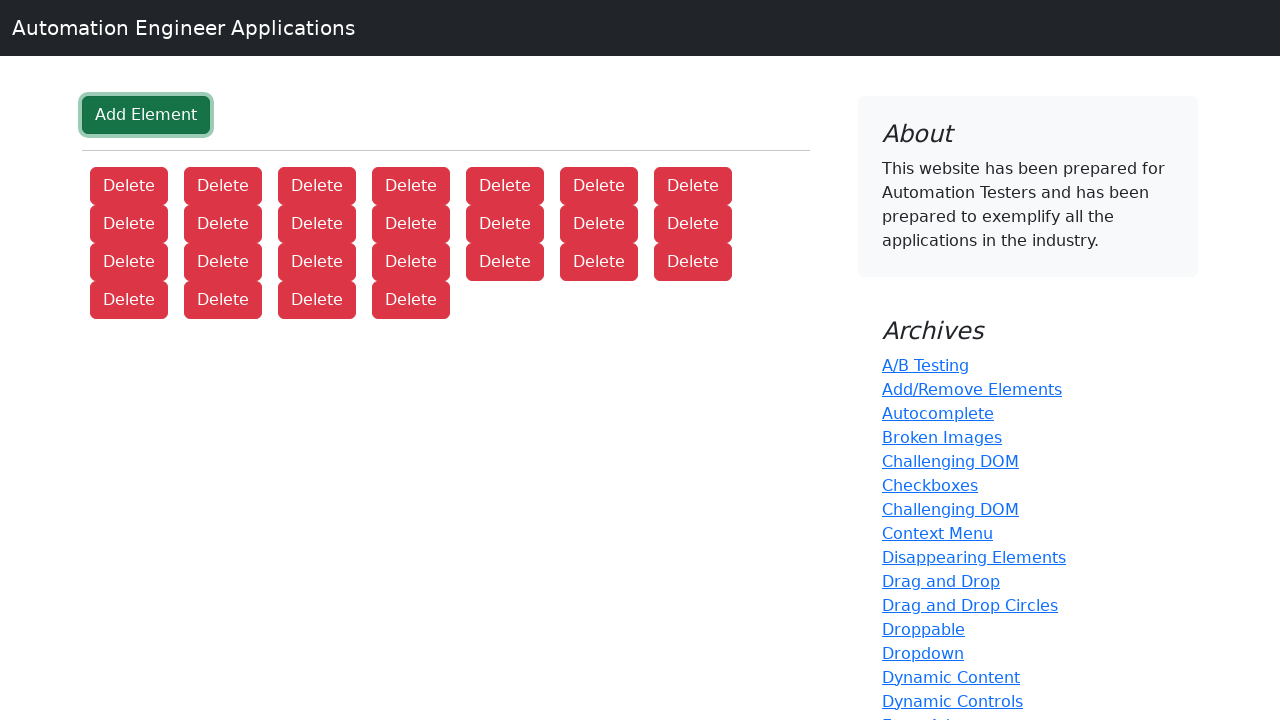

Clicked Add Element button (iteration 26/100) at (146, 115) on button[onclick='addElement()']
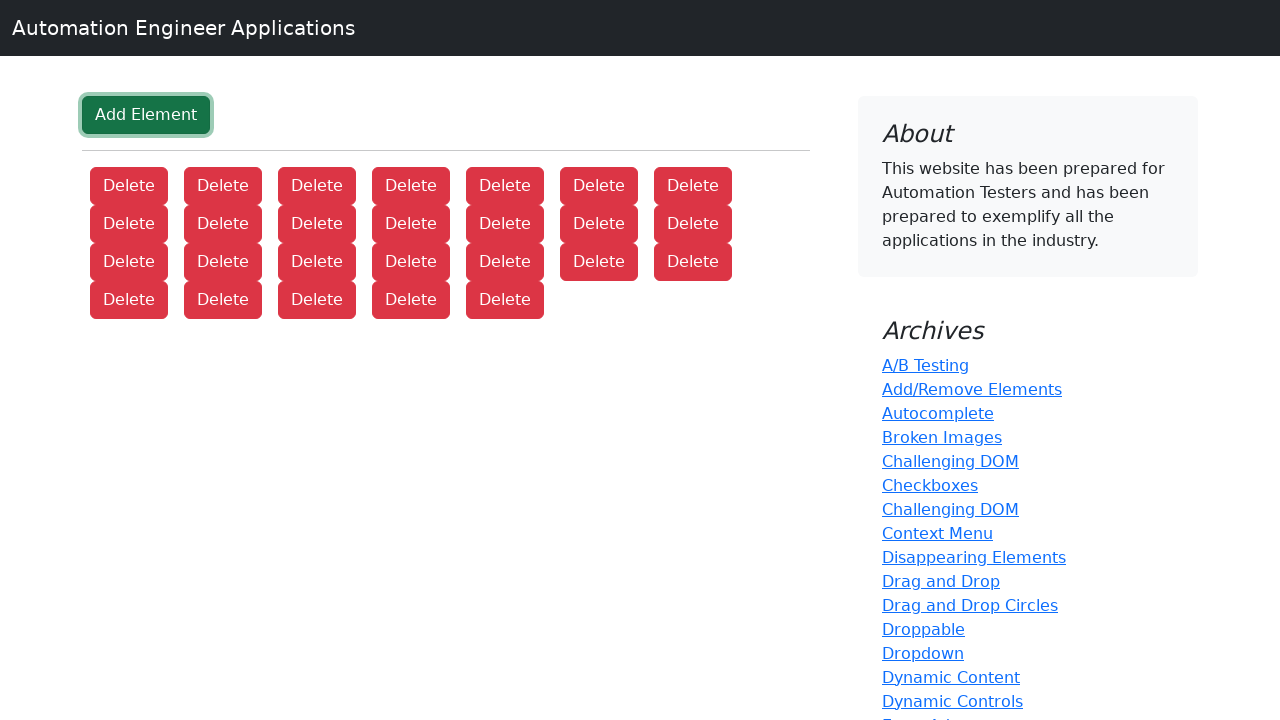

Clicked Add Element button (iteration 27/100) at (146, 115) on button[onclick='addElement()']
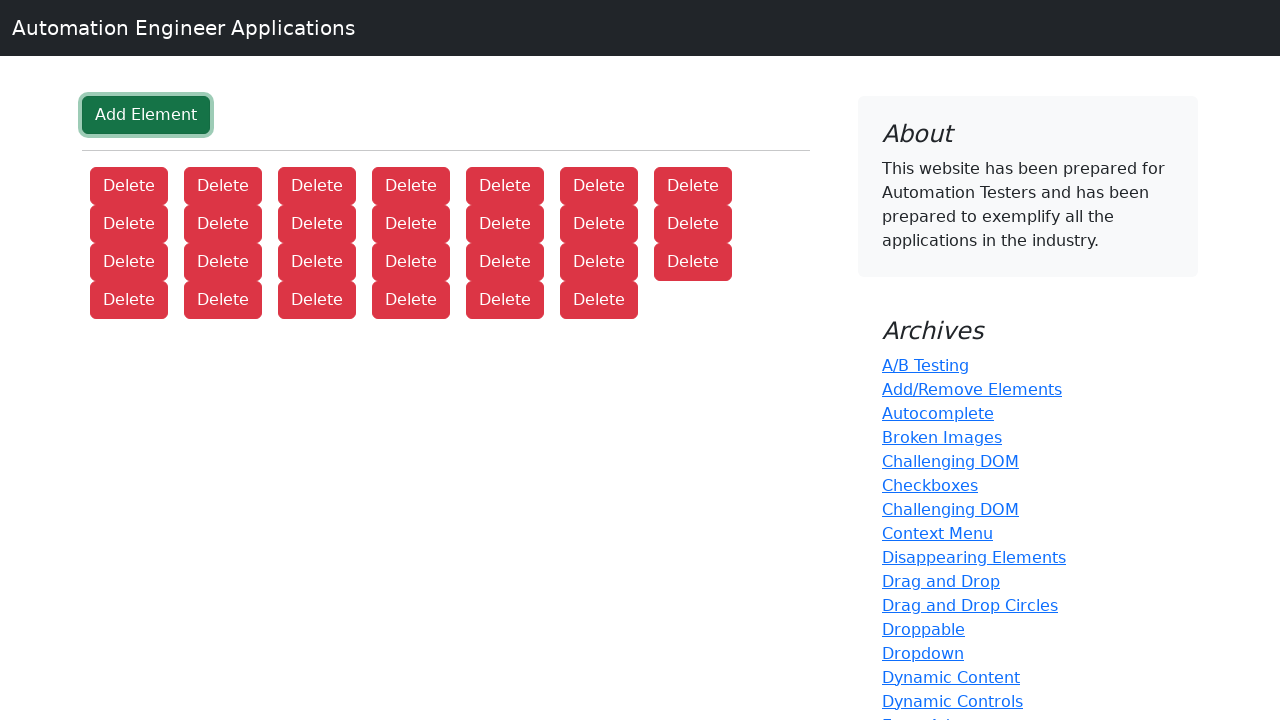

Clicked Add Element button (iteration 28/100) at (146, 115) on button[onclick='addElement()']
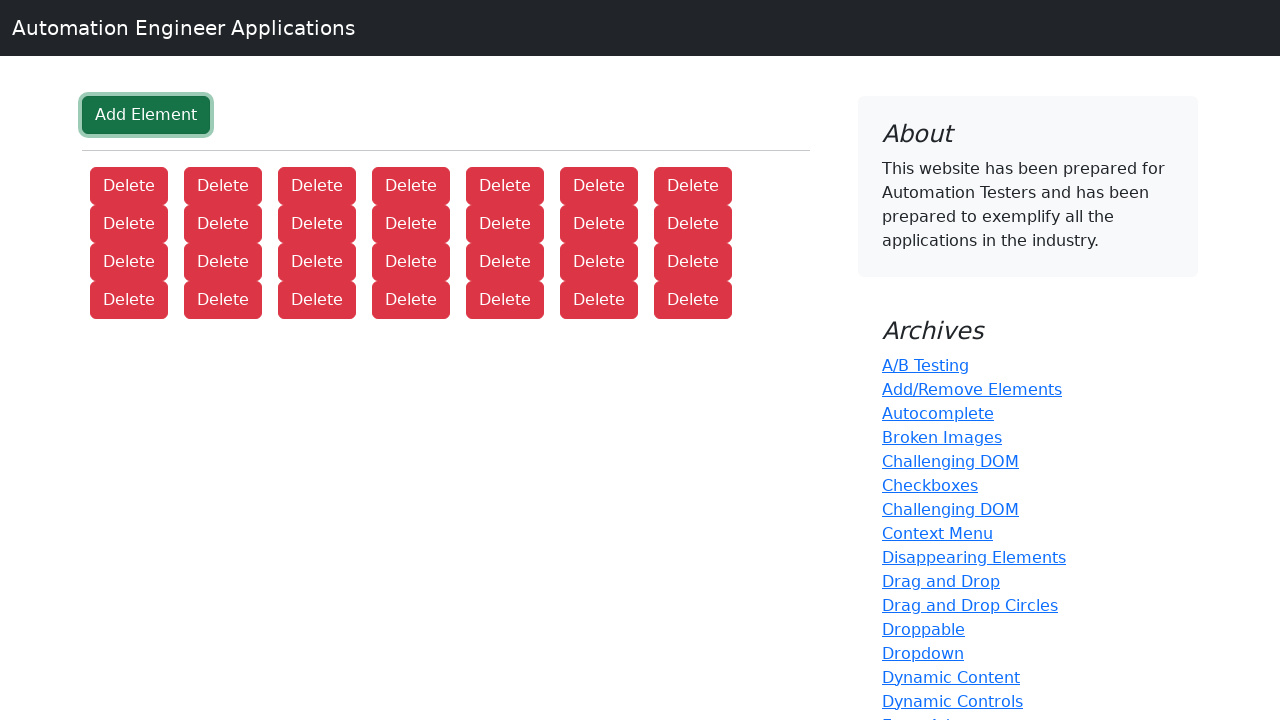

Clicked Add Element button (iteration 29/100) at (146, 115) on button[onclick='addElement()']
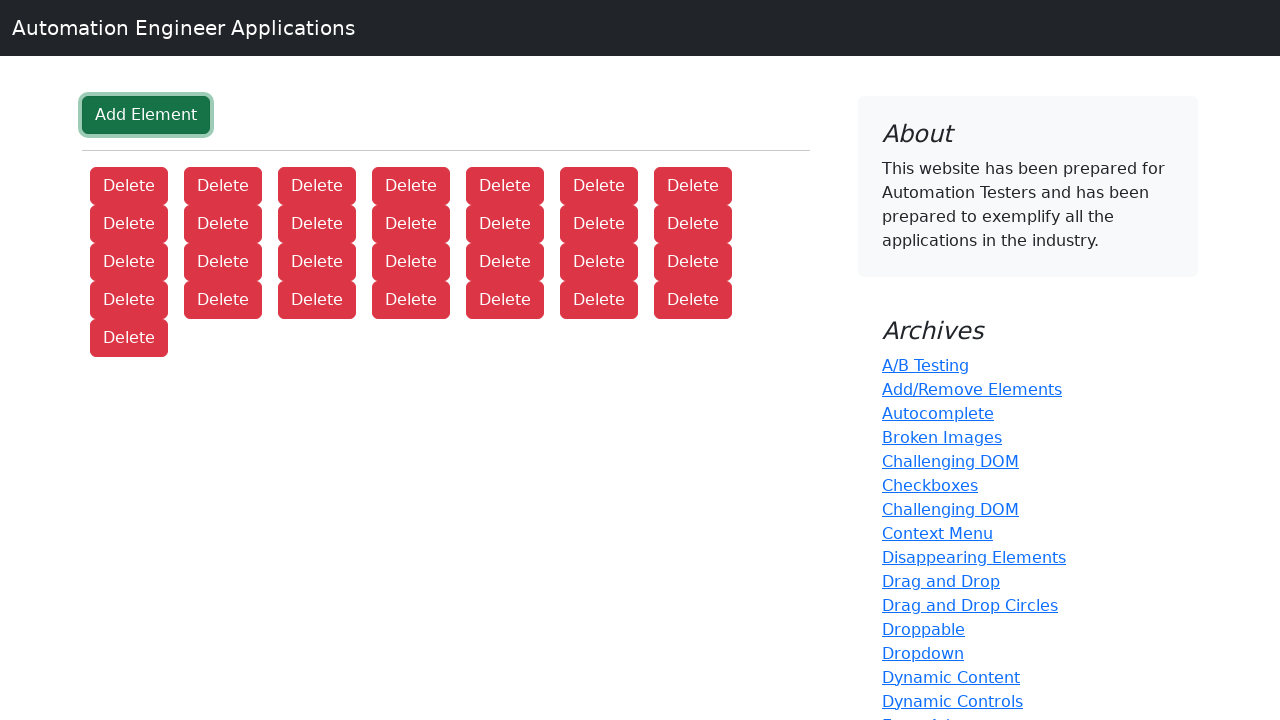

Clicked Add Element button (iteration 30/100) at (146, 115) on button[onclick='addElement()']
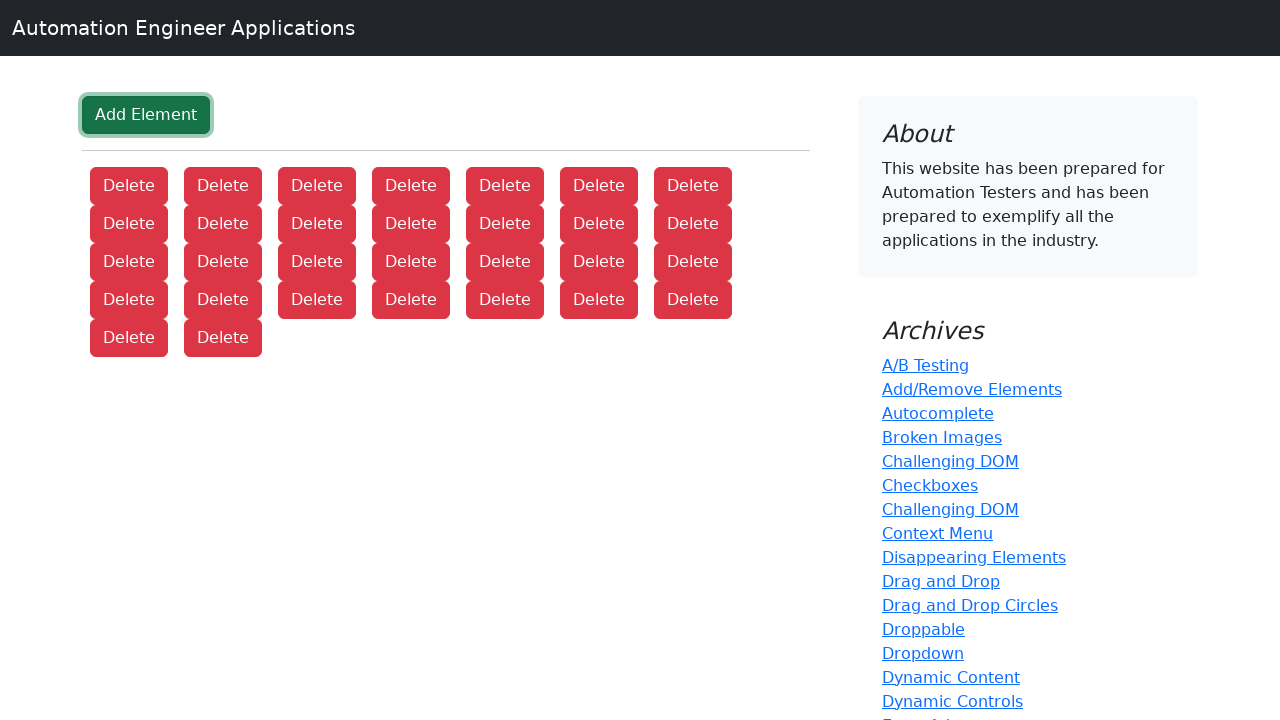

Clicked Add Element button (iteration 31/100) at (146, 115) on button[onclick='addElement()']
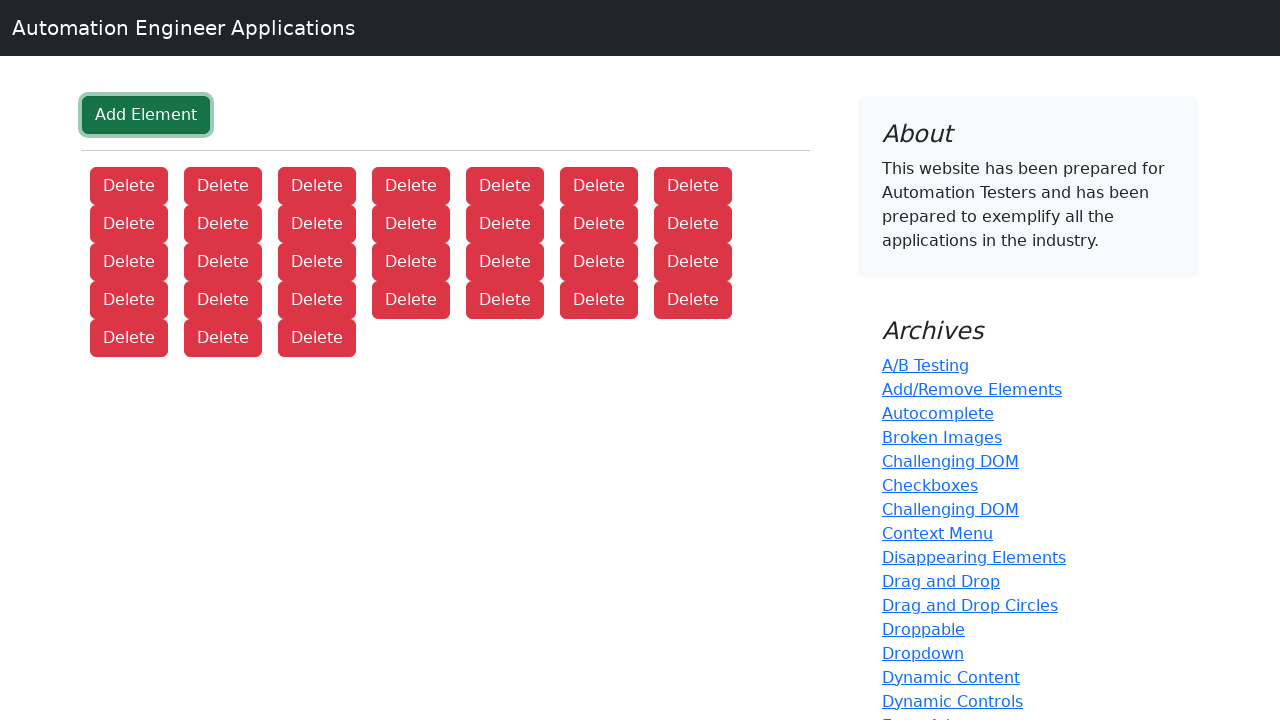

Clicked Add Element button (iteration 32/100) at (146, 115) on button[onclick='addElement()']
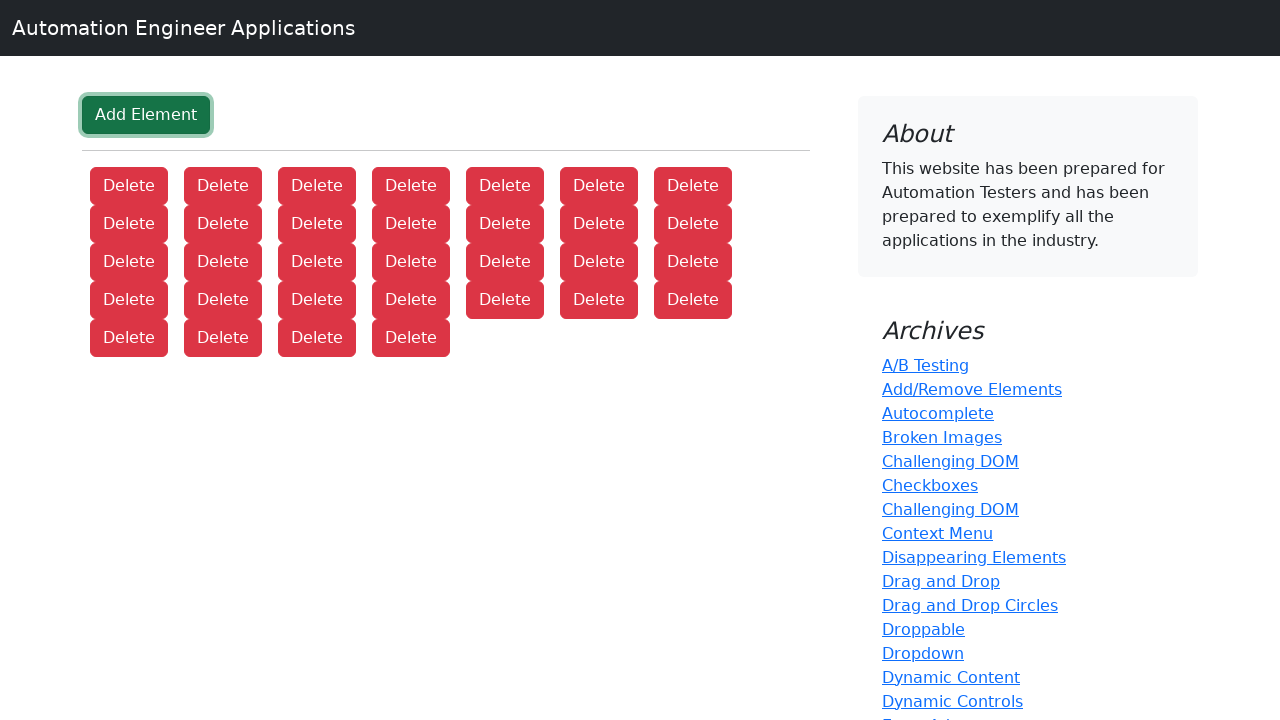

Clicked Add Element button (iteration 33/100) at (146, 115) on button[onclick='addElement()']
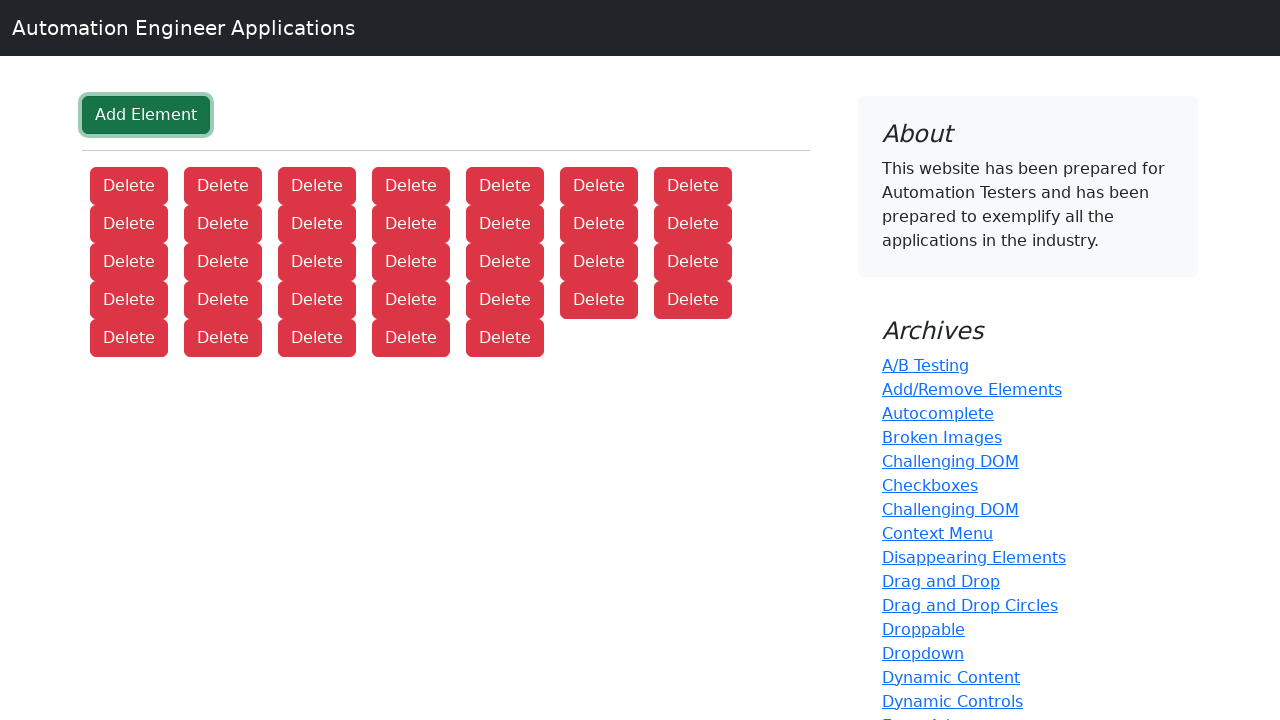

Clicked Add Element button (iteration 34/100) at (146, 115) on button[onclick='addElement()']
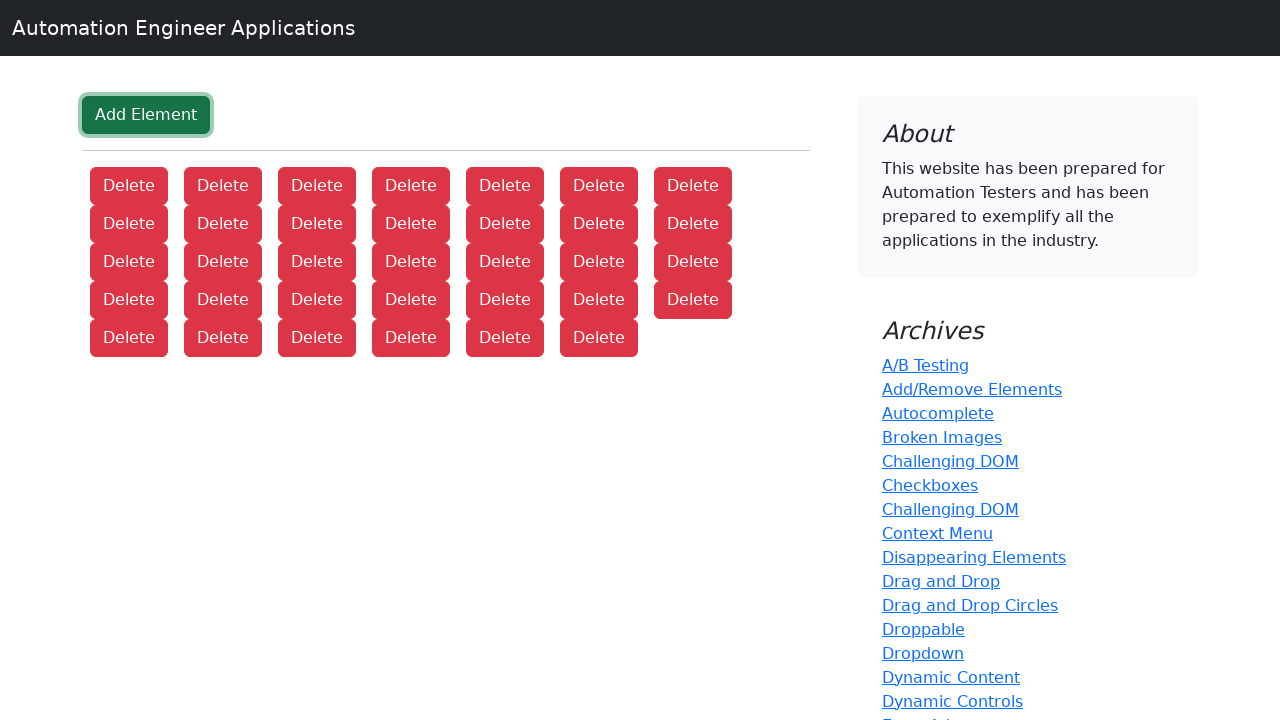

Clicked Add Element button (iteration 35/100) at (146, 115) on button[onclick='addElement()']
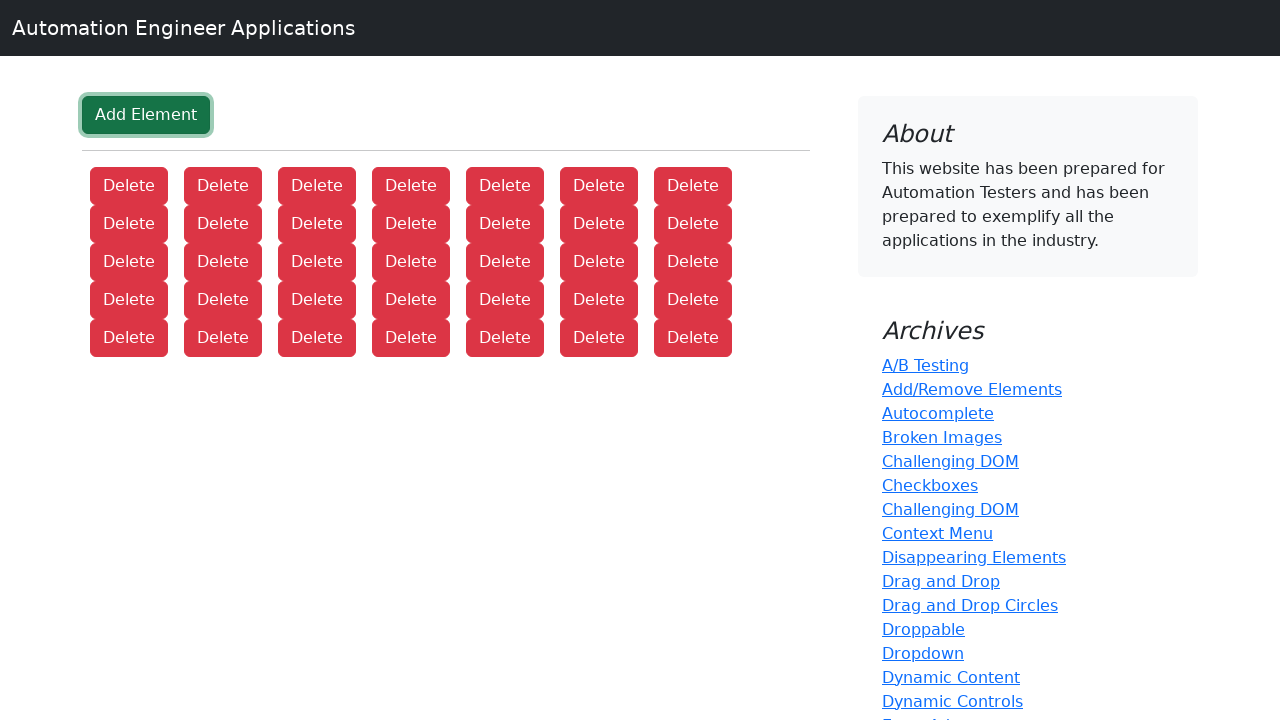

Clicked Add Element button (iteration 36/100) at (146, 115) on button[onclick='addElement()']
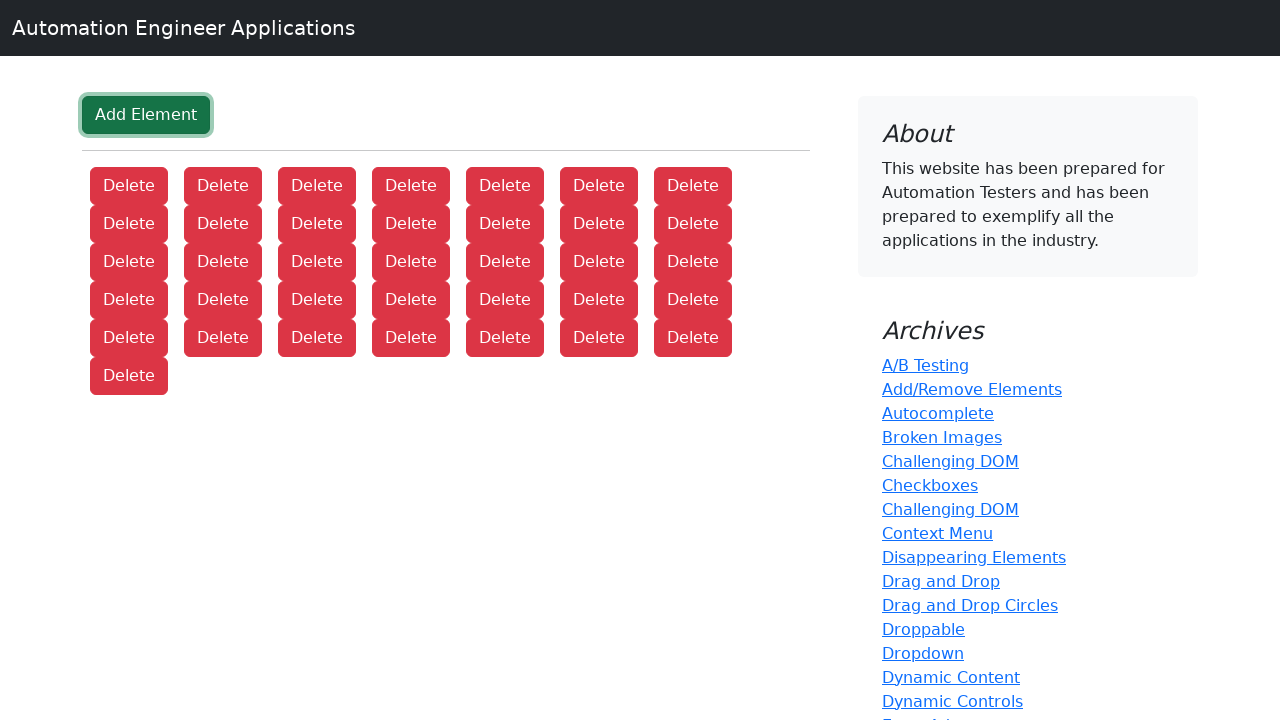

Clicked Add Element button (iteration 37/100) at (146, 115) on button[onclick='addElement()']
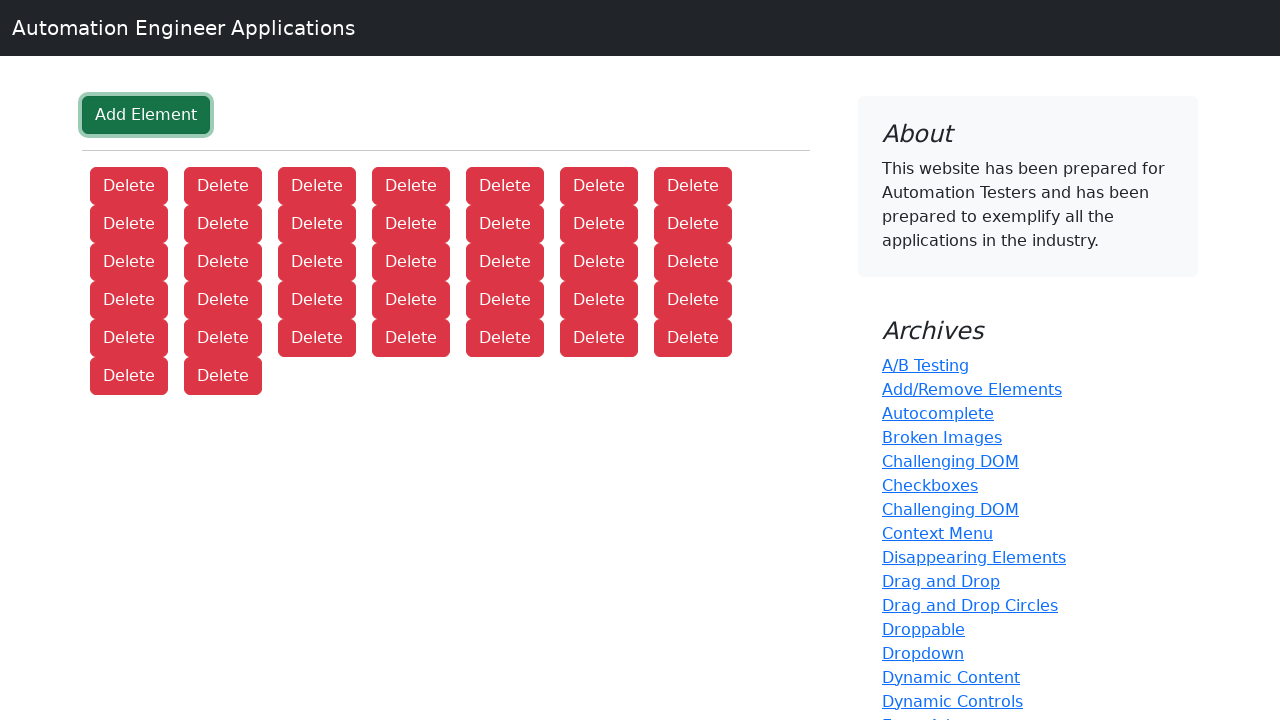

Clicked Add Element button (iteration 38/100) at (146, 115) on button[onclick='addElement()']
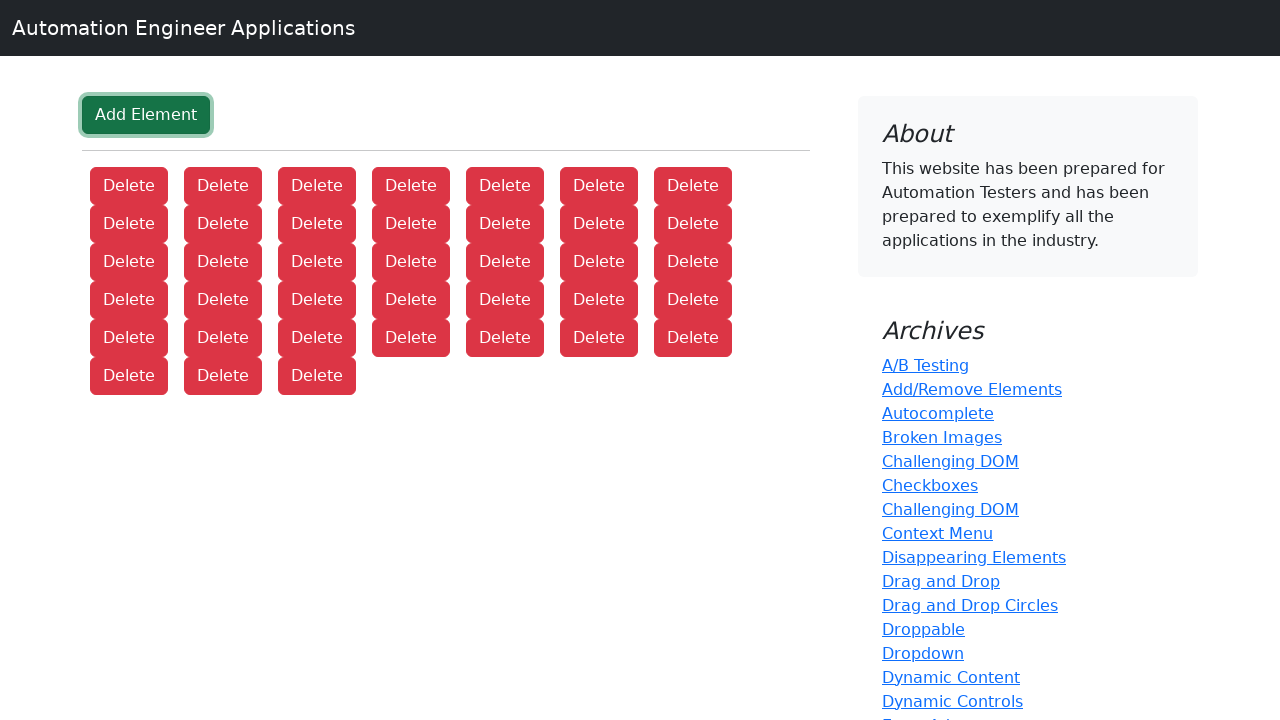

Clicked Add Element button (iteration 39/100) at (146, 115) on button[onclick='addElement()']
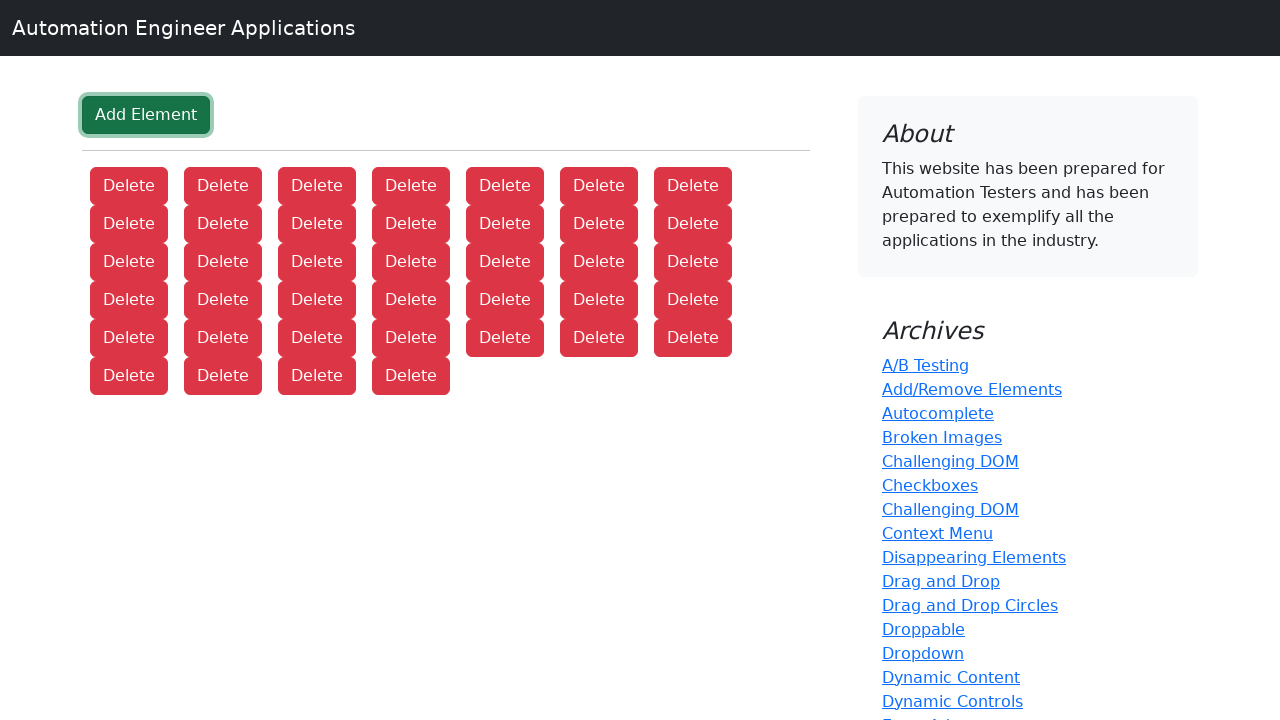

Clicked Add Element button (iteration 40/100) at (146, 115) on button[onclick='addElement()']
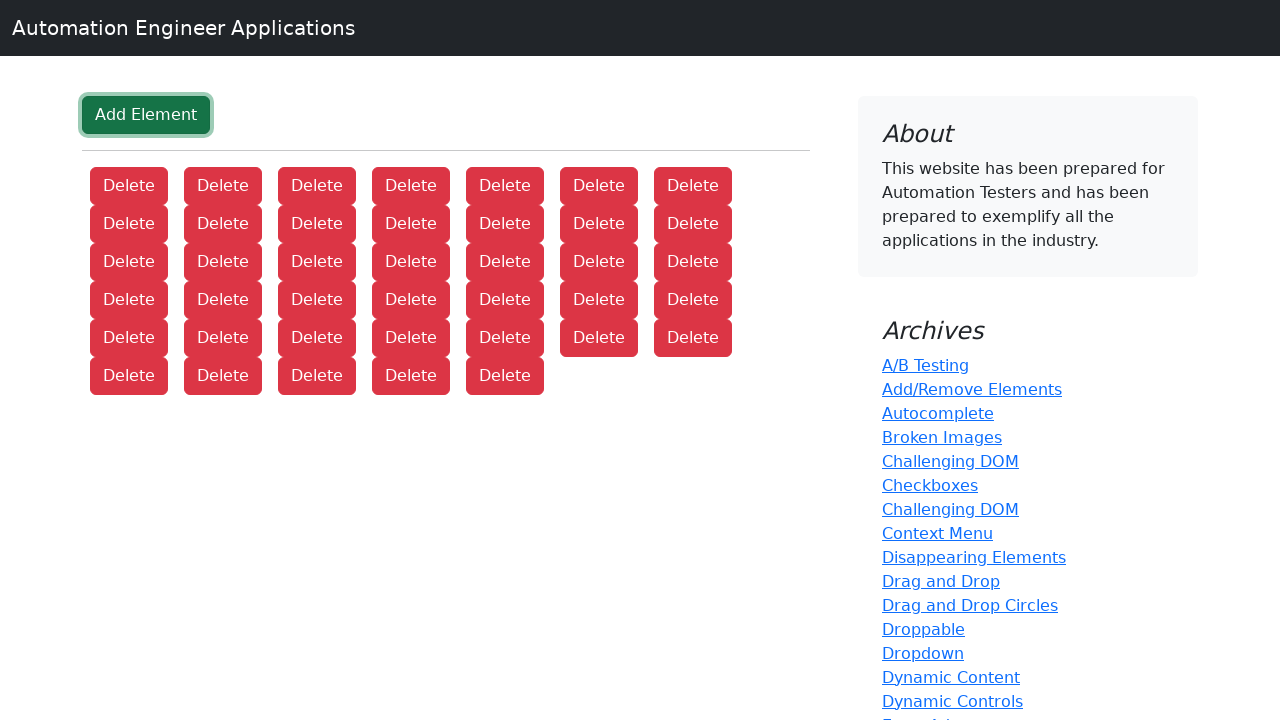

Clicked Add Element button (iteration 41/100) at (146, 115) on button[onclick='addElement()']
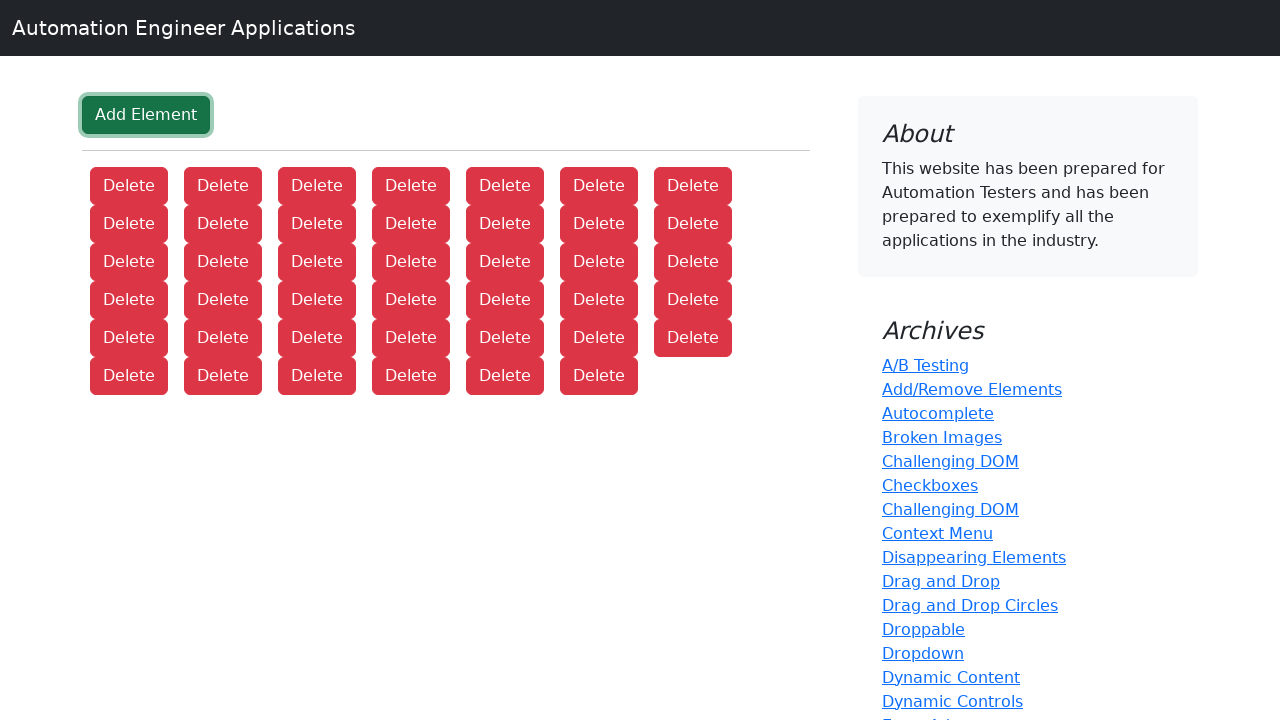

Clicked Add Element button (iteration 42/100) at (146, 115) on button[onclick='addElement()']
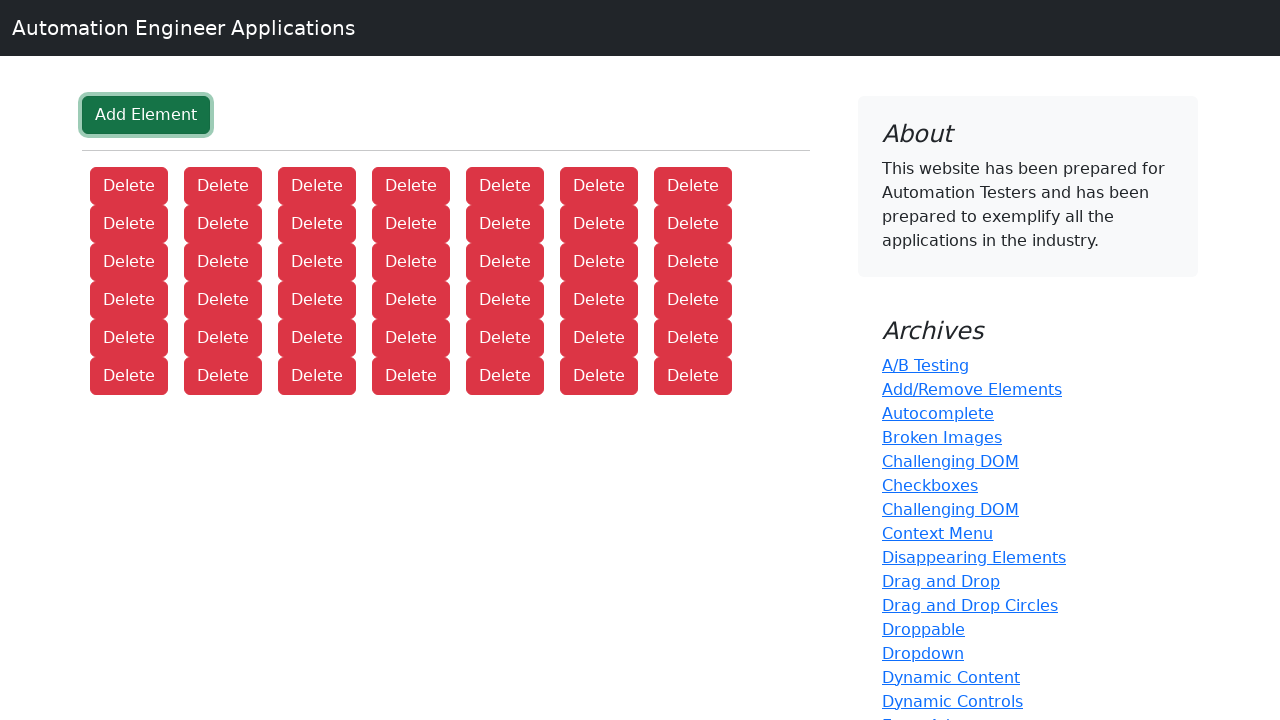

Clicked Add Element button (iteration 43/100) at (146, 115) on button[onclick='addElement()']
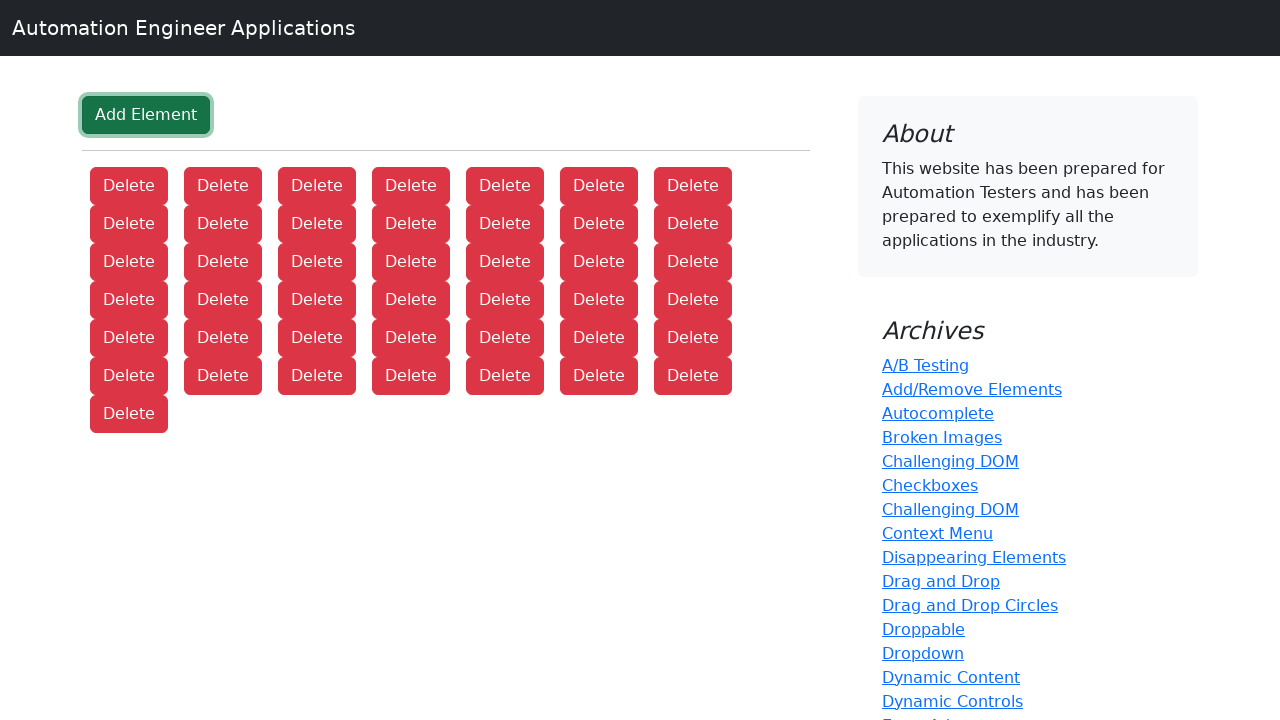

Clicked Add Element button (iteration 44/100) at (146, 115) on button[onclick='addElement()']
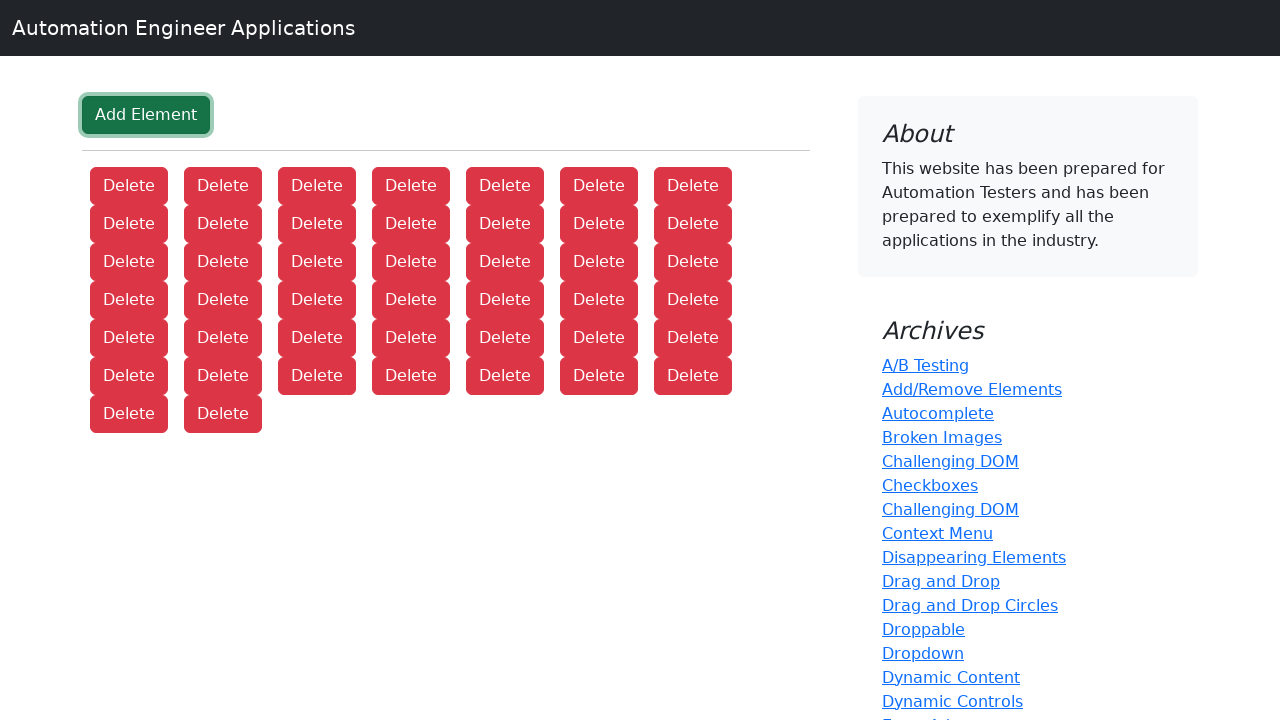

Clicked Add Element button (iteration 45/100) at (146, 115) on button[onclick='addElement()']
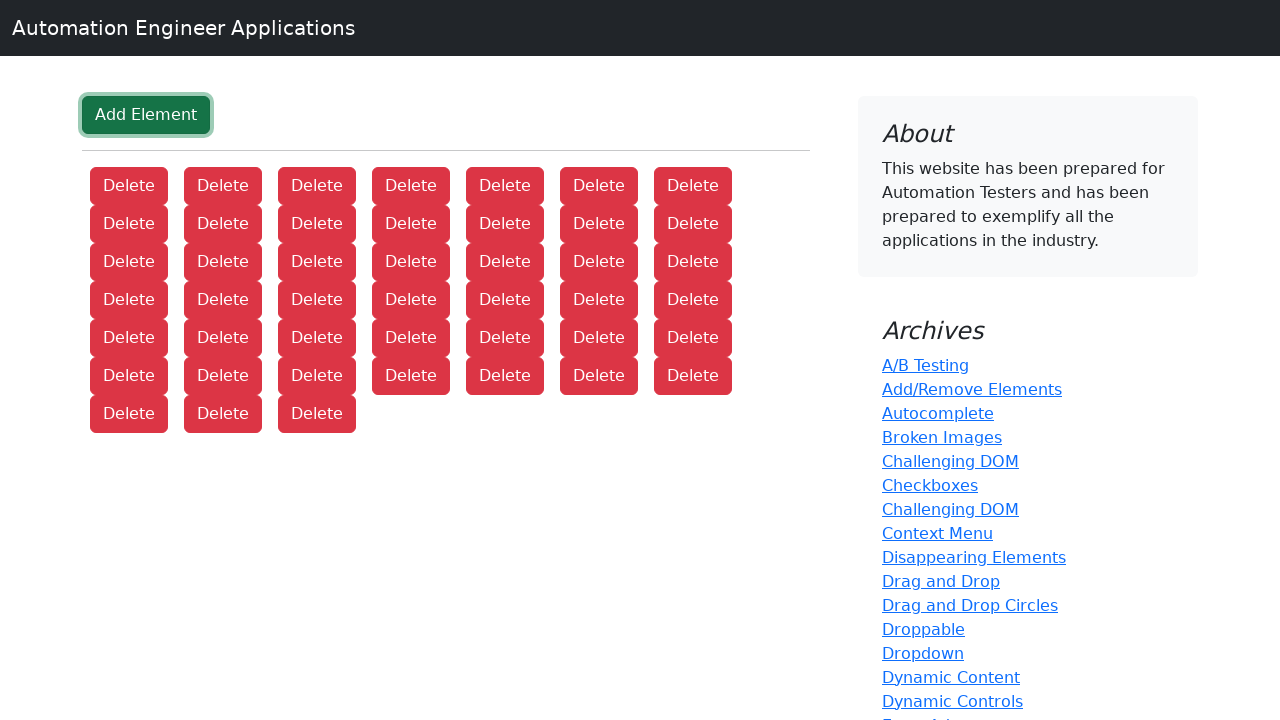

Clicked Add Element button (iteration 46/100) at (146, 115) on button[onclick='addElement()']
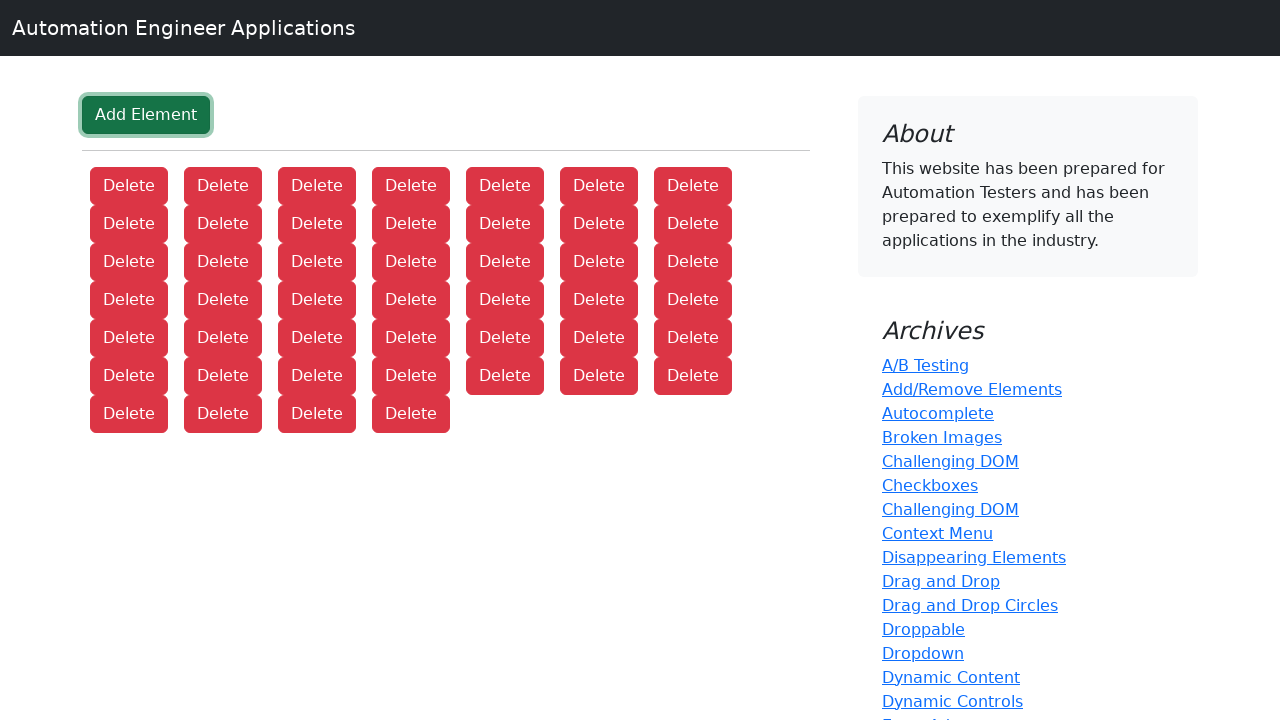

Clicked Add Element button (iteration 47/100) at (146, 115) on button[onclick='addElement()']
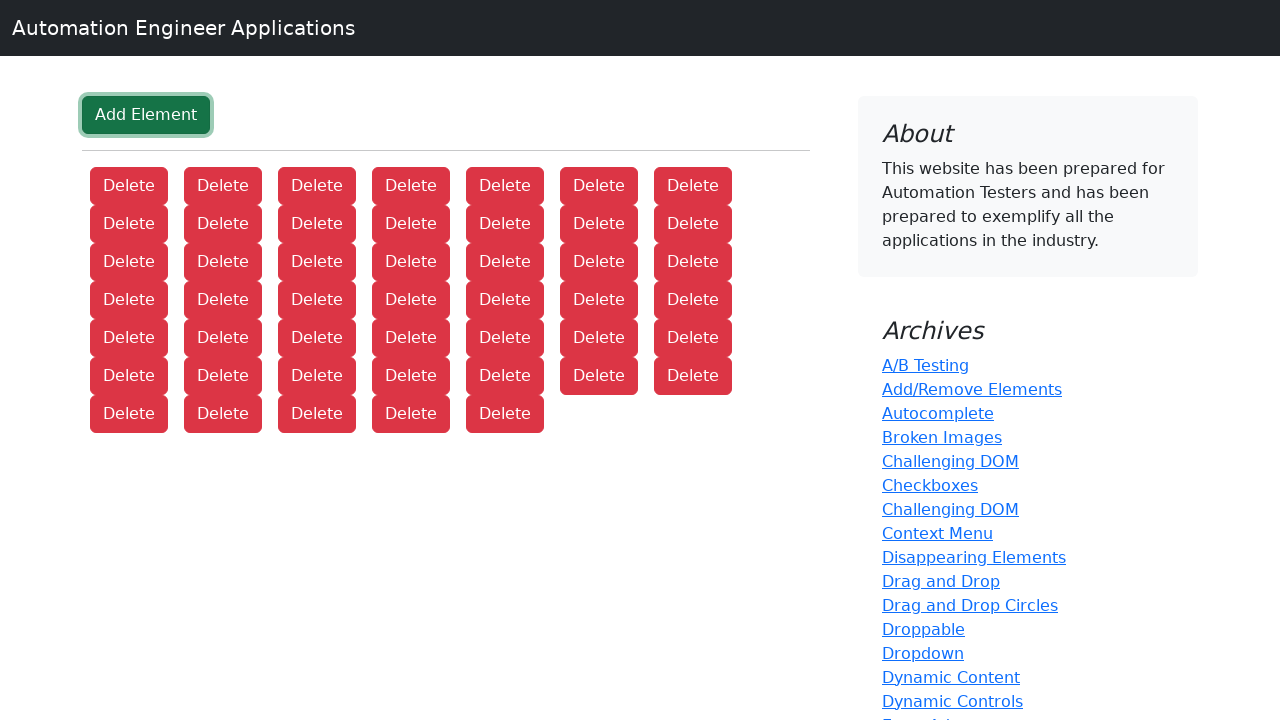

Clicked Add Element button (iteration 48/100) at (146, 115) on button[onclick='addElement()']
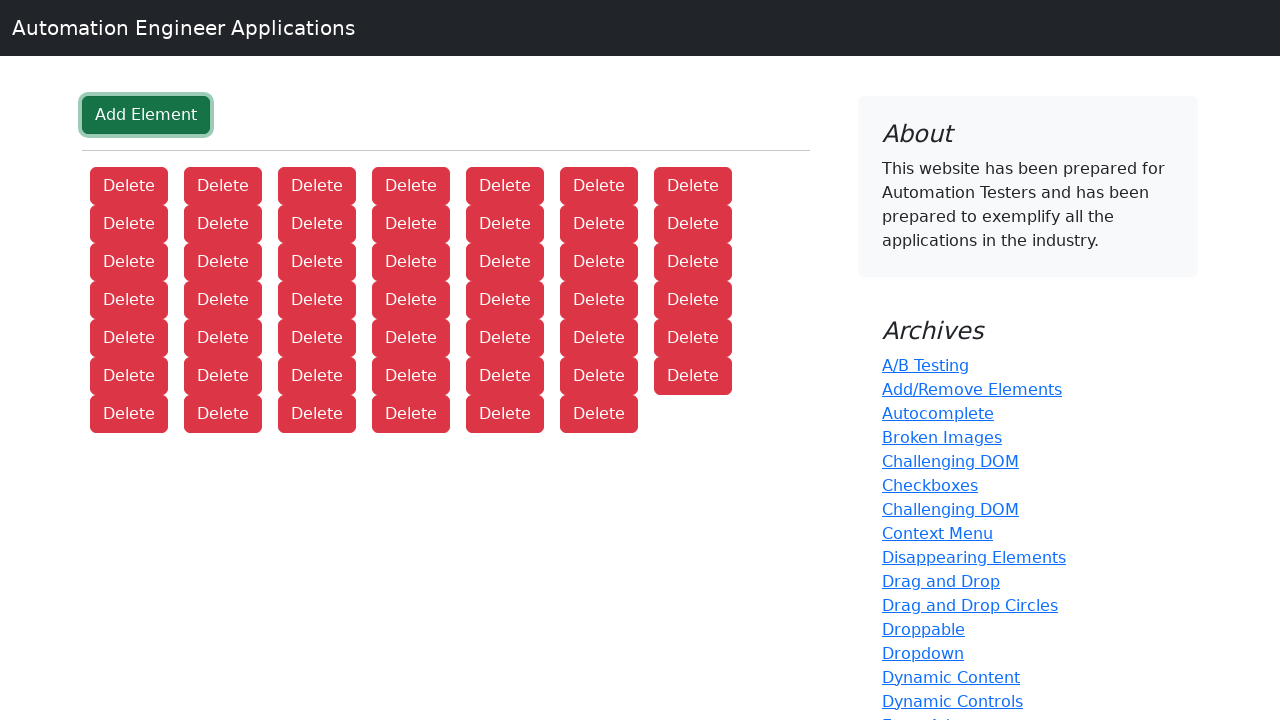

Clicked Add Element button (iteration 49/100) at (146, 115) on button[onclick='addElement()']
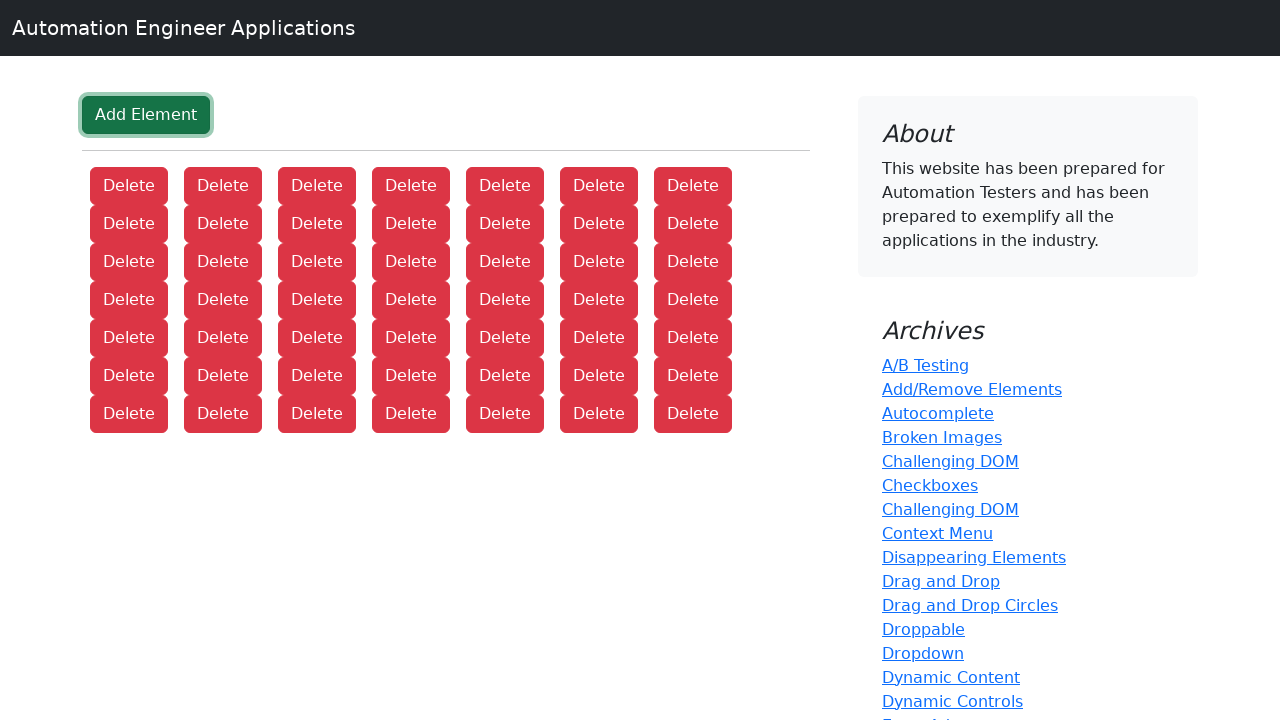

Clicked Add Element button (iteration 50/100) at (146, 115) on button[onclick='addElement()']
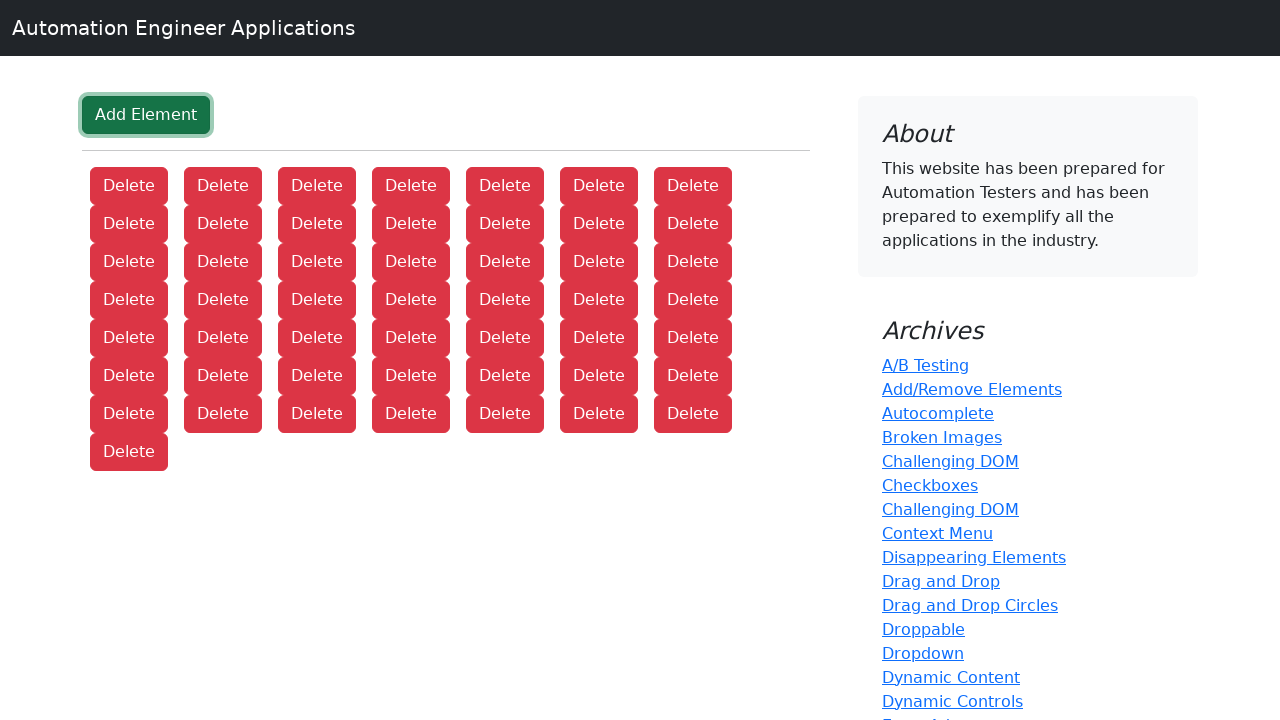

Clicked Add Element button (iteration 51/100) at (146, 115) on button[onclick='addElement()']
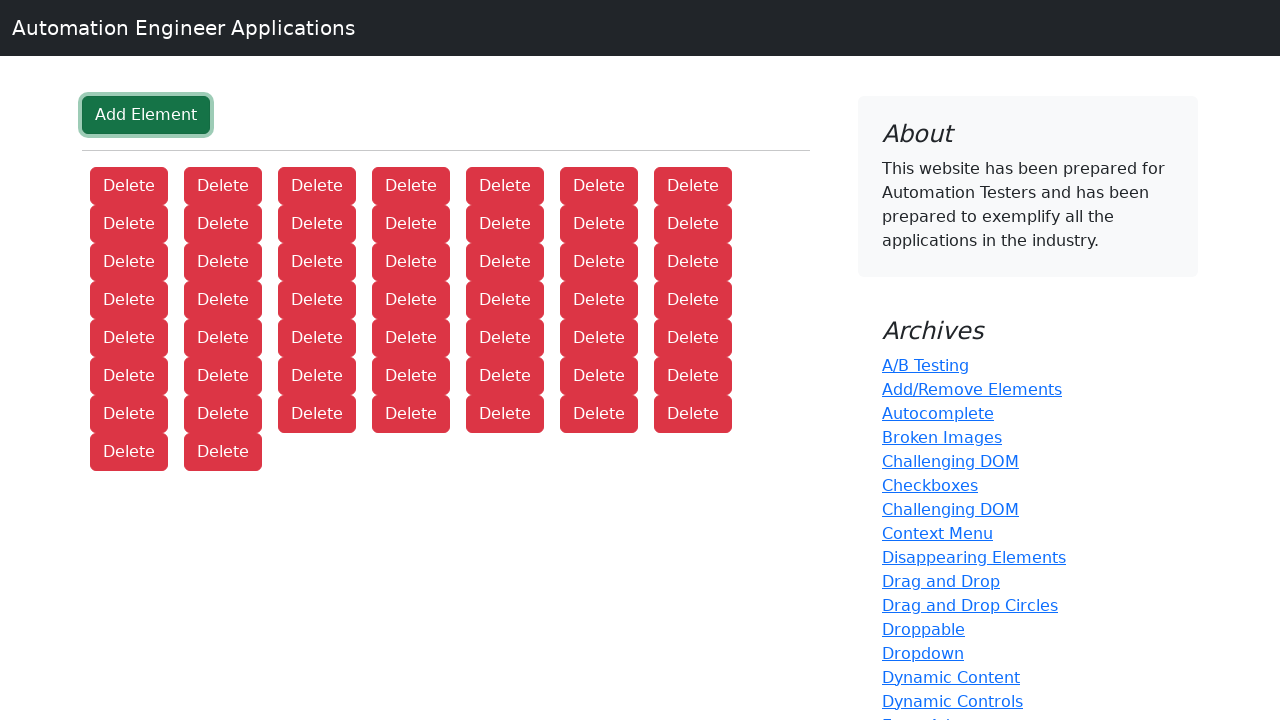

Clicked Add Element button (iteration 52/100) at (146, 115) on button[onclick='addElement()']
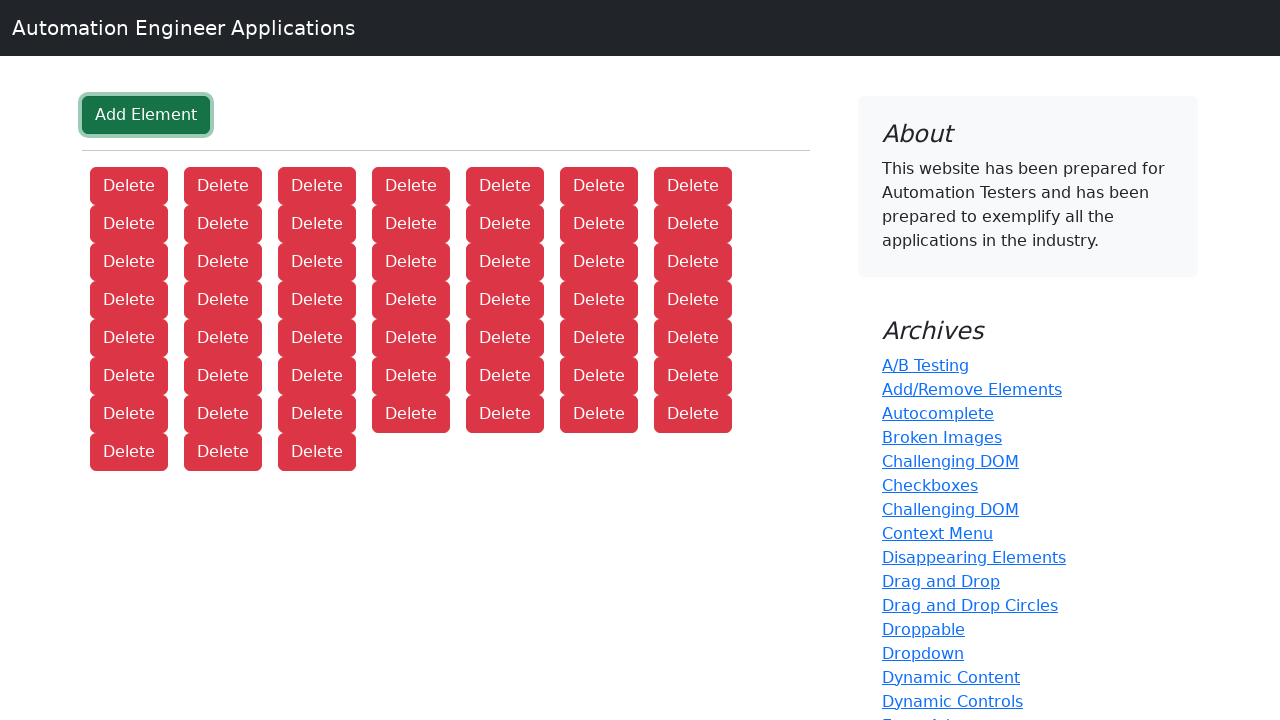

Clicked Add Element button (iteration 53/100) at (146, 115) on button[onclick='addElement()']
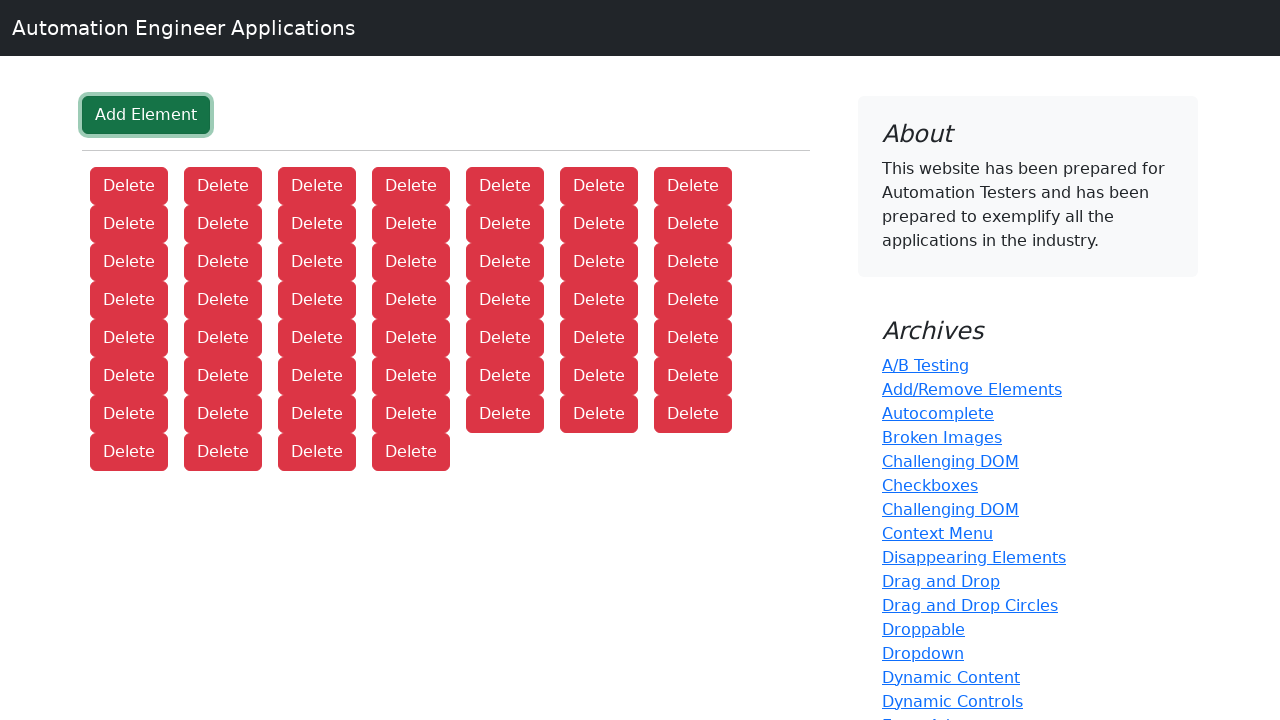

Clicked Add Element button (iteration 54/100) at (146, 115) on button[onclick='addElement()']
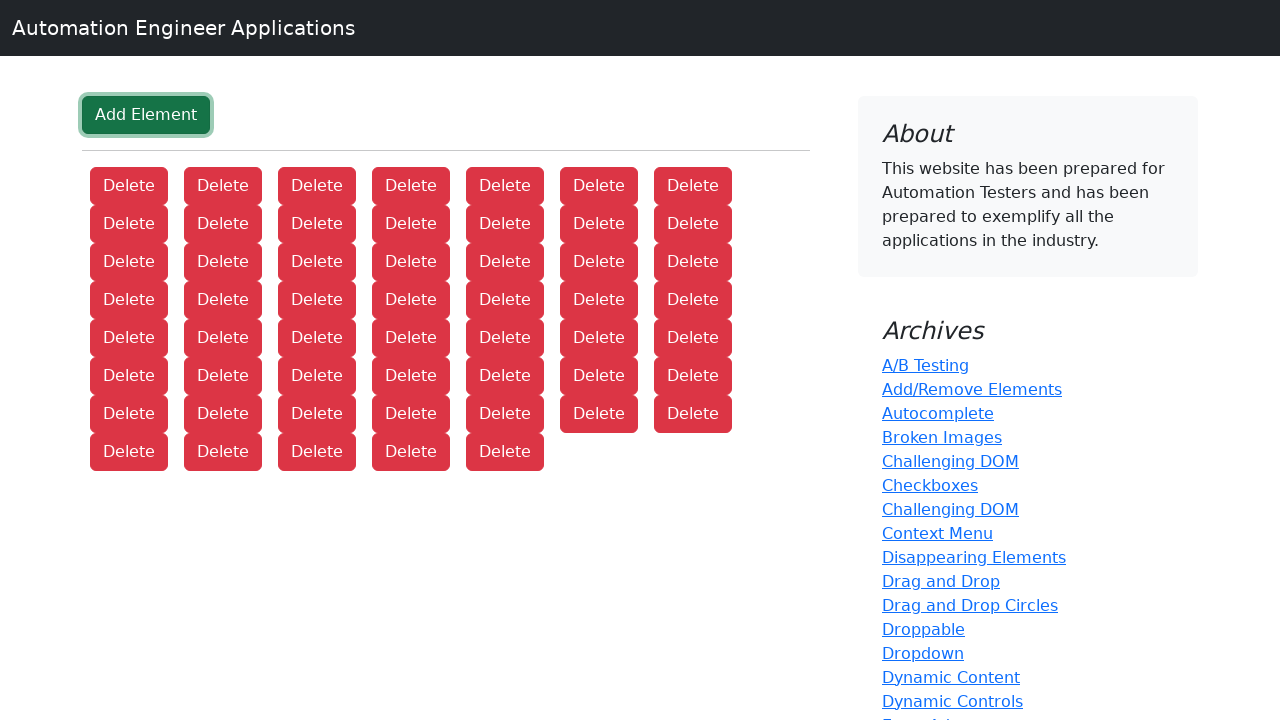

Clicked Add Element button (iteration 55/100) at (146, 115) on button[onclick='addElement()']
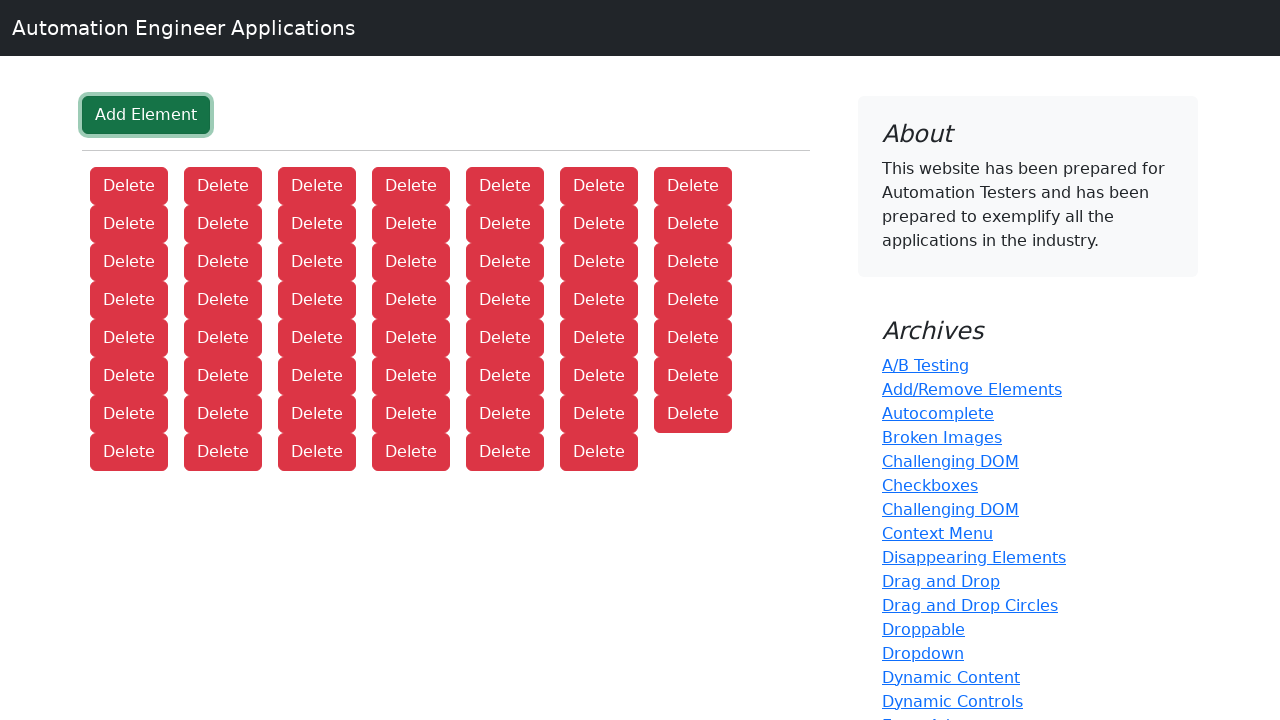

Clicked Add Element button (iteration 56/100) at (146, 115) on button[onclick='addElement()']
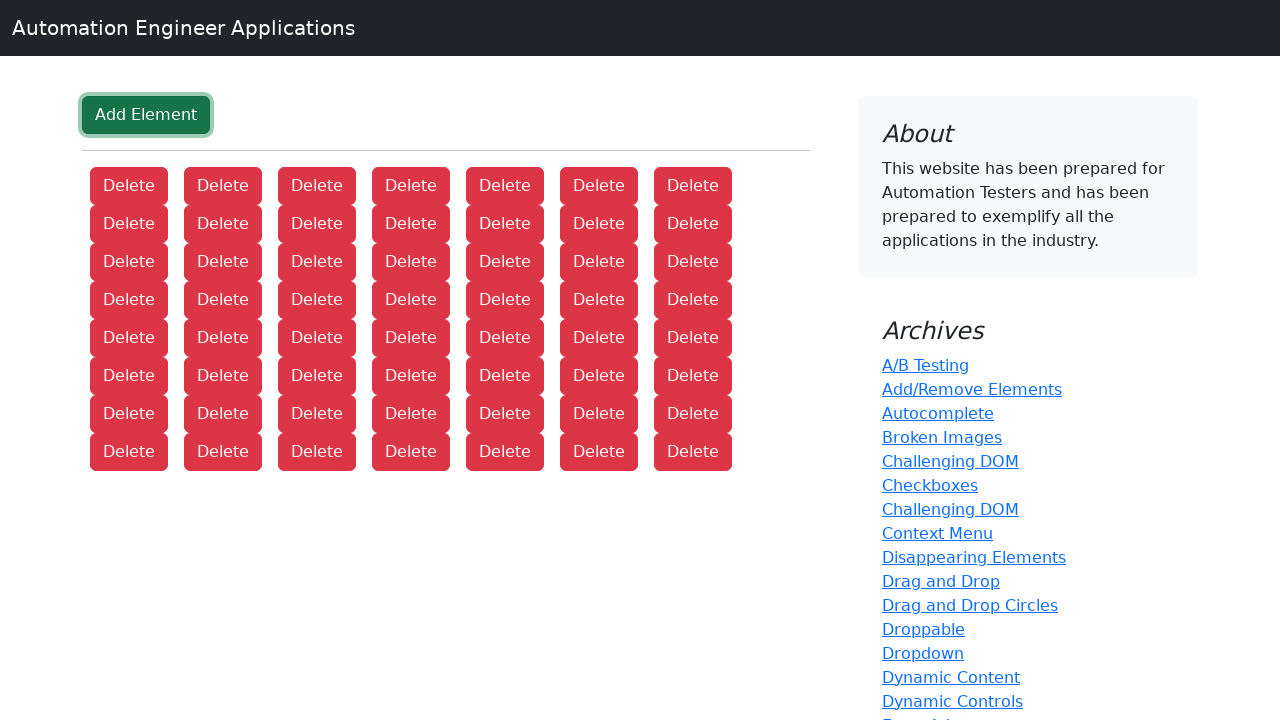

Clicked Add Element button (iteration 57/100) at (146, 115) on button[onclick='addElement()']
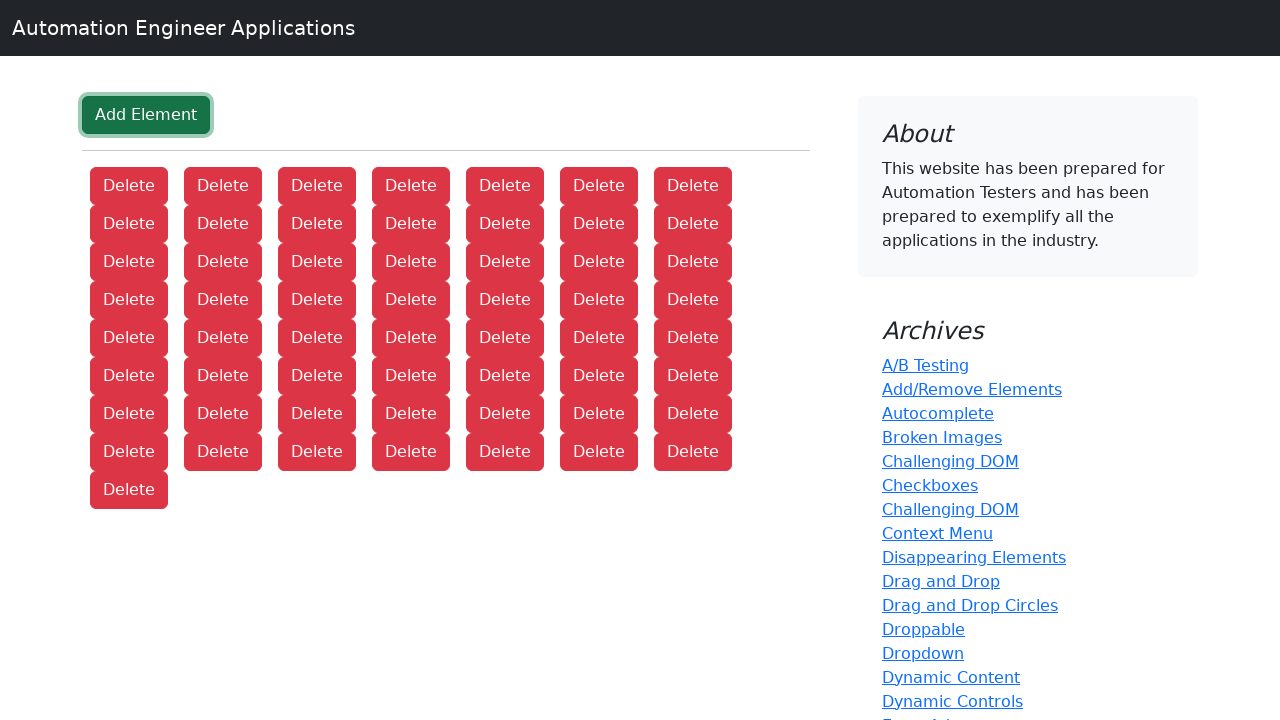

Clicked Add Element button (iteration 58/100) at (146, 115) on button[onclick='addElement()']
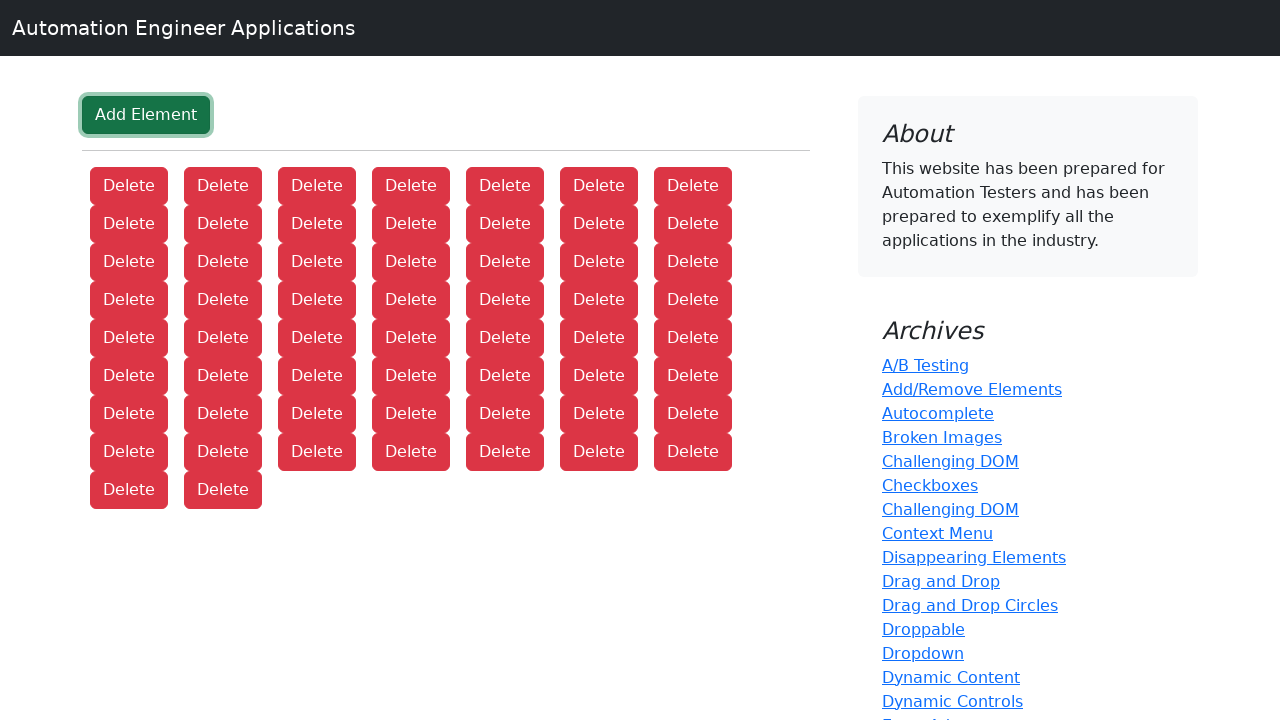

Clicked Add Element button (iteration 59/100) at (146, 115) on button[onclick='addElement()']
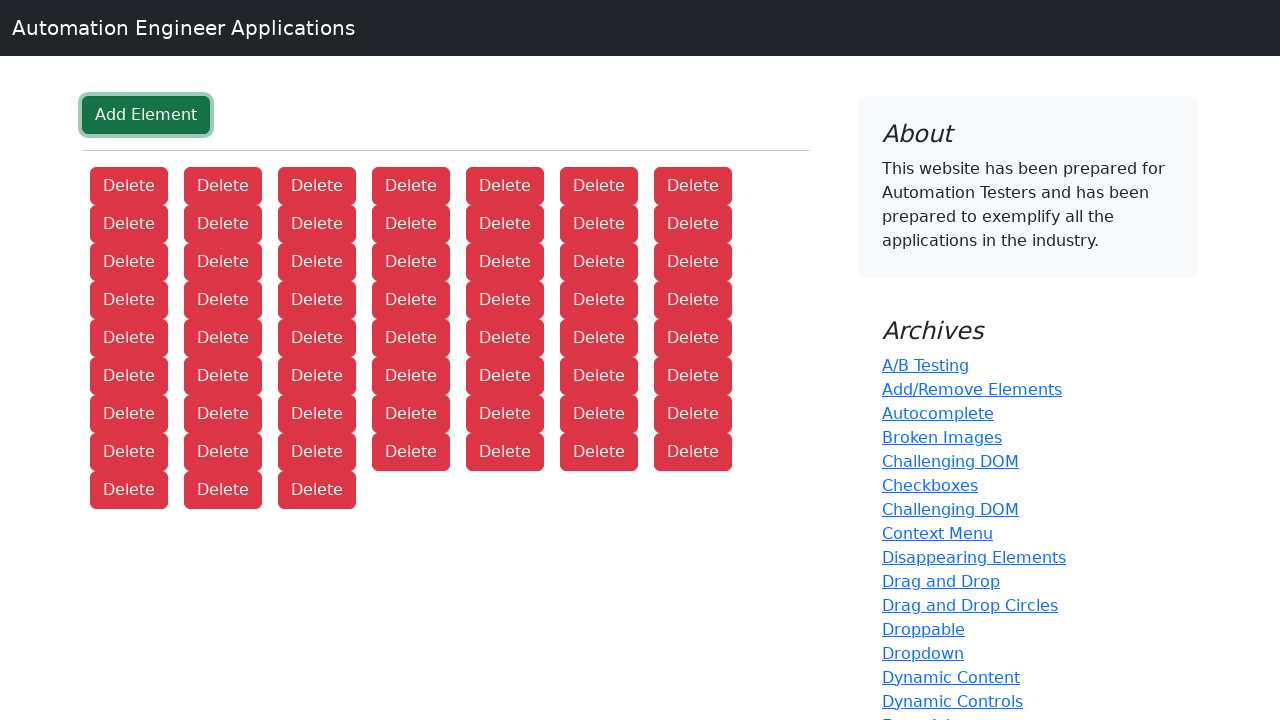

Clicked Add Element button (iteration 60/100) at (146, 115) on button[onclick='addElement()']
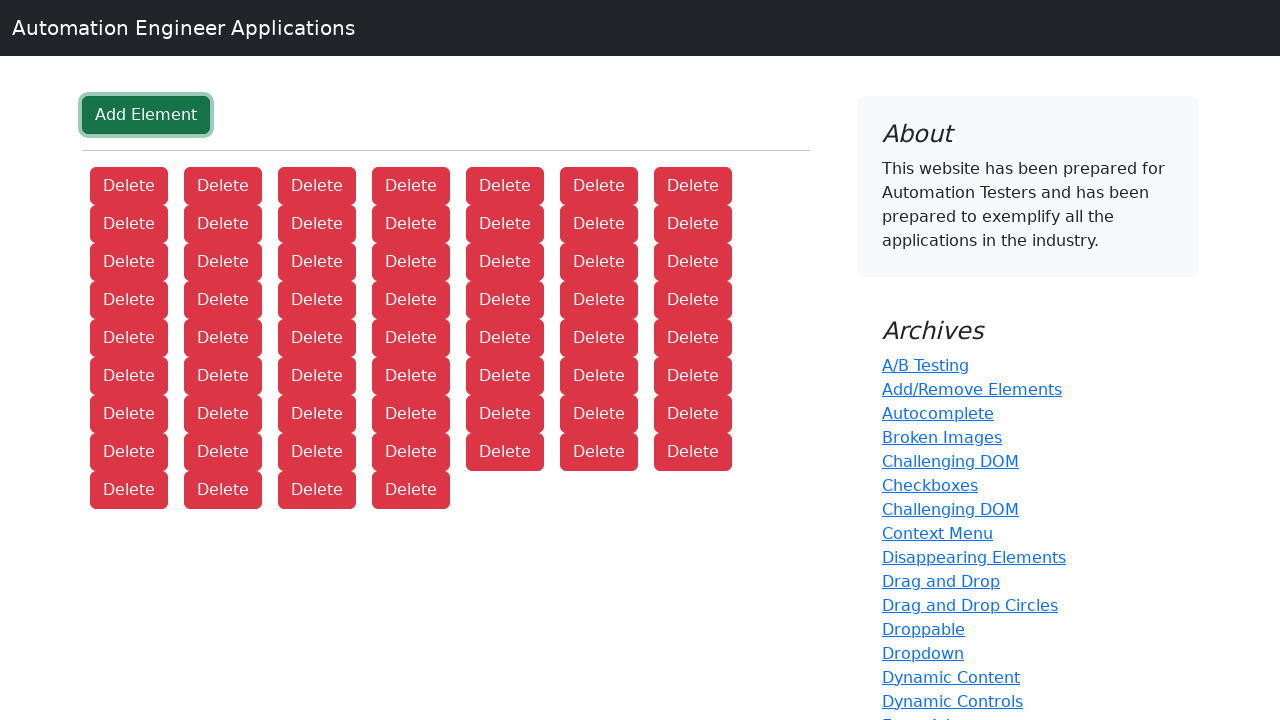

Clicked Add Element button (iteration 61/100) at (146, 115) on button[onclick='addElement()']
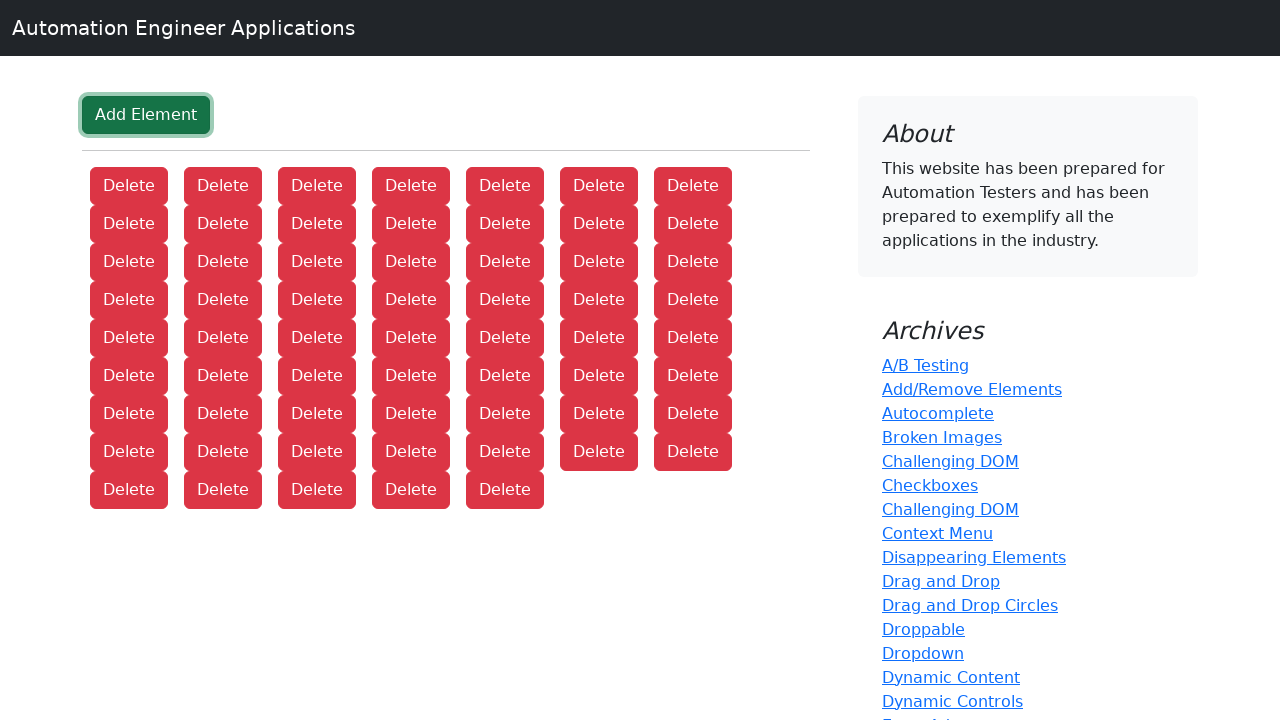

Clicked Add Element button (iteration 62/100) at (146, 115) on button[onclick='addElement()']
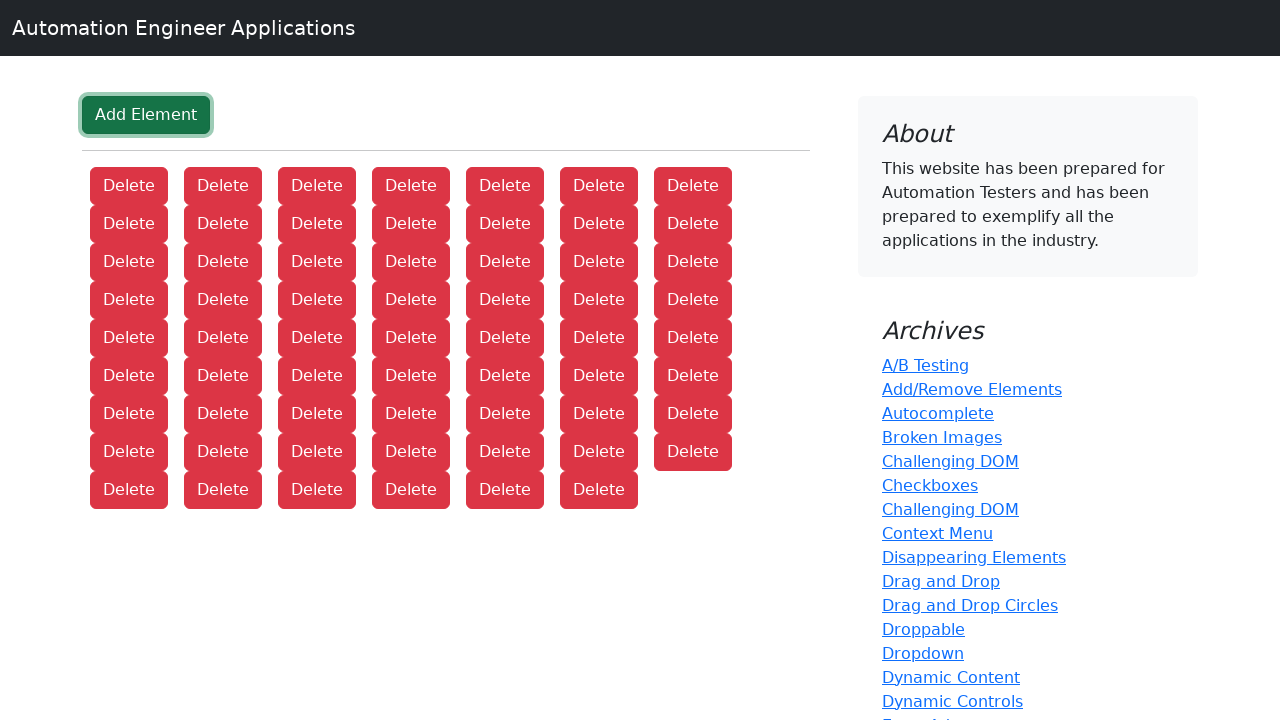

Clicked Add Element button (iteration 63/100) at (146, 115) on button[onclick='addElement()']
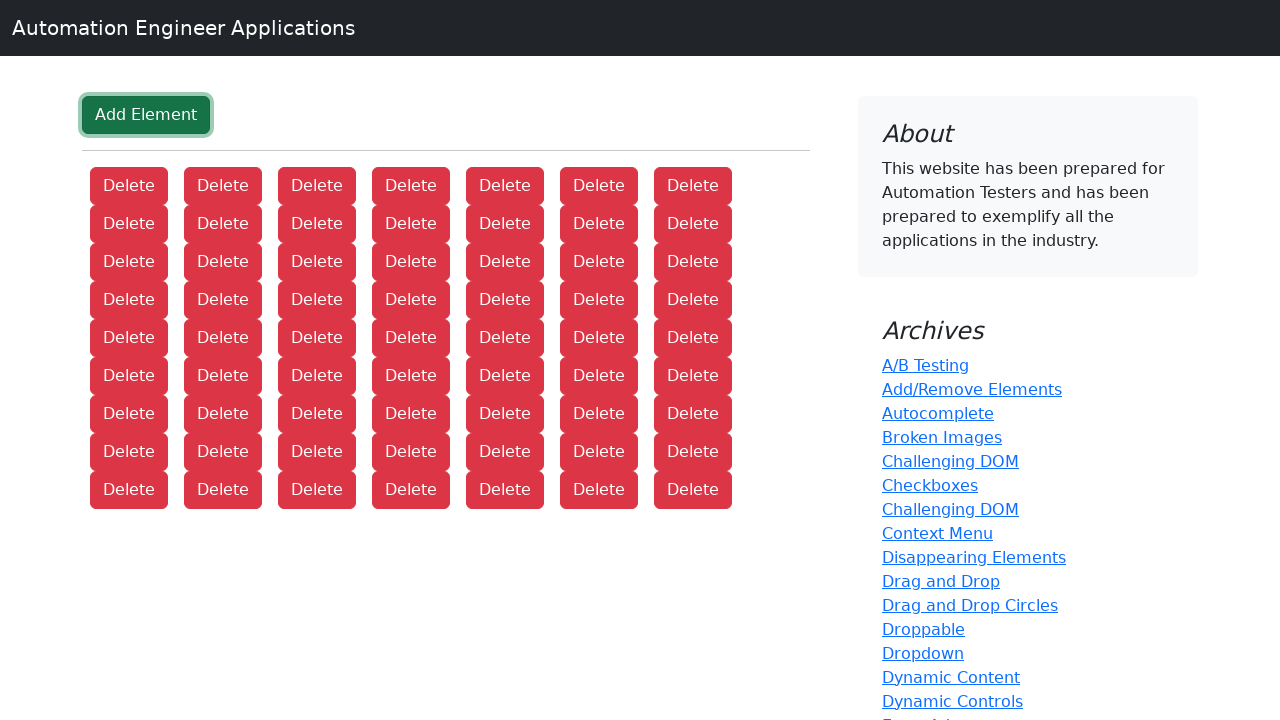

Clicked Add Element button (iteration 64/100) at (146, 115) on button[onclick='addElement()']
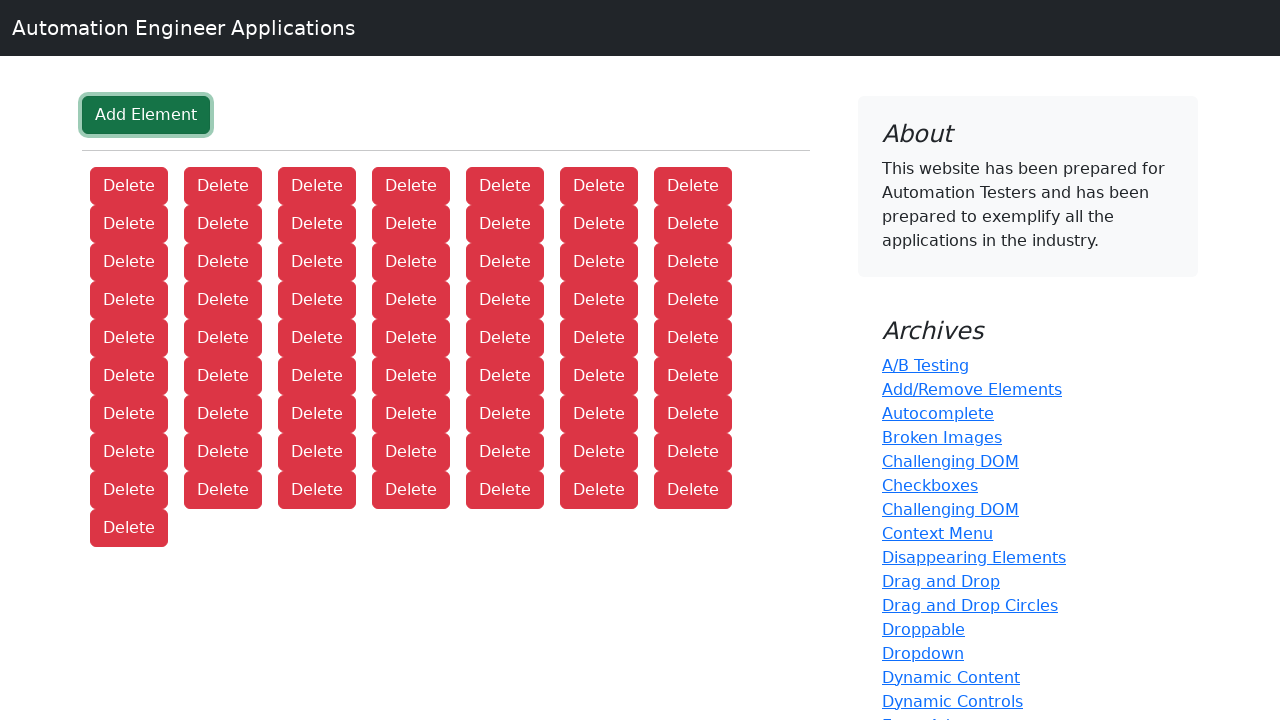

Clicked Add Element button (iteration 65/100) at (146, 115) on button[onclick='addElement()']
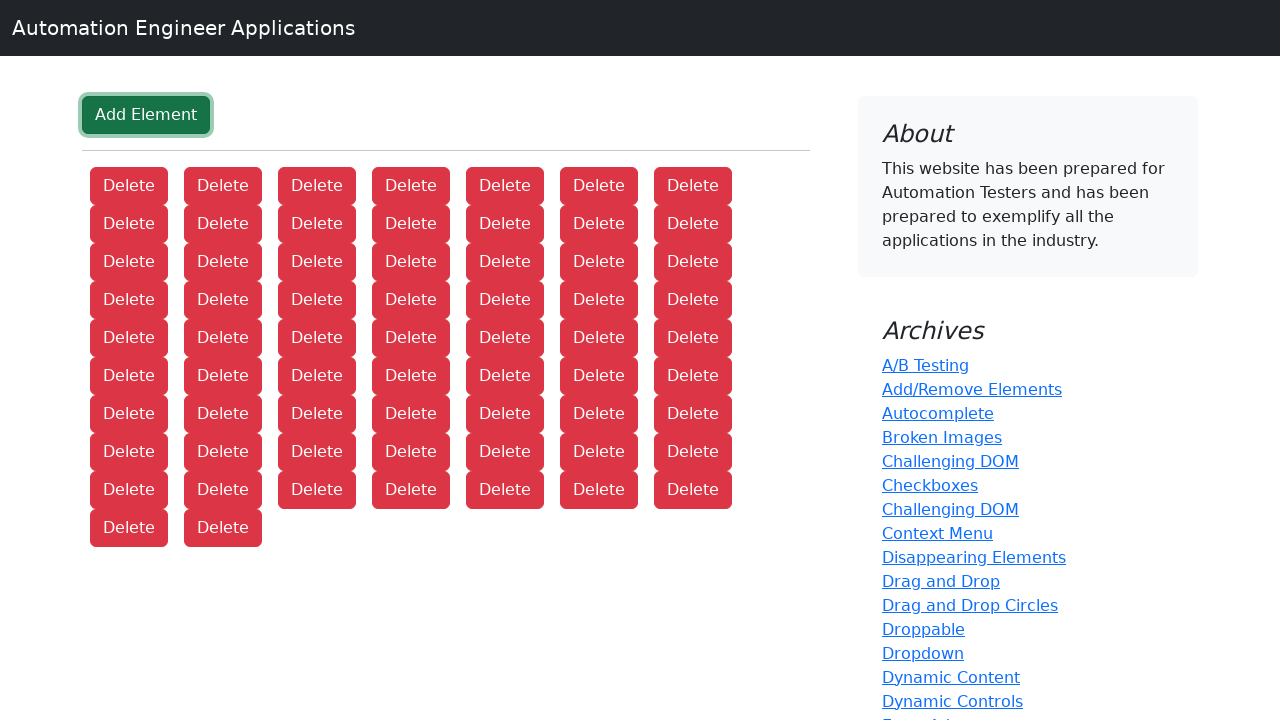

Clicked Add Element button (iteration 66/100) at (146, 115) on button[onclick='addElement()']
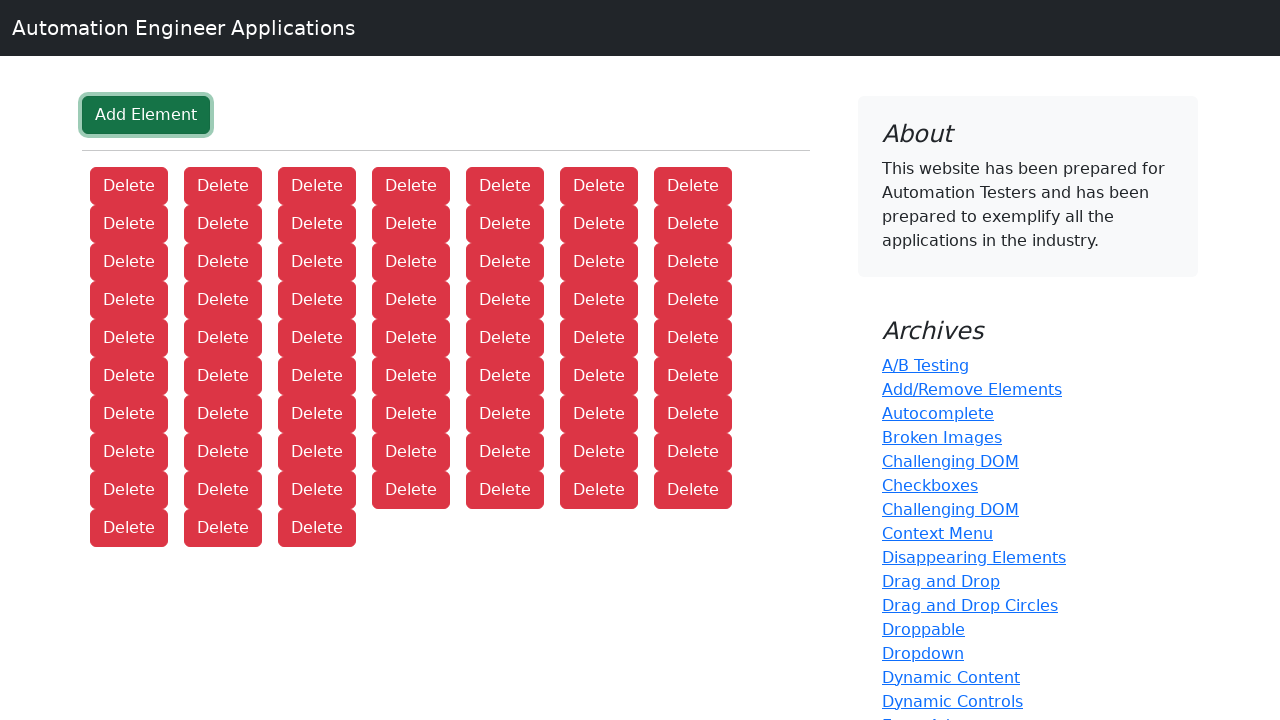

Clicked Add Element button (iteration 67/100) at (146, 115) on button[onclick='addElement()']
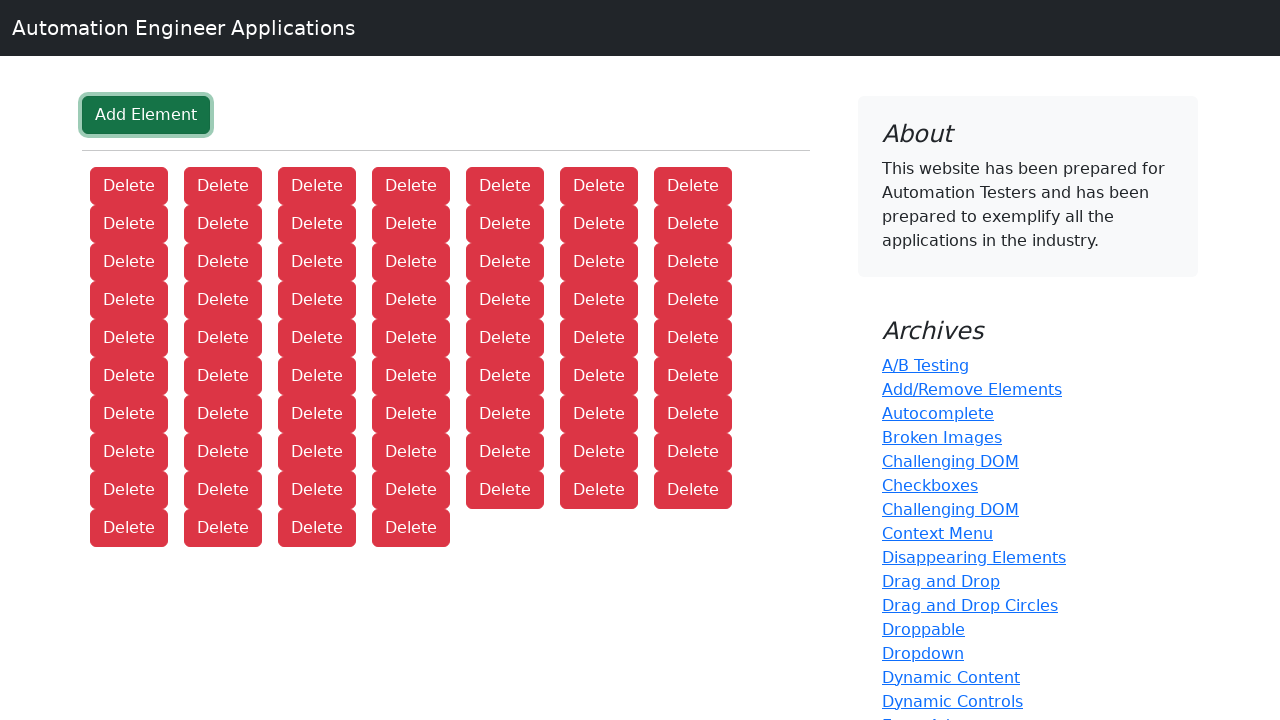

Clicked Add Element button (iteration 68/100) at (146, 115) on button[onclick='addElement()']
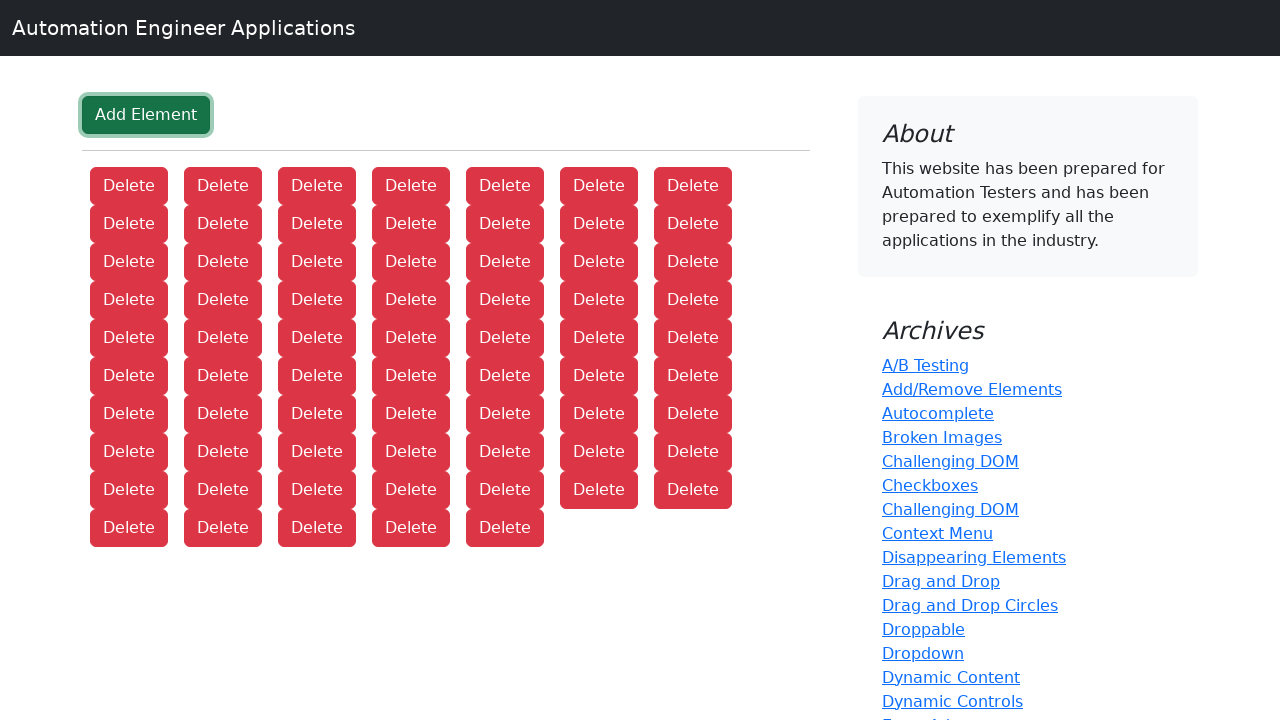

Clicked Add Element button (iteration 69/100) at (146, 115) on button[onclick='addElement()']
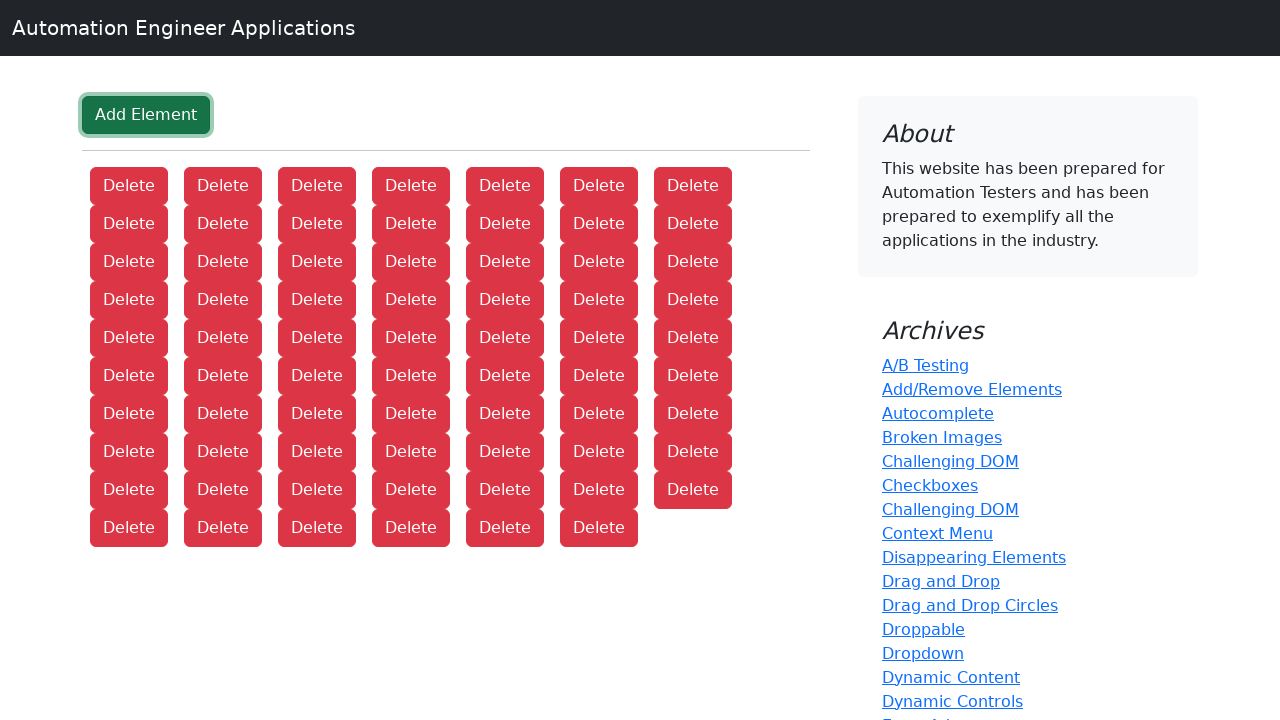

Clicked Add Element button (iteration 70/100) at (146, 115) on button[onclick='addElement()']
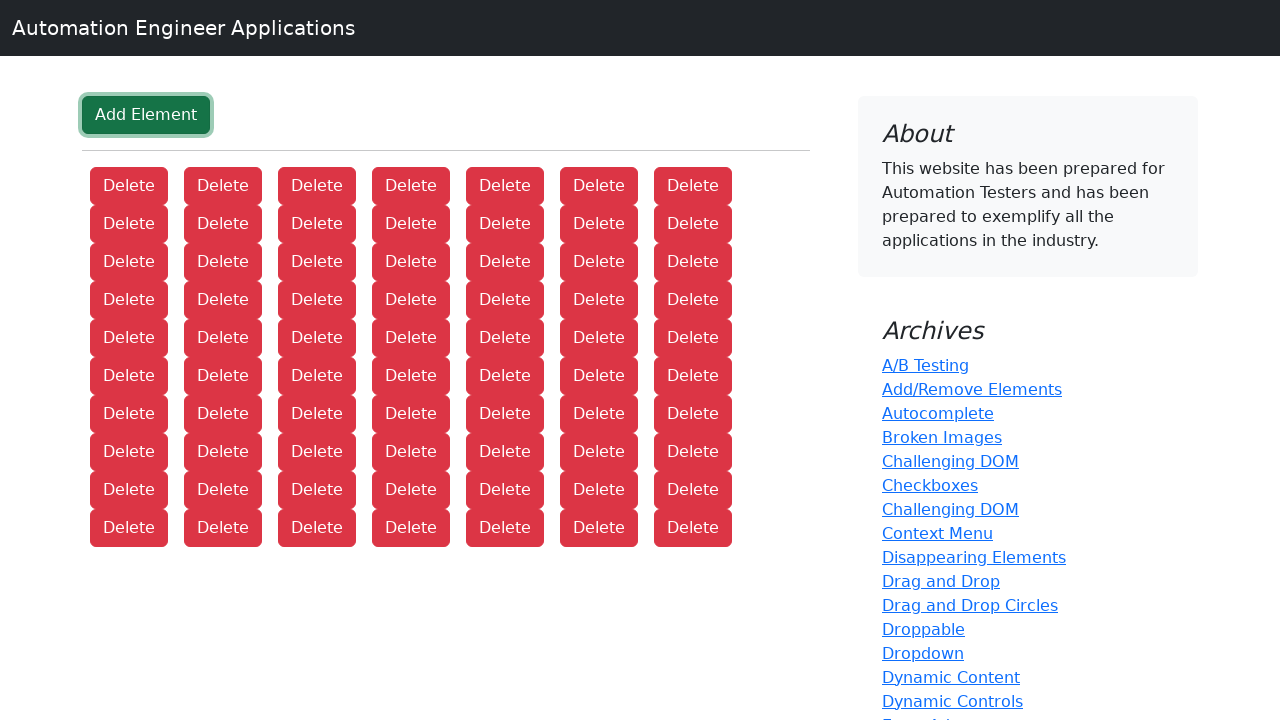

Clicked Add Element button (iteration 71/100) at (146, 115) on button[onclick='addElement()']
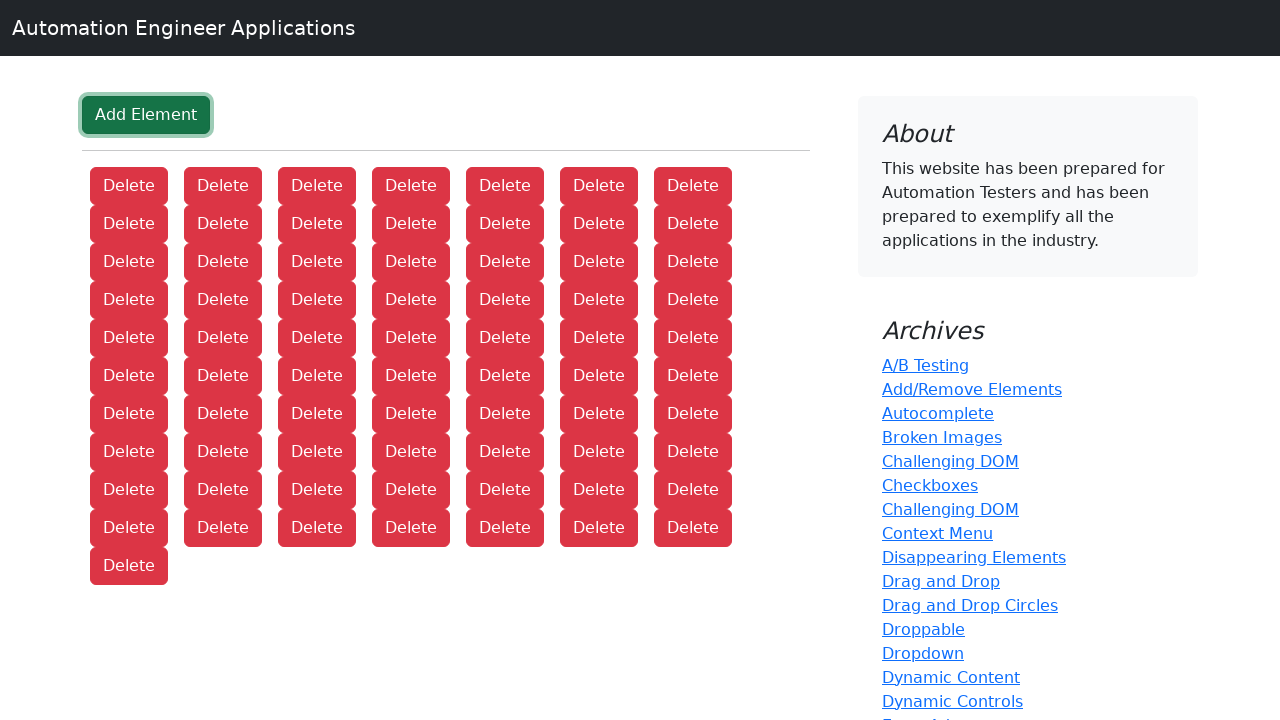

Clicked Add Element button (iteration 72/100) at (146, 115) on button[onclick='addElement()']
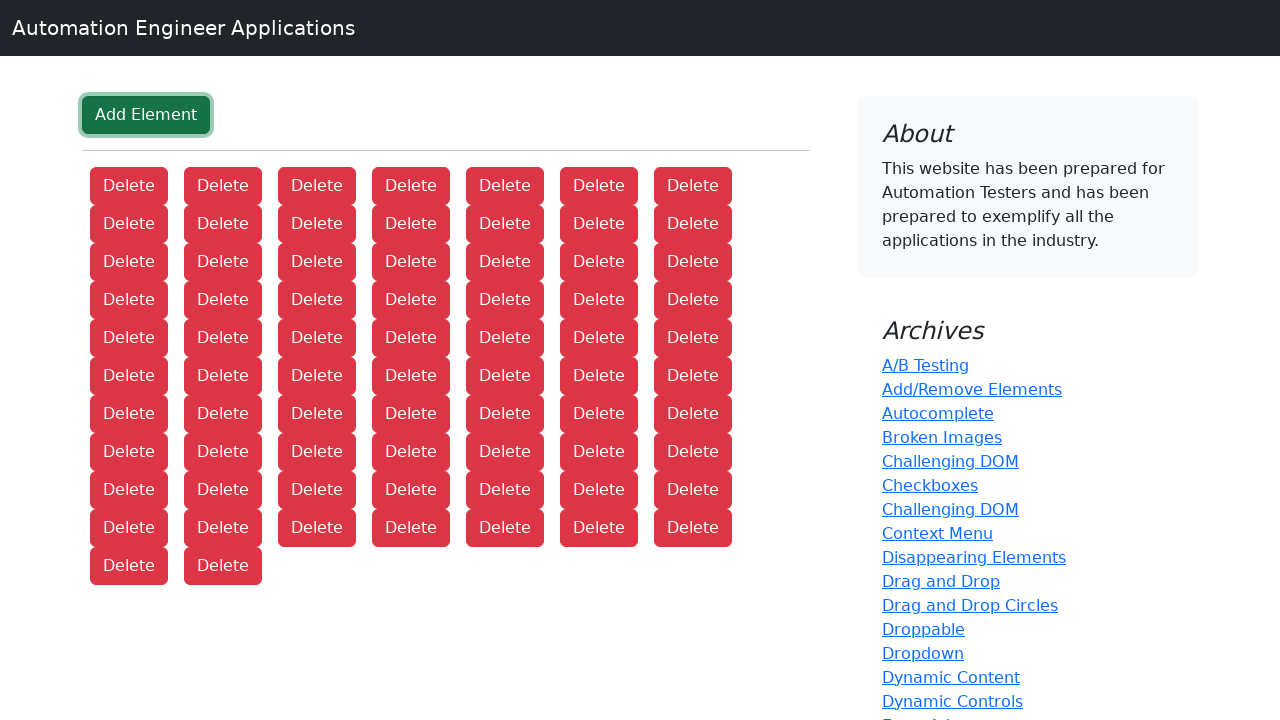

Clicked Add Element button (iteration 73/100) at (146, 115) on button[onclick='addElement()']
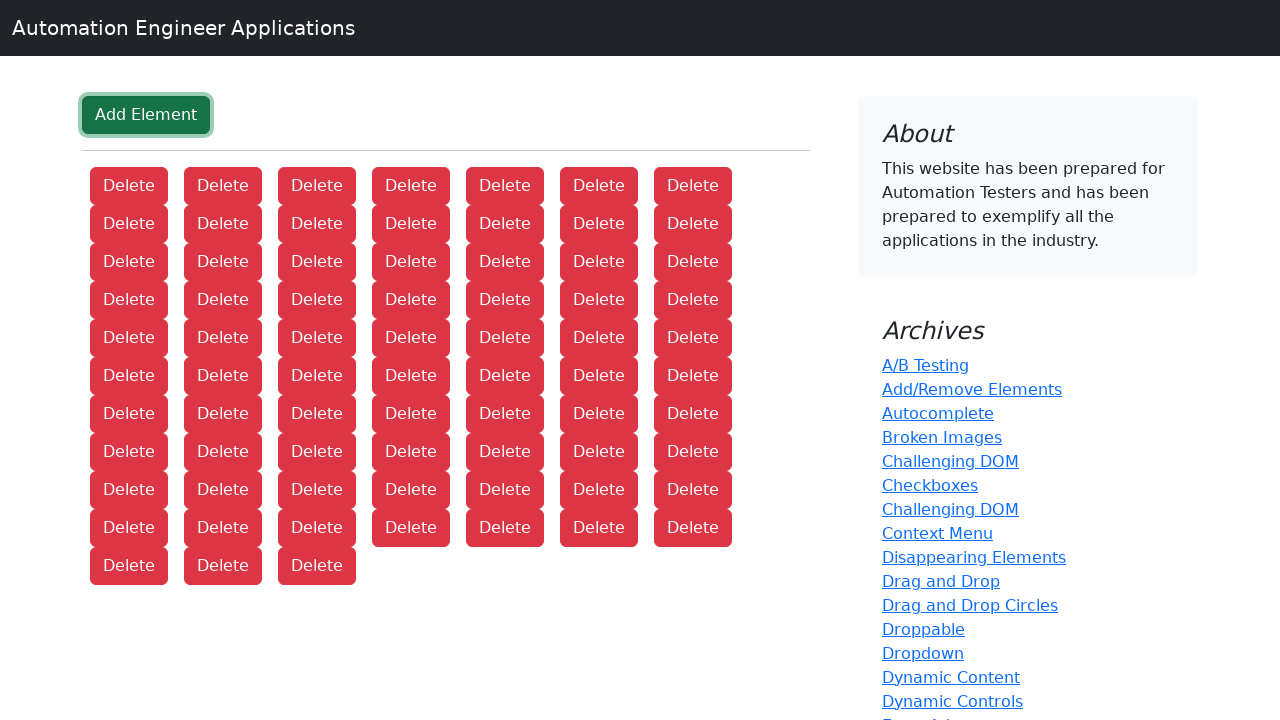

Clicked Add Element button (iteration 74/100) at (146, 115) on button[onclick='addElement()']
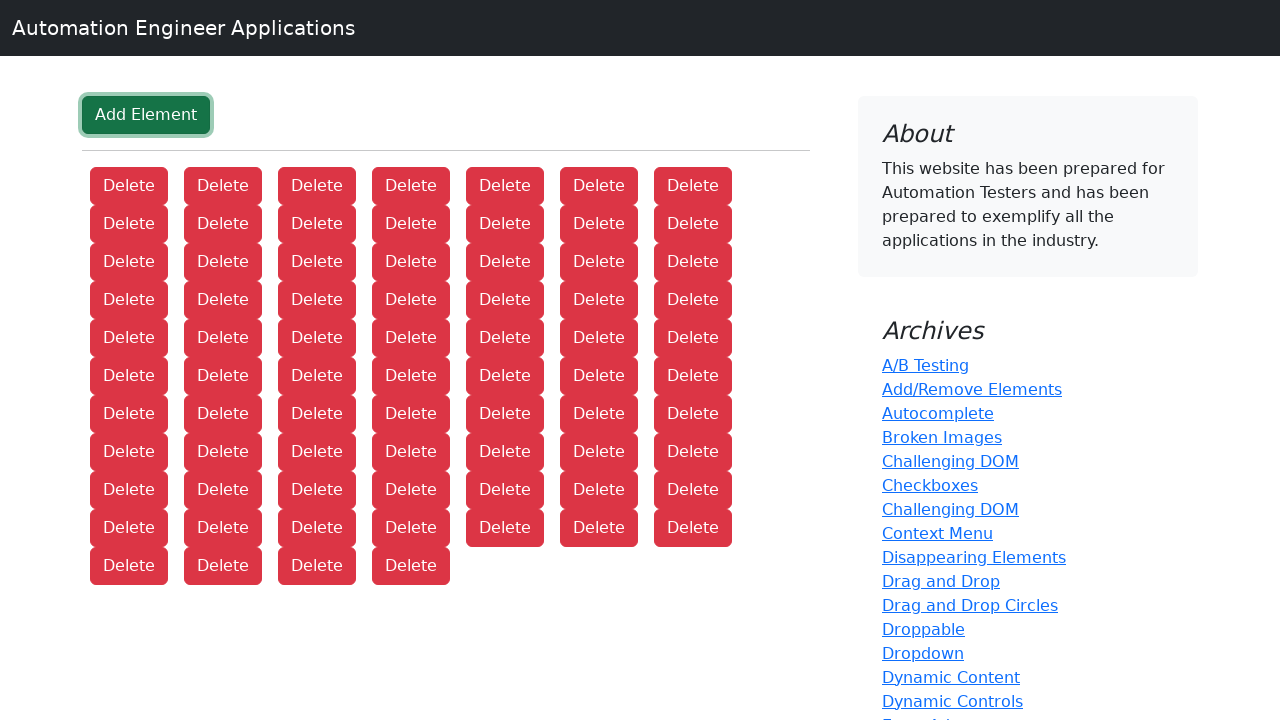

Clicked Add Element button (iteration 75/100) at (146, 115) on button[onclick='addElement()']
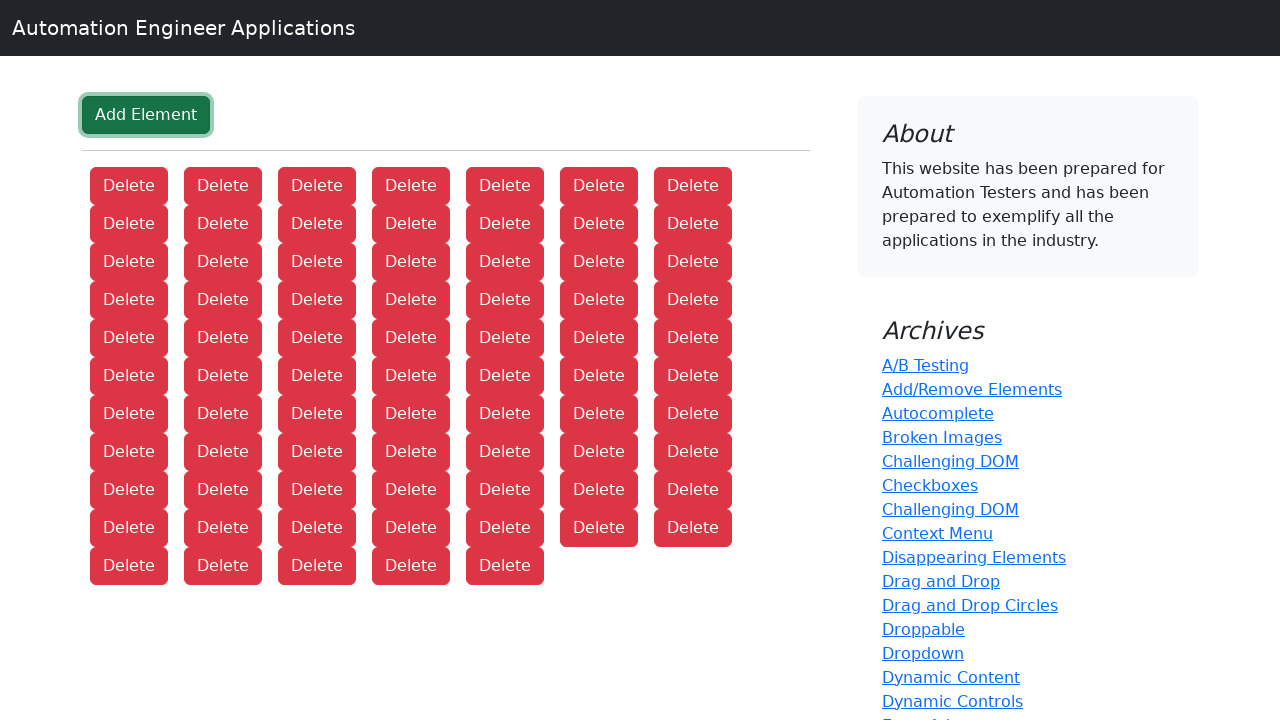

Clicked Add Element button (iteration 76/100) at (146, 115) on button[onclick='addElement()']
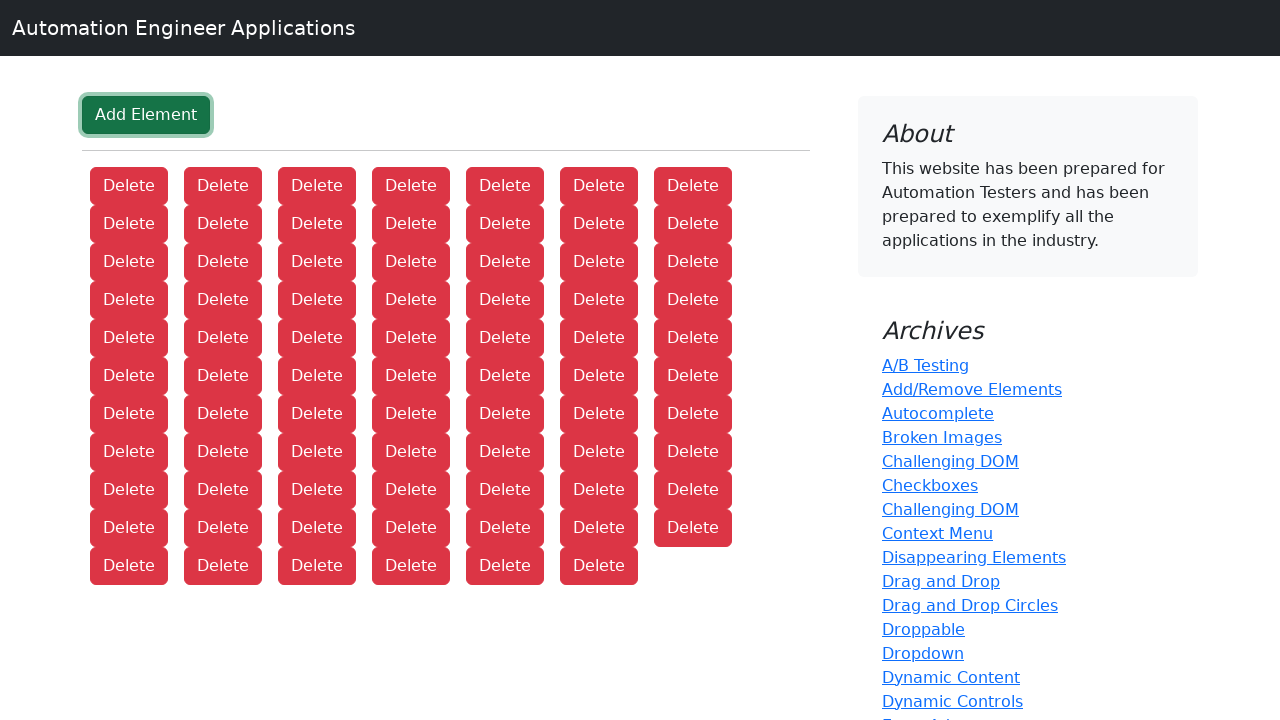

Clicked Add Element button (iteration 77/100) at (146, 115) on button[onclick='addElement()']
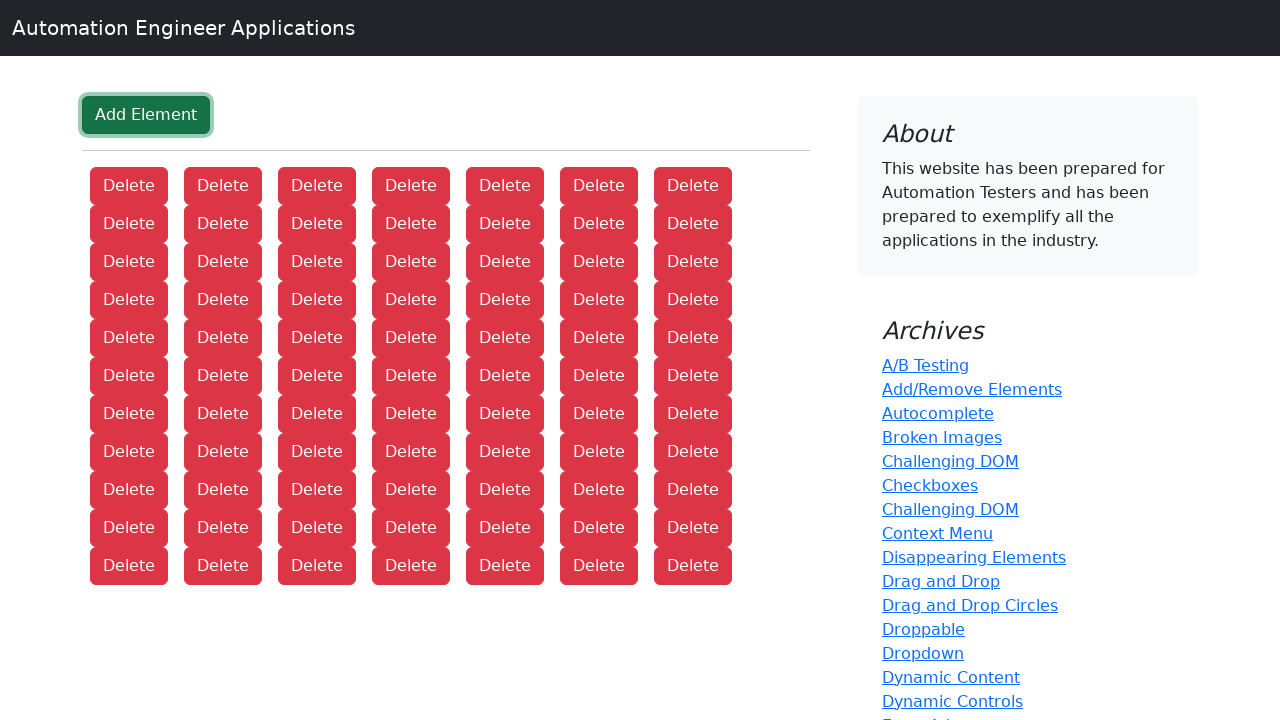

Clicked Add Element button (iteration 78/100) at (146, 115) on button[onclick='addElement()']
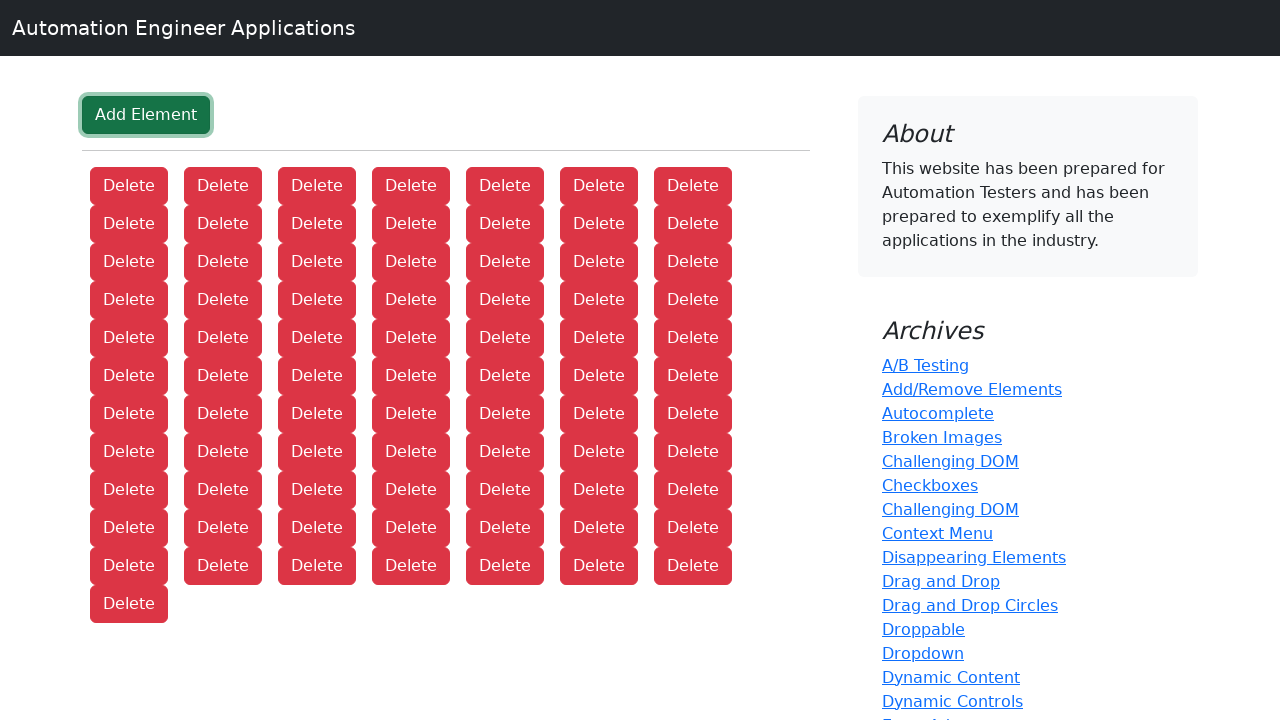

Clicked Add Element button (iteration 79/100) at (146, 115) on button[onclick='addElement()']
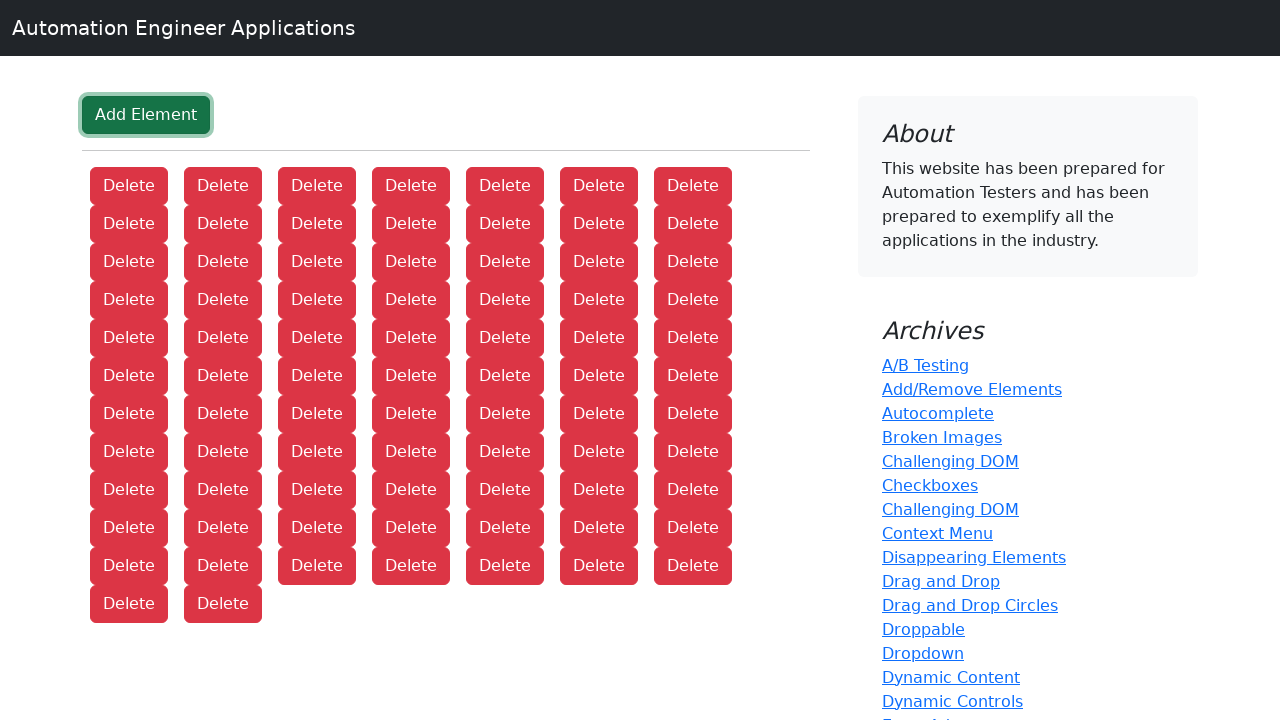

Clicked Add Element button (iteration 80/100) at (146, 115) on button[onclick='addElement()']
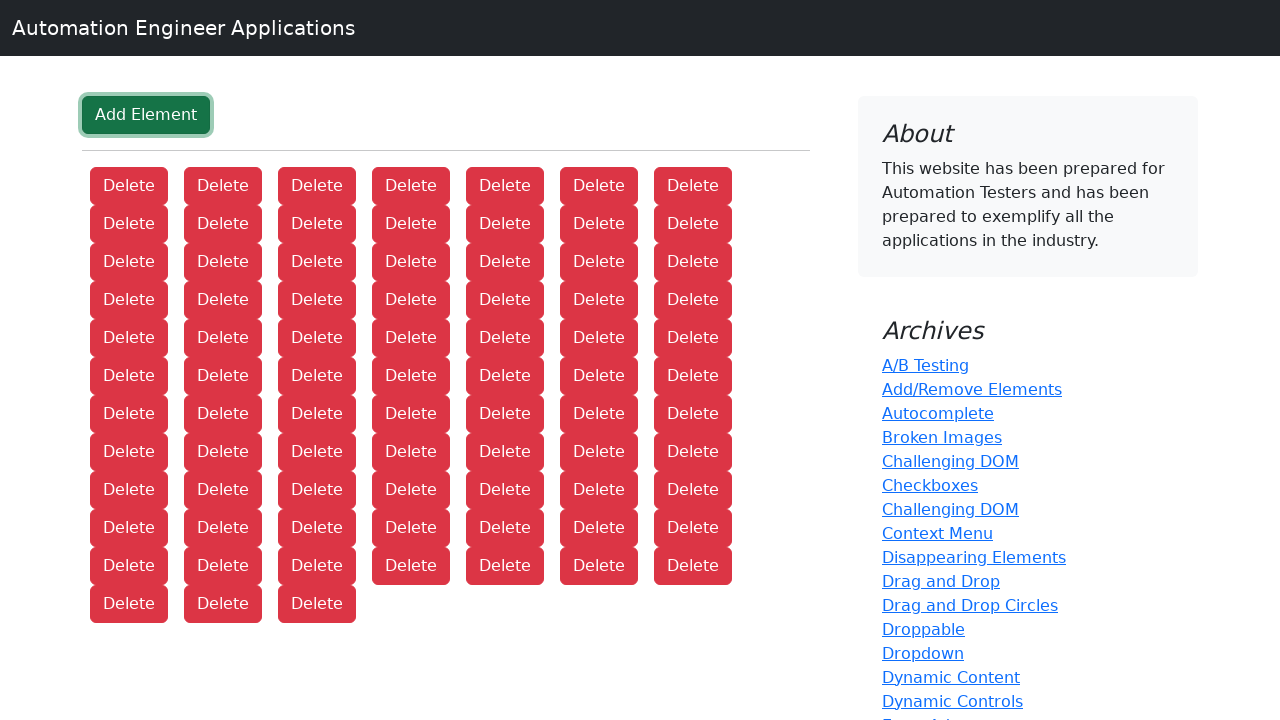

Clicked Add Element button (iteration 81/100) at (146, 115) on button[onclick='addElement()']
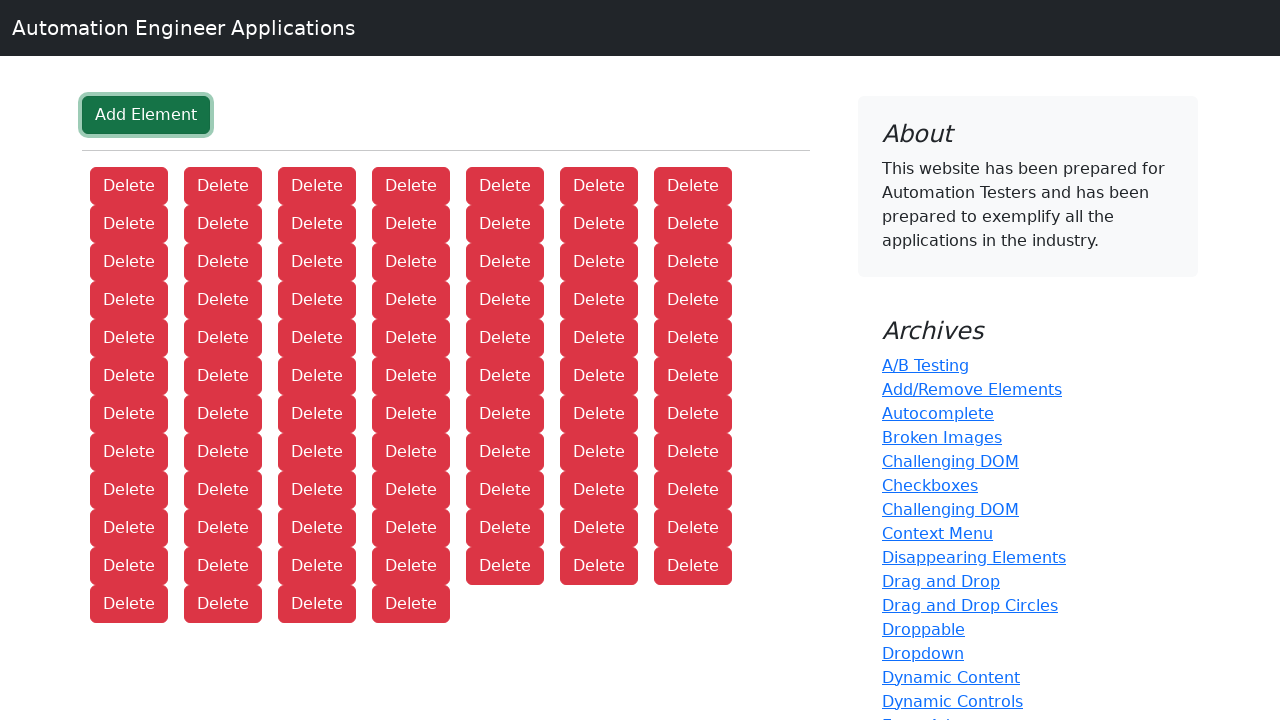

Clicked Add Element button (iteration 82/100) at (146, 115) on button[onclick='addElement()']
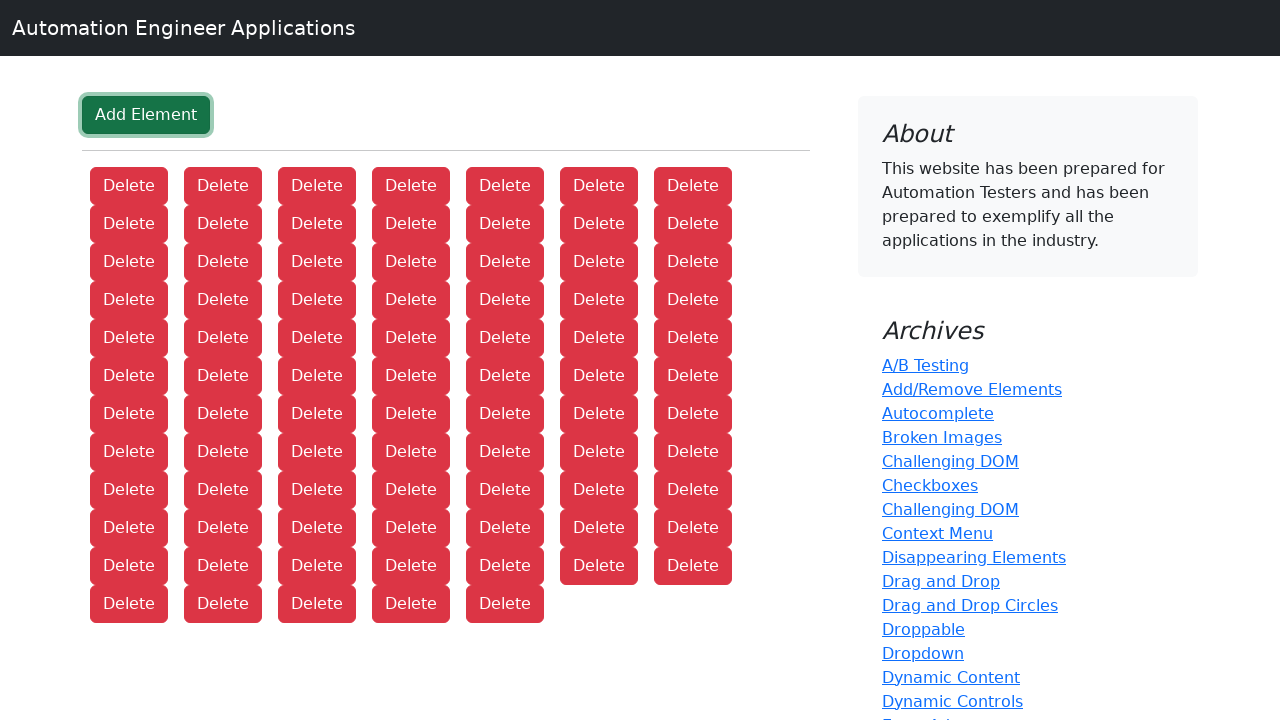

Clicked Add Element button (iteration 83/100) at (146, 115) on button[onclick='addElement()']
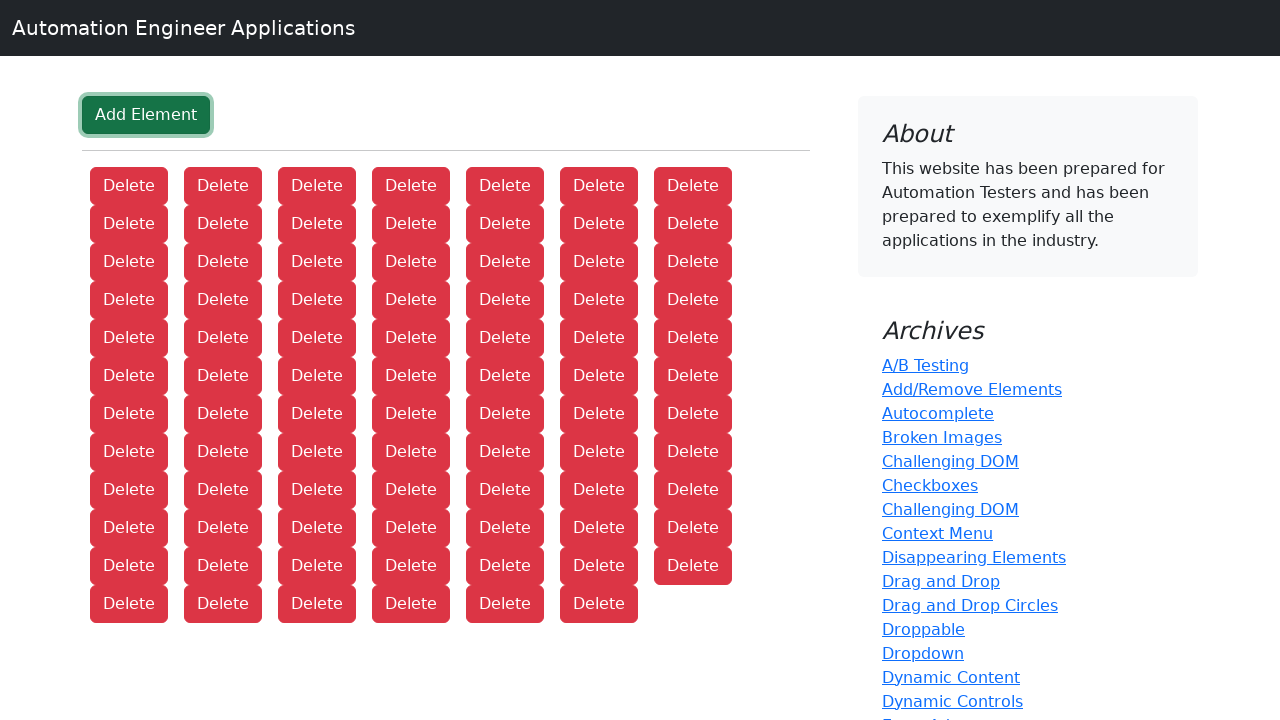

Clicked Add Element button (iteration 84/100) at (146, 115) on button[onclick='addElement()']
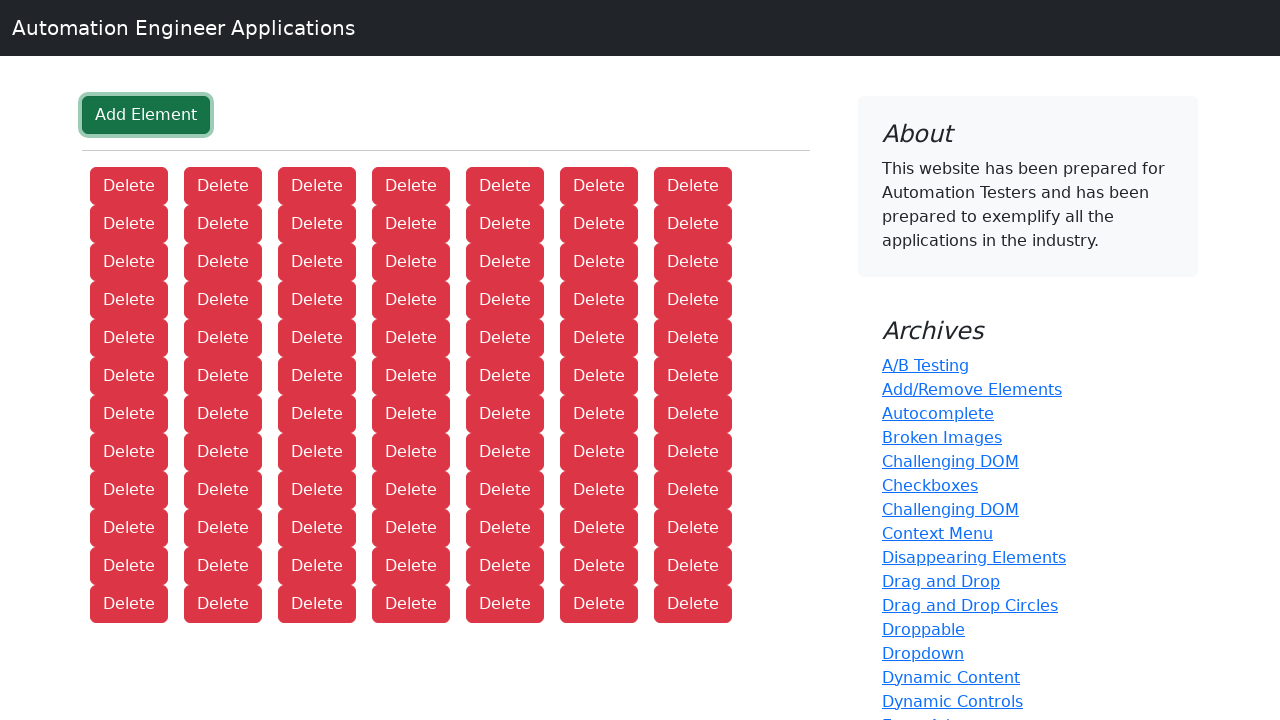

Clicked Add Element button (iteration 85/100) at (146, 115) on button[onclick='addElement()']
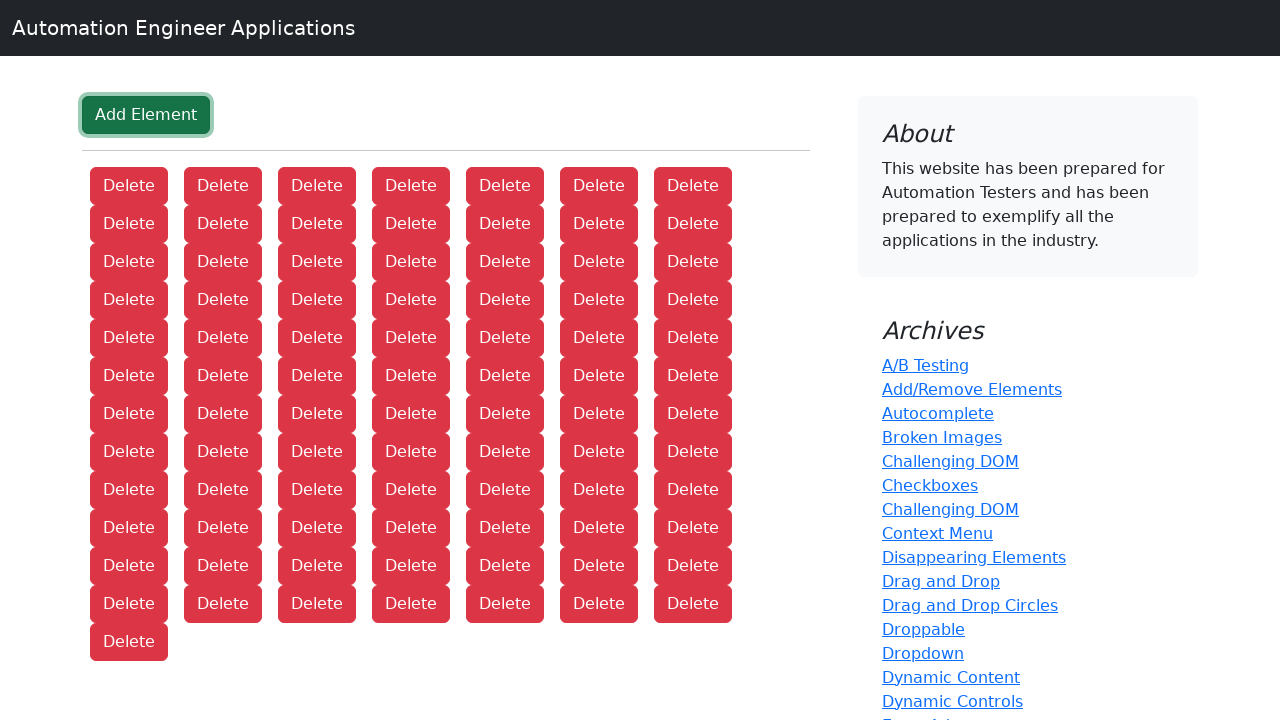

Clicked Add Element button (iteration 86/100) at (146, 115) on button[onclick='addElement()']
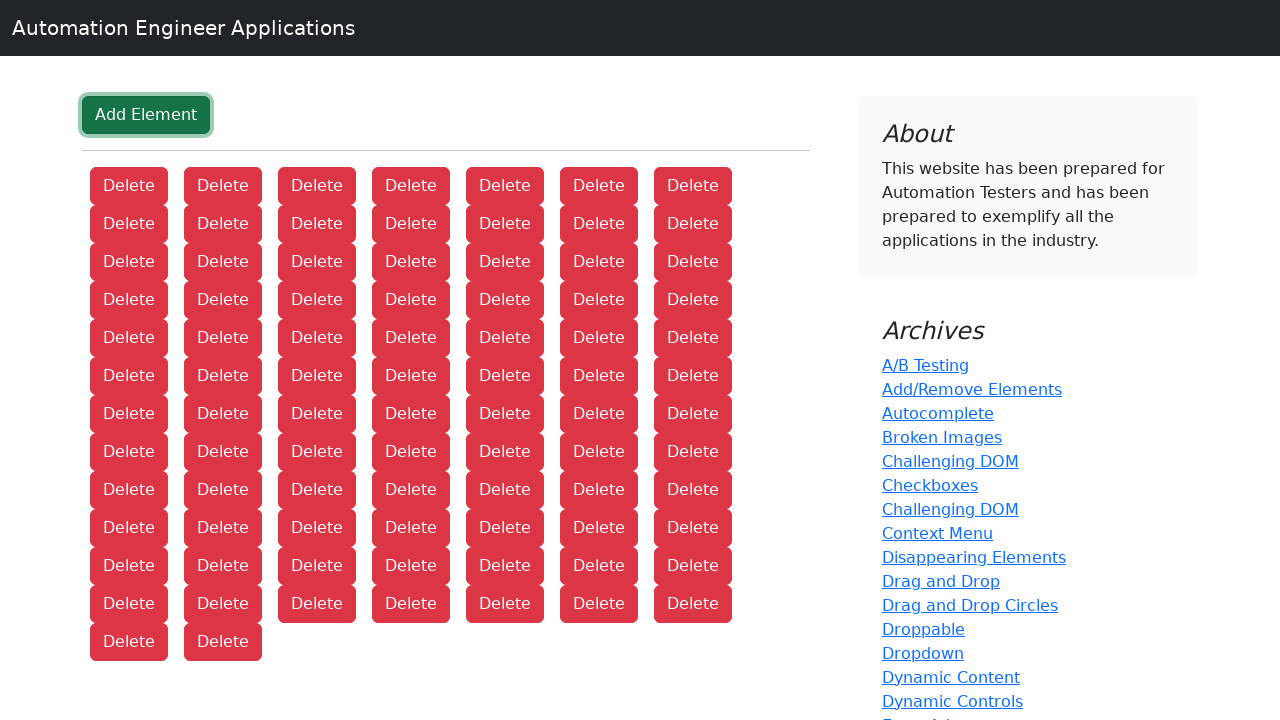

Clicked Add Element button (iteration 87/100) at (146, 115) on button[onclick='addElement()']
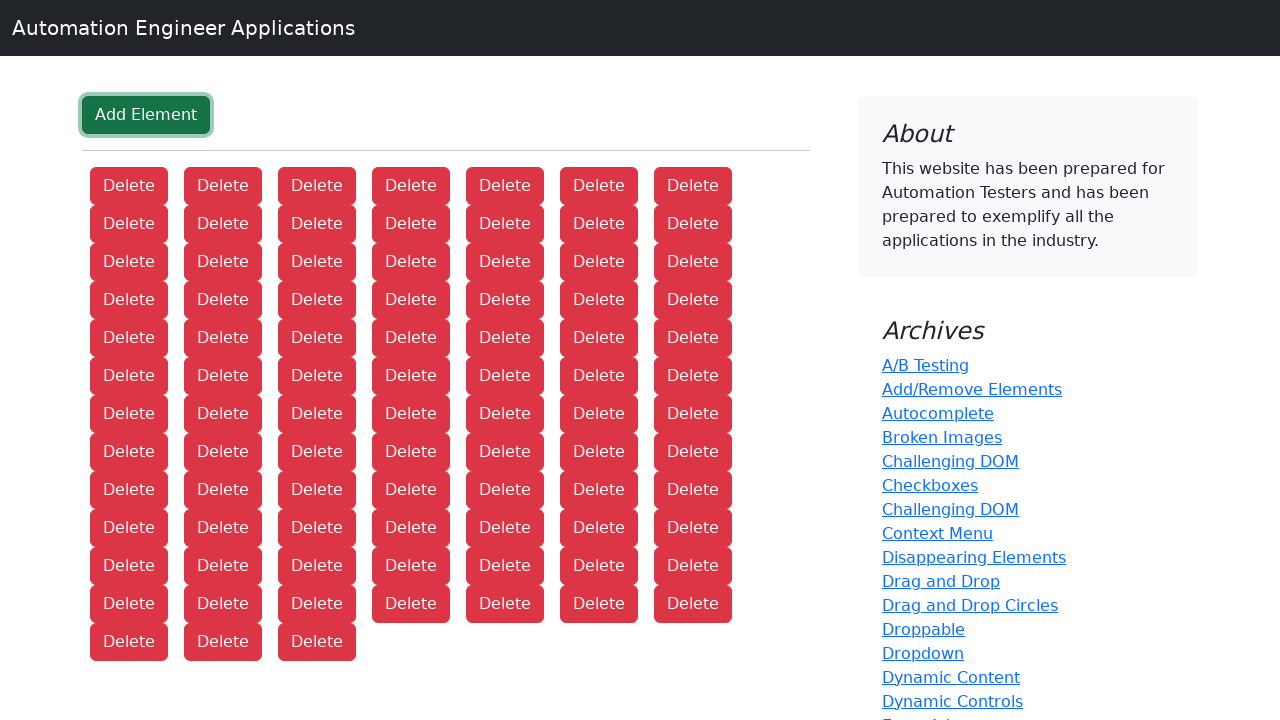

Clicked Add Element button (iteration 88/100) at (146, 115) on button[onclick='addElement()']
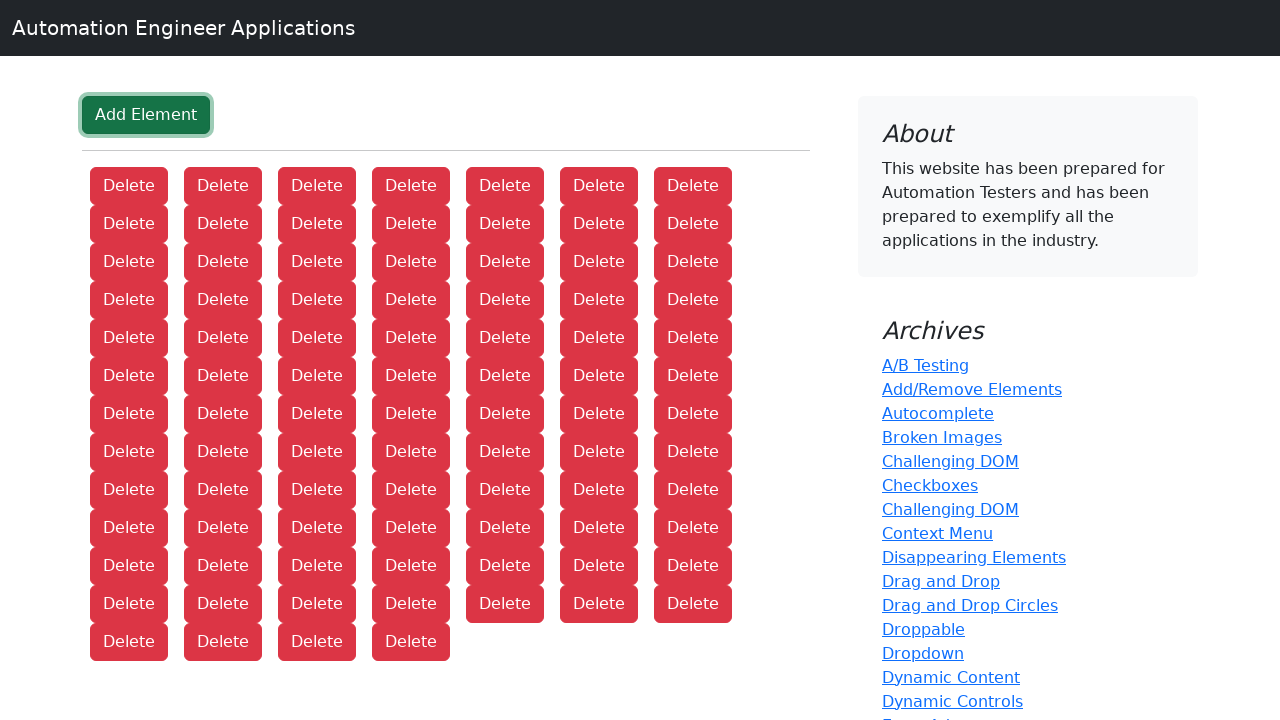

Clicked Add Element button (iteration 89/100) at (146, 115) on button[onclick='addElement()']
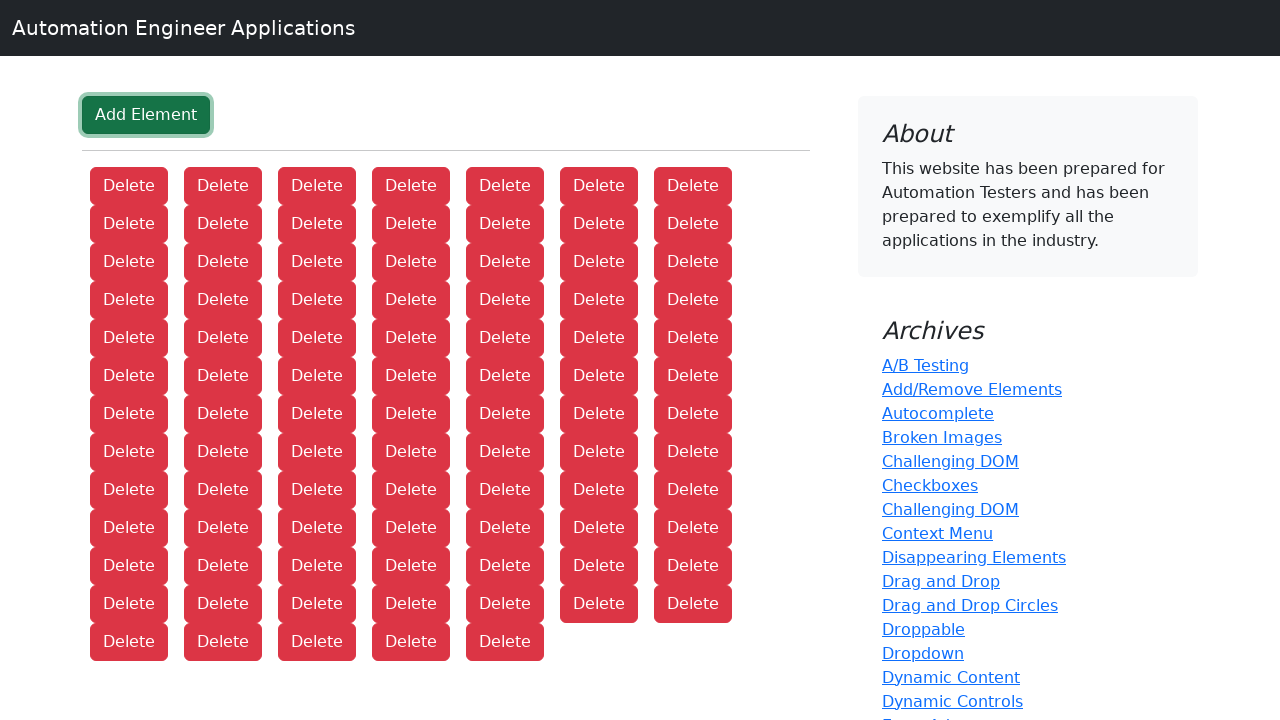

Clicked Add Element button (iteration 90/100) at (146, 115) on button[onclick='addElement()']
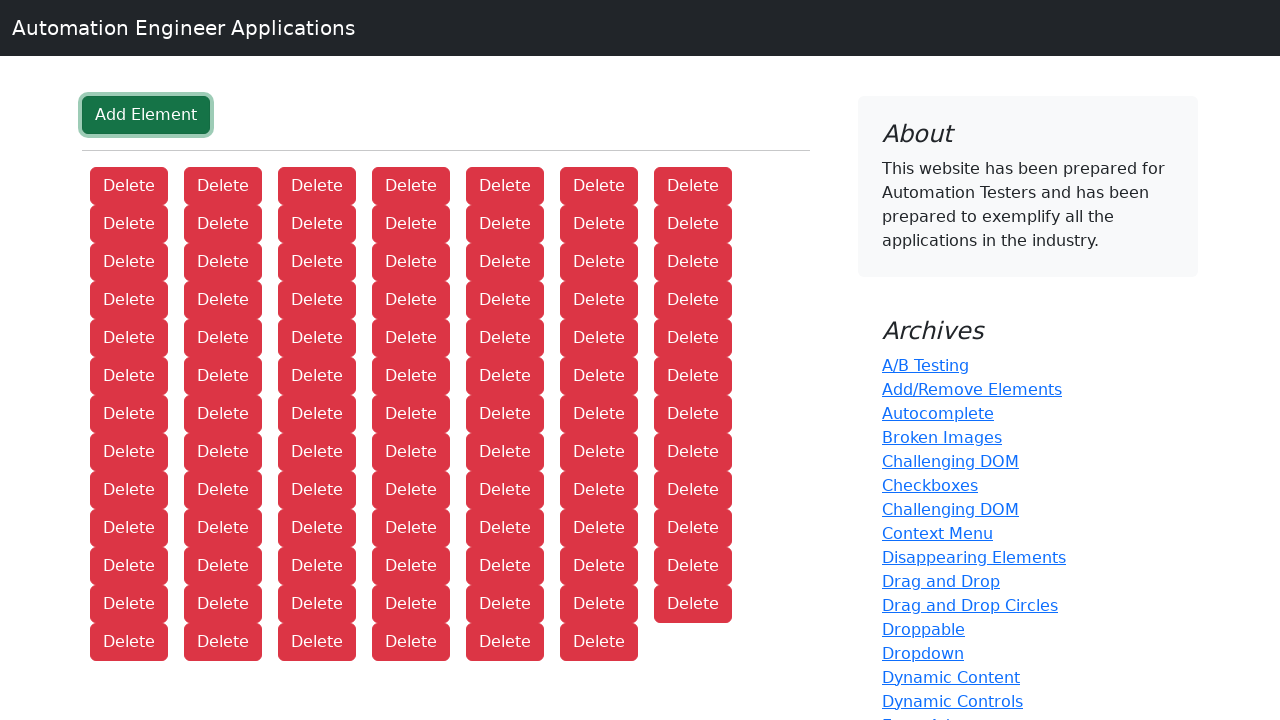

Clicked Add Element button (iteration 91/100) at (146, 115) on button[onclick='addElement()']
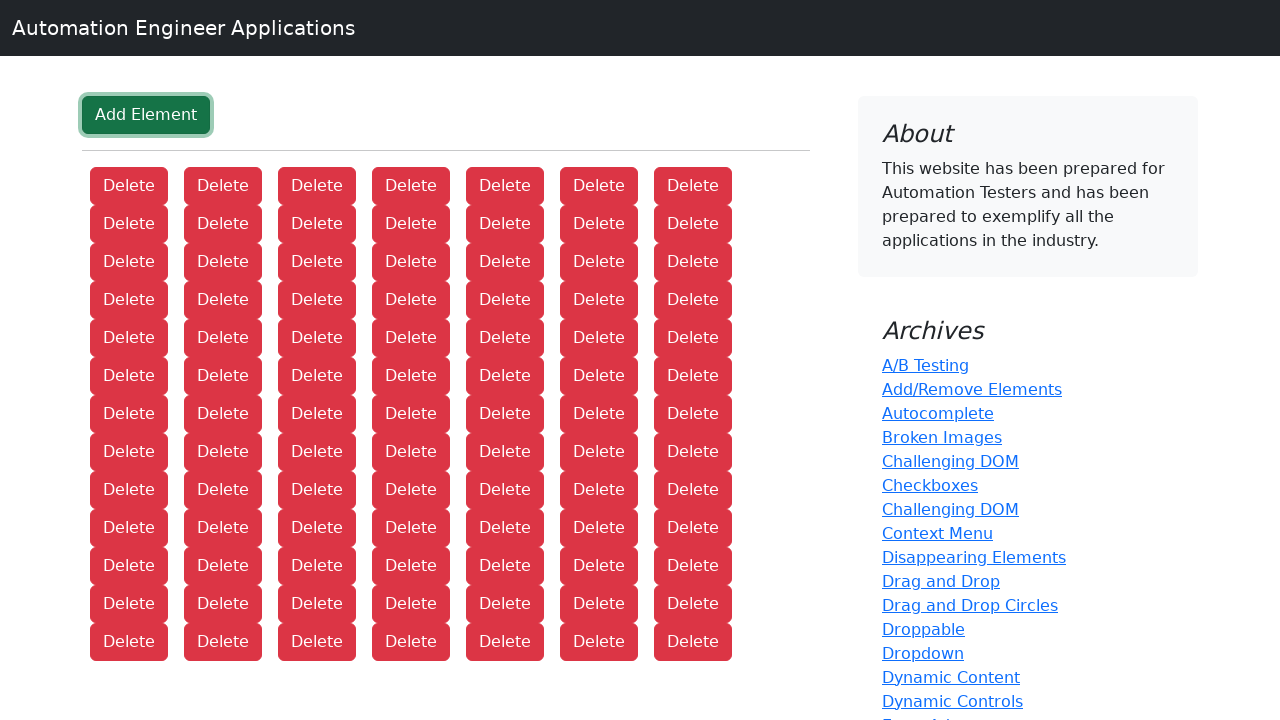

Clicked Add Element button (iteration 92/100) at (146, 115) on button[onclick='addElement()']
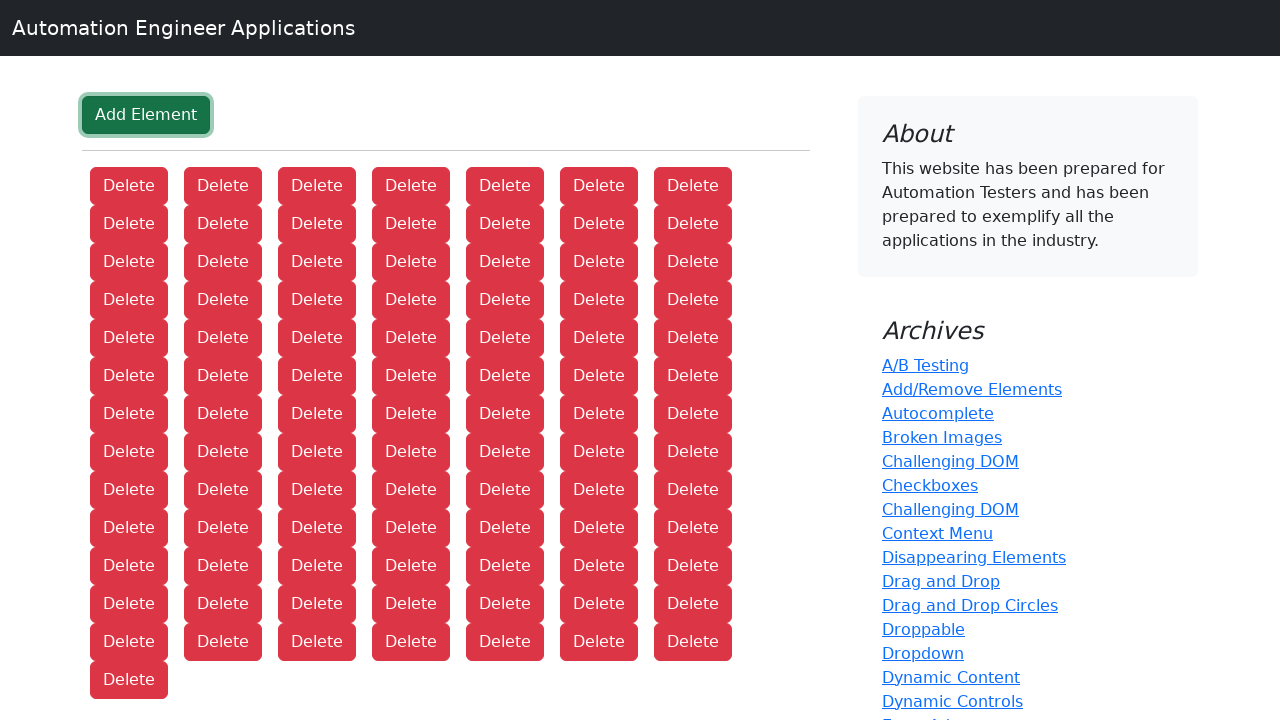

Clicked Add Element button (iteration 93/100) at (146, 115) on button[onclick='addElement()']
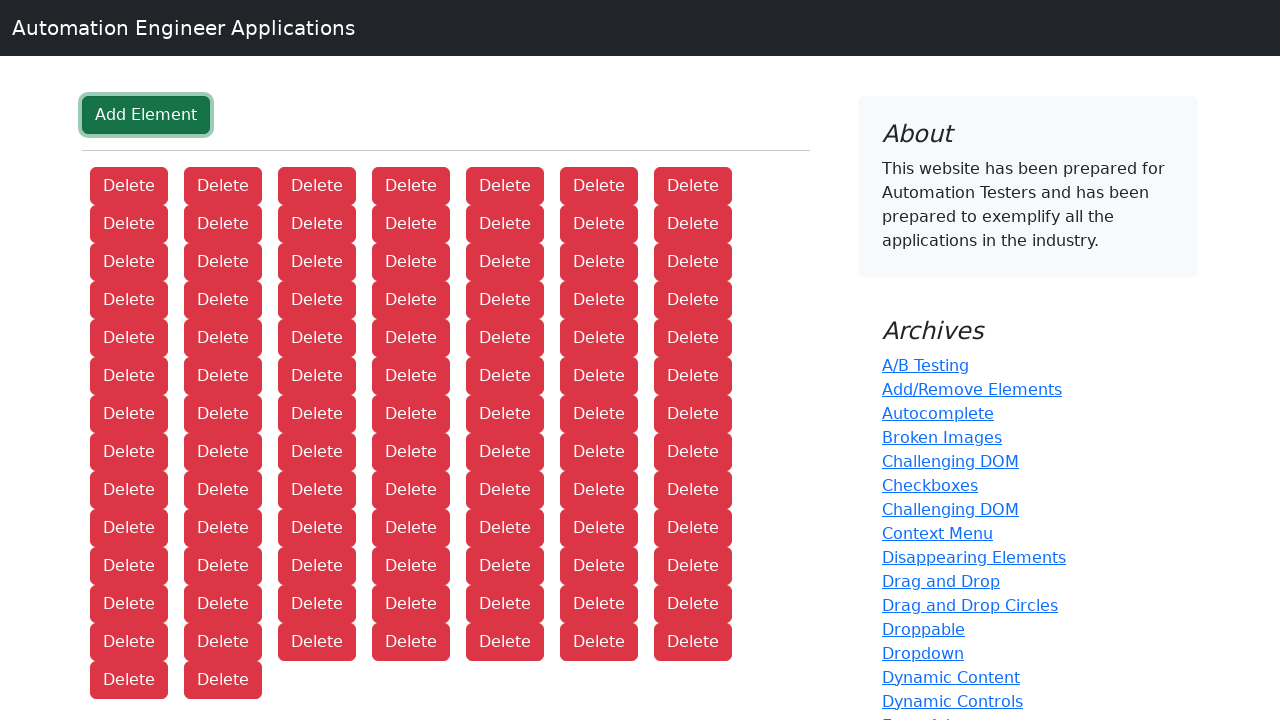

Clicked Add Element button (iteration 94/100) at (146, 115) on button[onclick='addElement()']
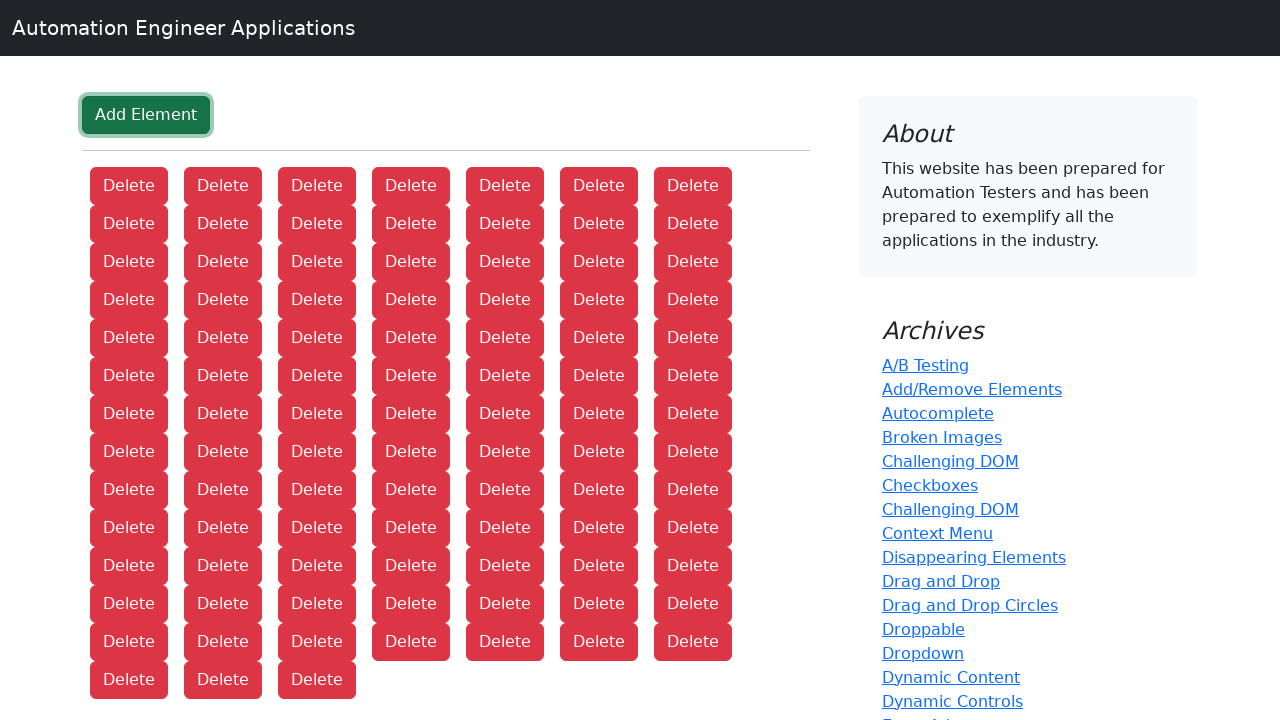

Clicked Add Element button (iteration 95/100) at (146, 115) on button[onclick='addElement()']
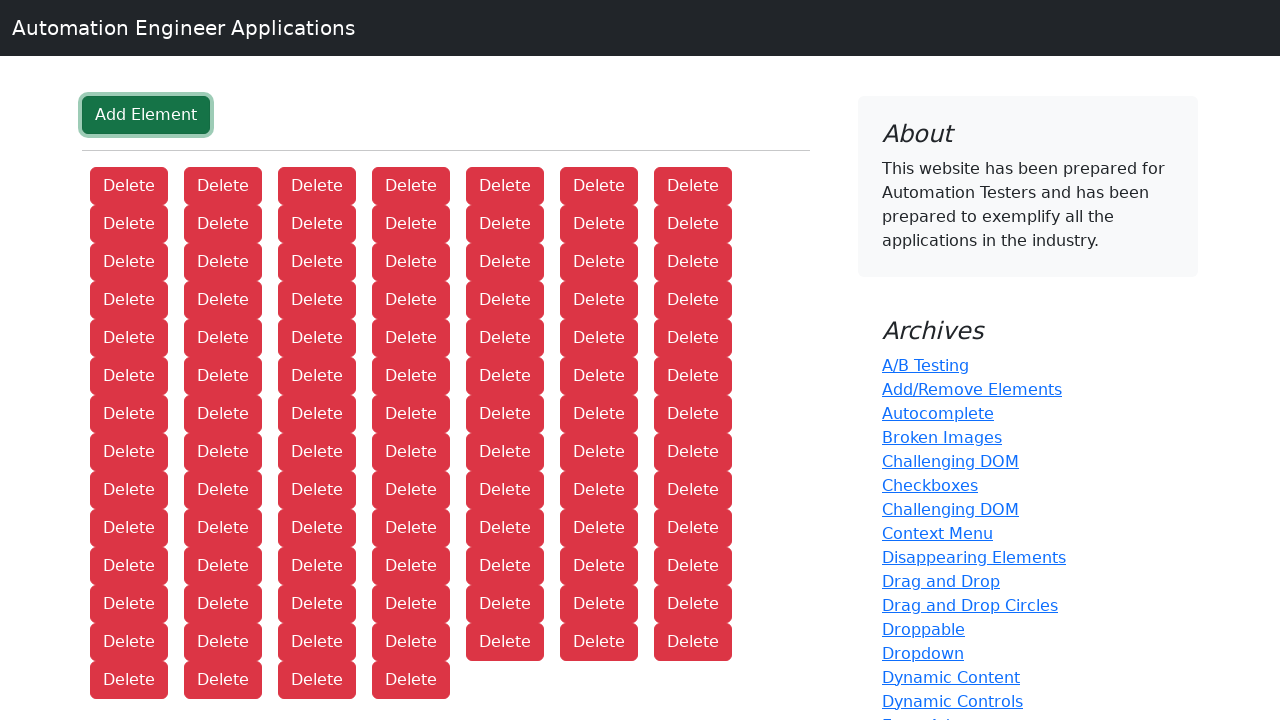

Clicked Add Element button (iteration 96/100) at (146, 115) on button[onclick='addElement()']
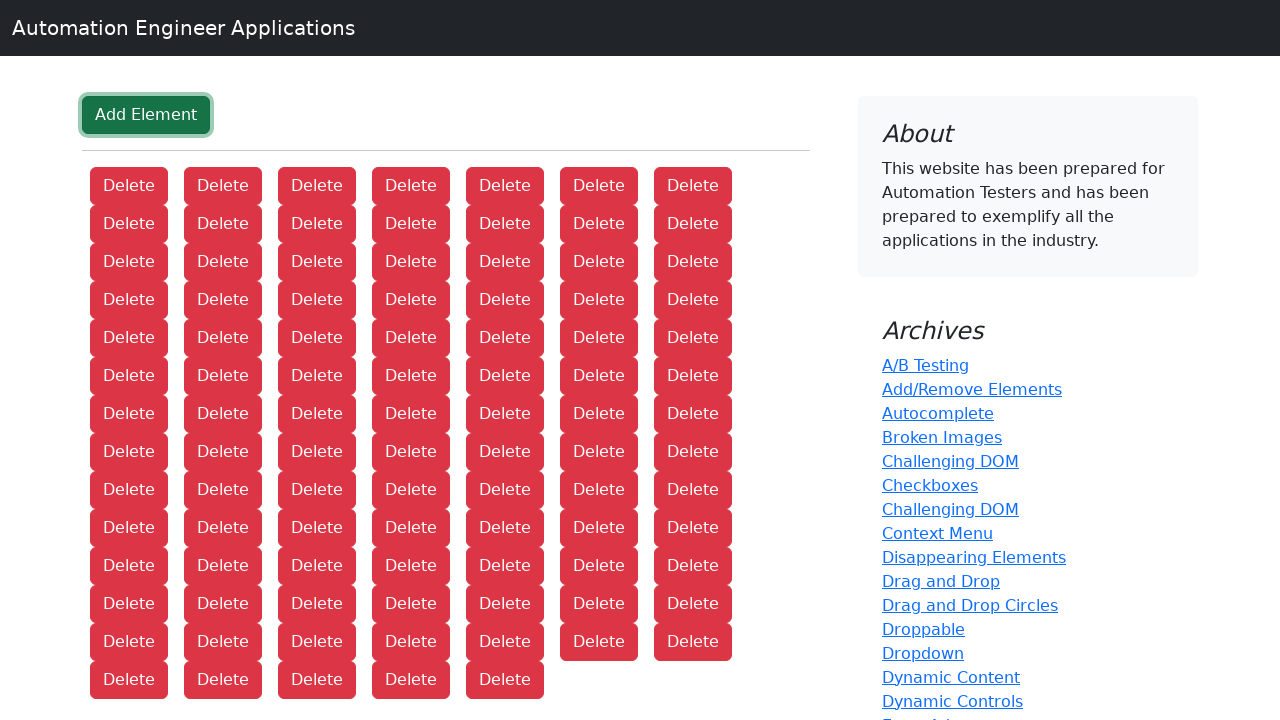

Clicked Add Element button (iteration 97/100) at (146, 115) on button[onclick='addElement()']
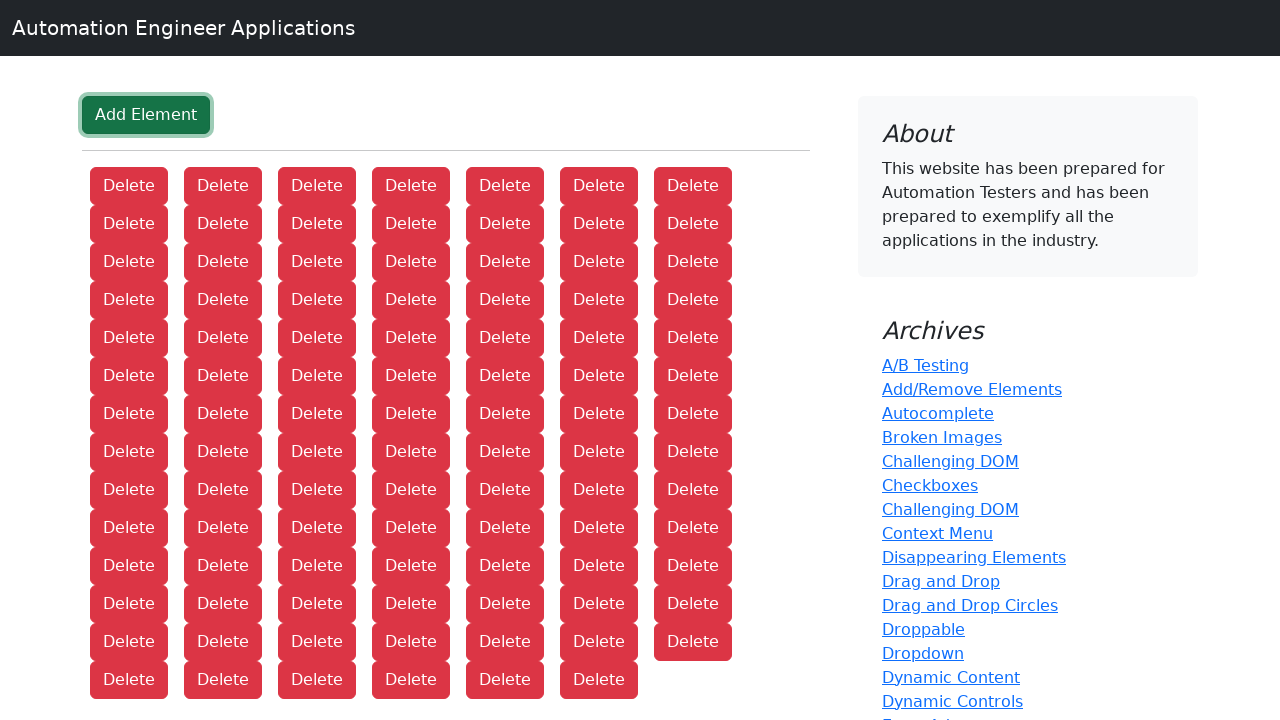

Clicked Add Element button (iteration 98/100) at (146, 115) on button[onclick='addElement()']
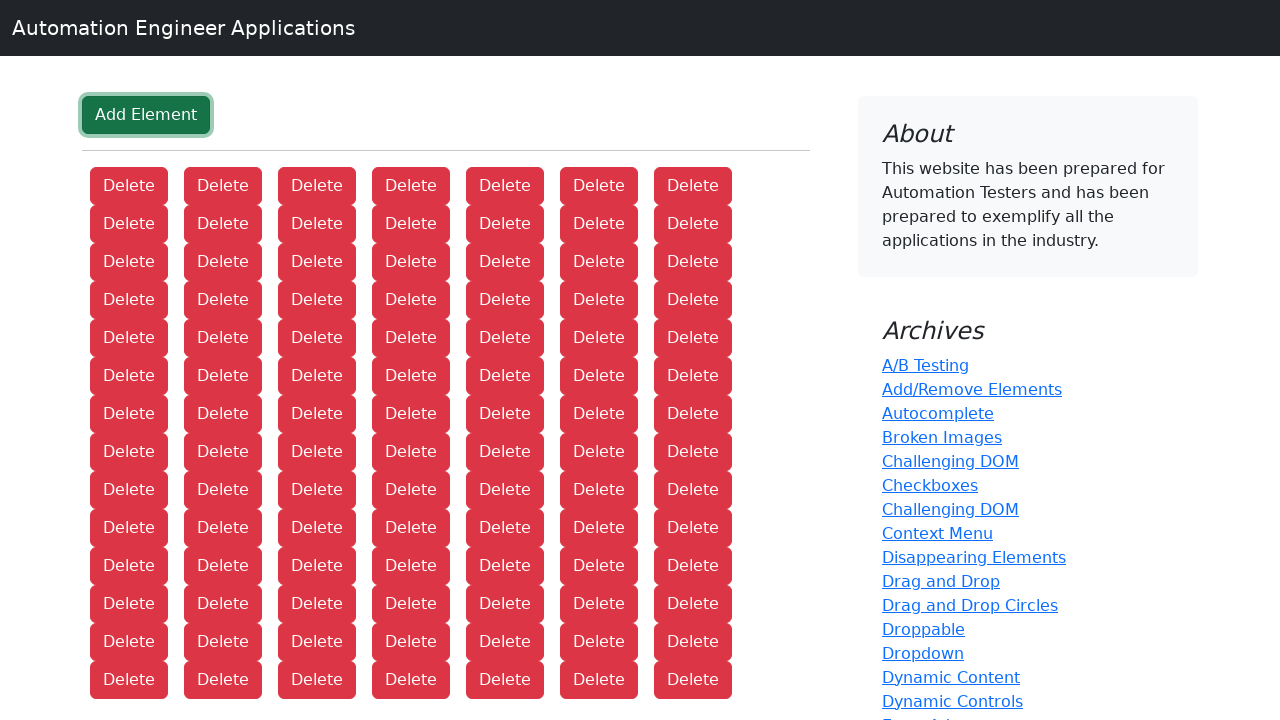

Clicked Add Element button (iteration 99/100) at (146, 115) on button[onclick='addElement()']
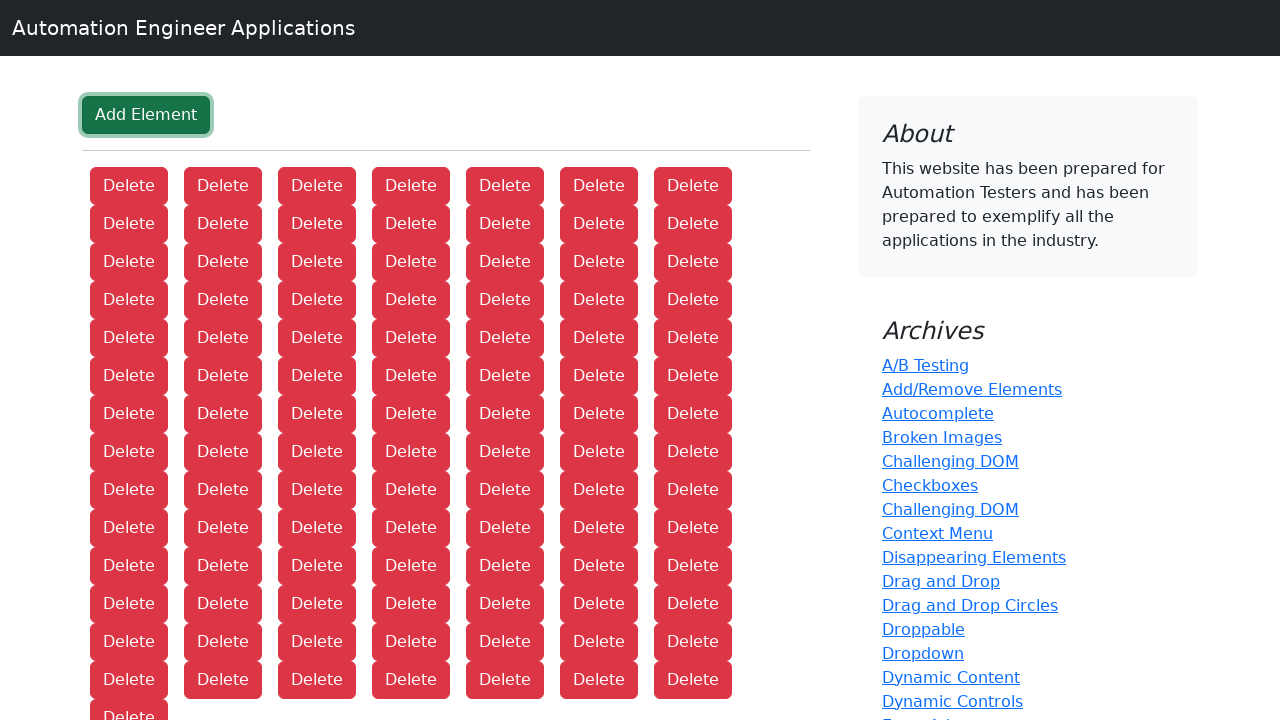

Clicked Add Element button (iteration 100/100) at (146, 115) on button[onclick='addElement()']
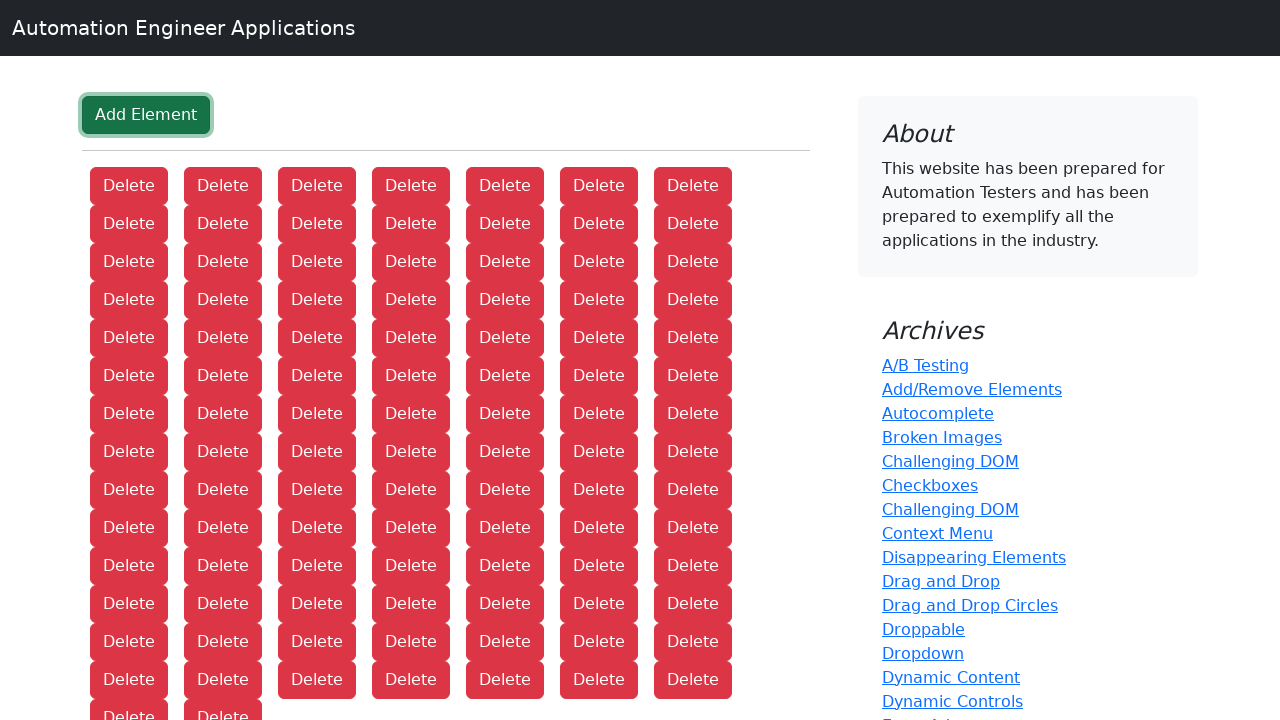

Verified that 100 delete buttons were created
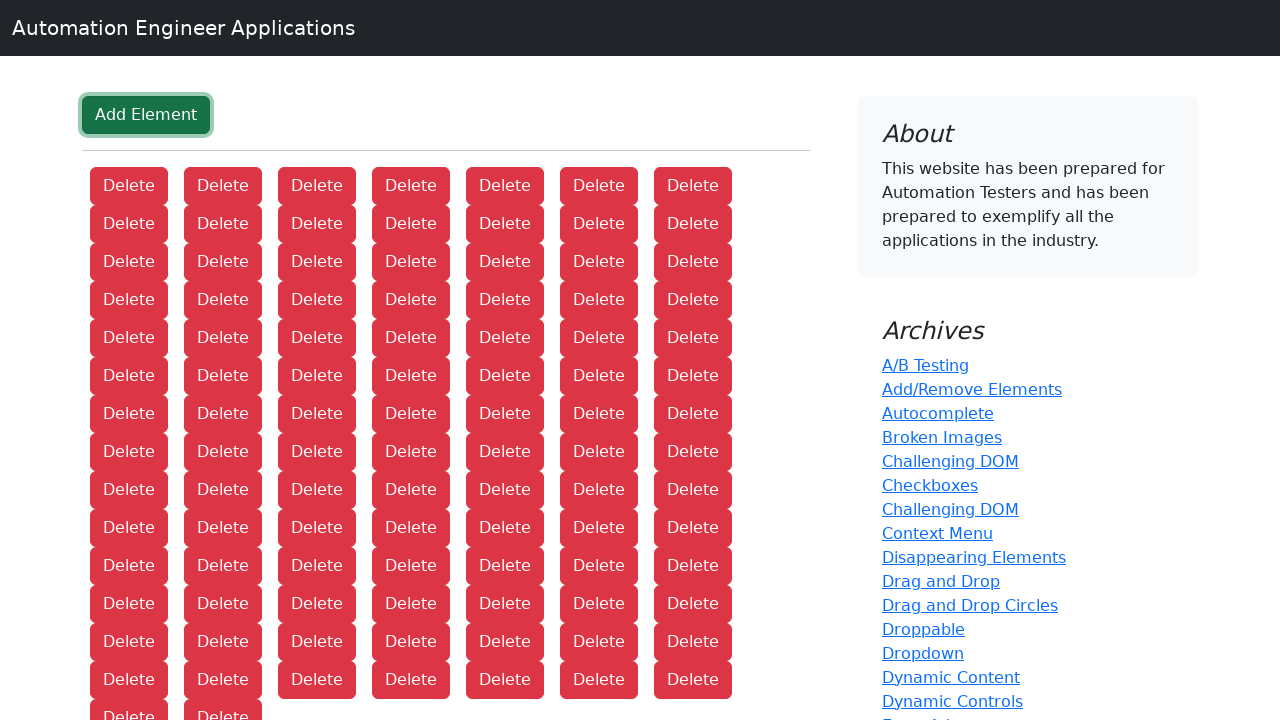

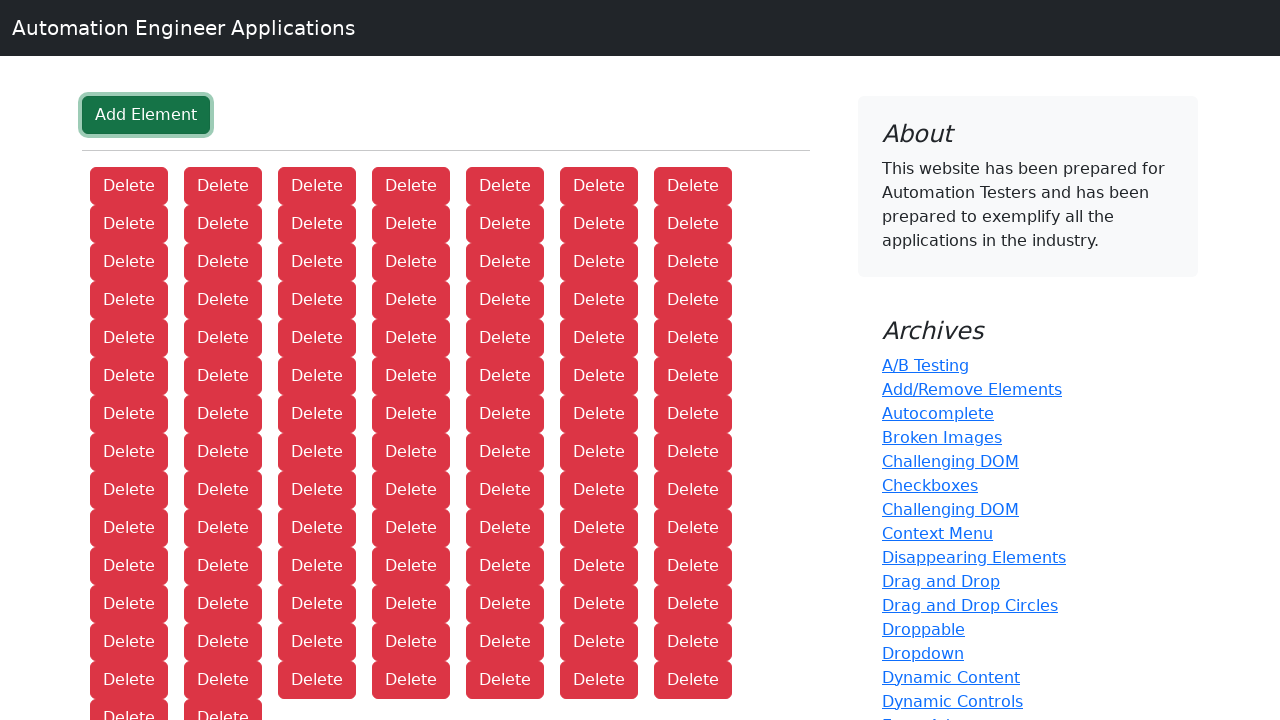